Tests that no links on the website have empty href values (just "#")

Starting URL: https://ntig-uppsala.github.io/Frisor-Saxe/index.html

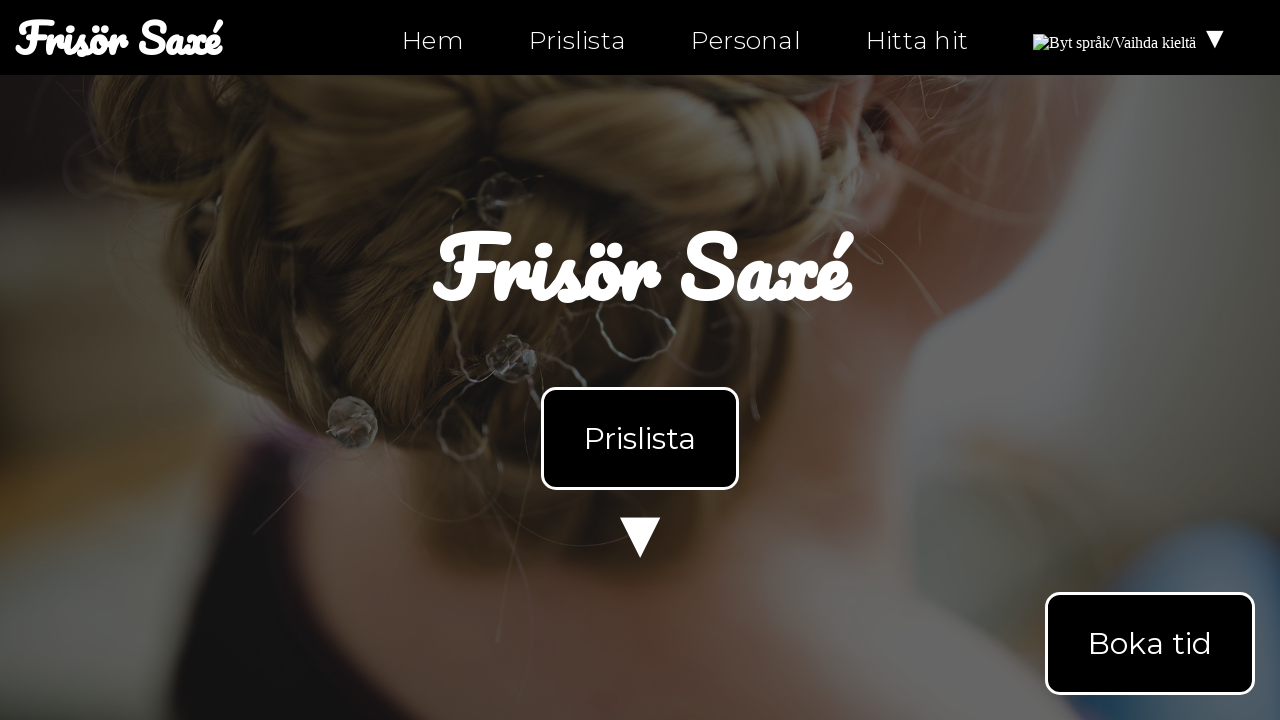

Navigated to index.html
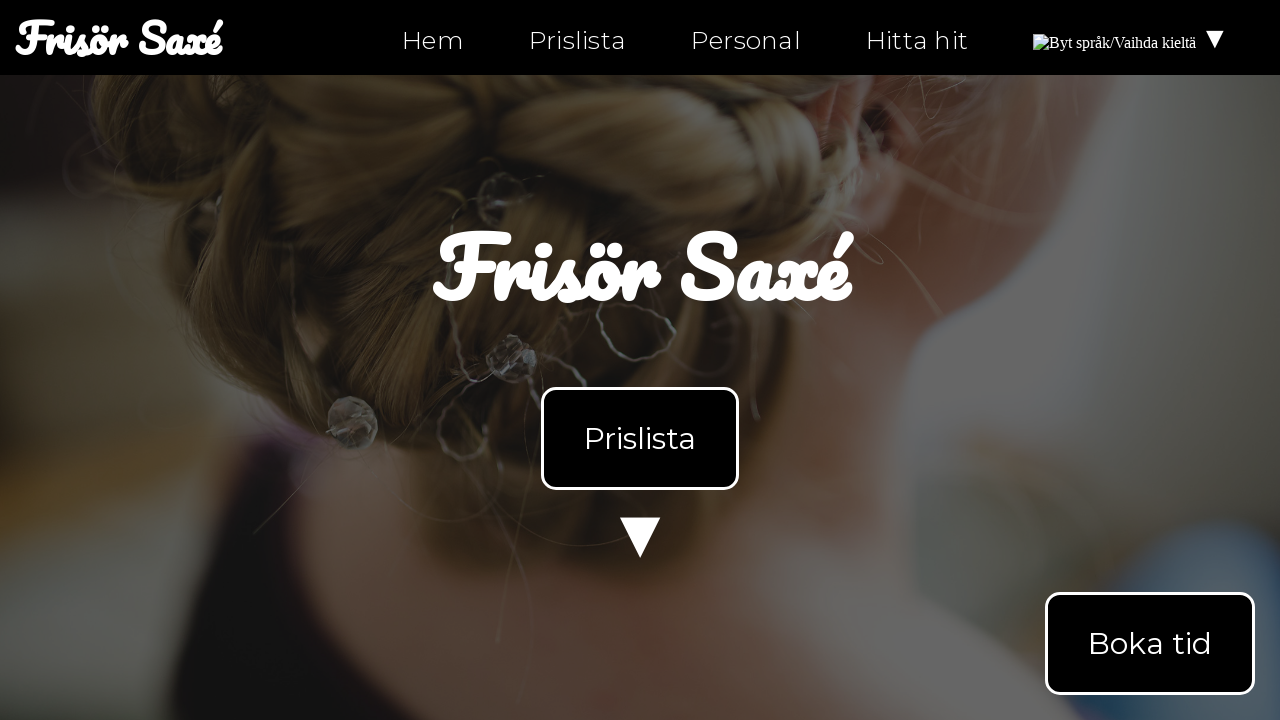

Page body loaded for index.html
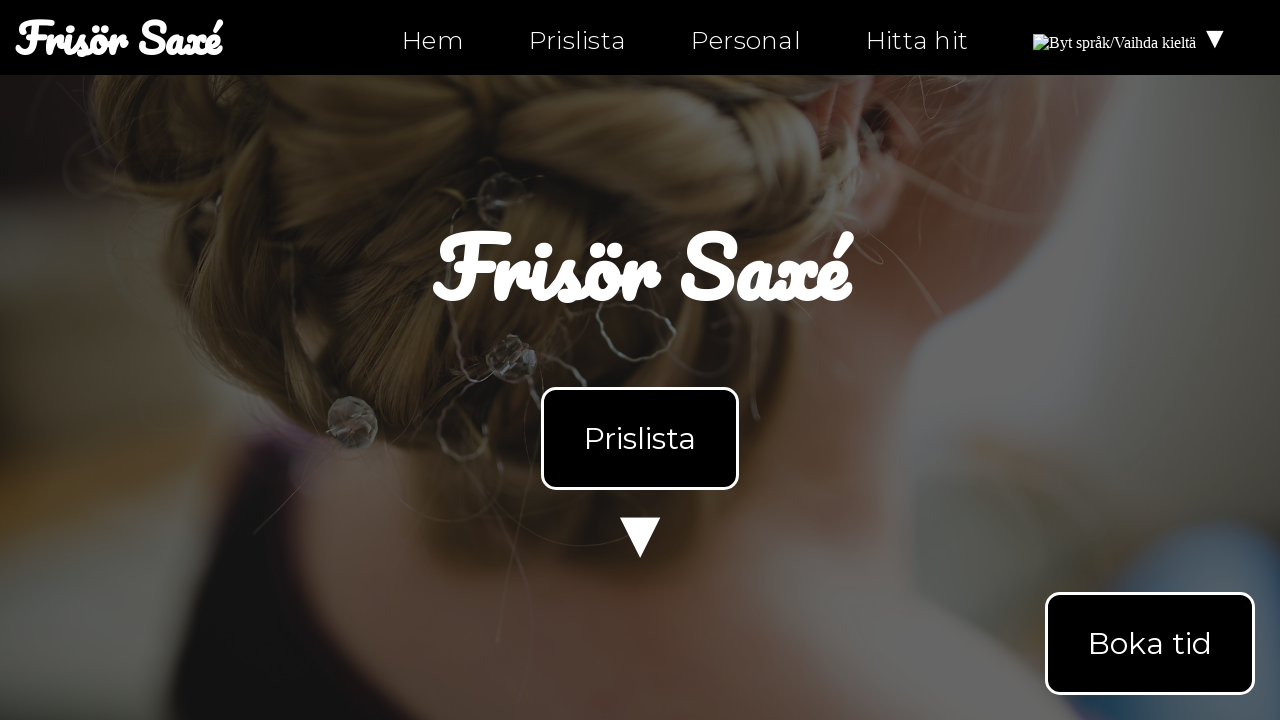

Located all 16 links on index.html
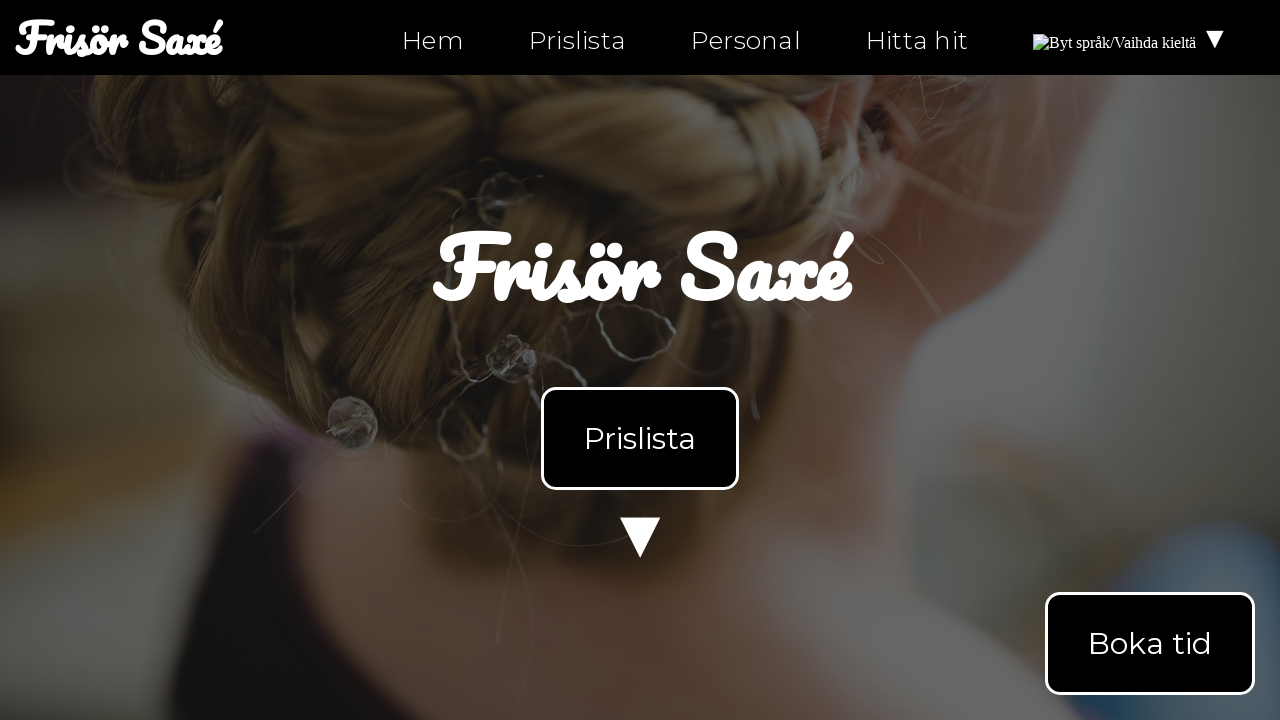

Checked link href attribute: index.html
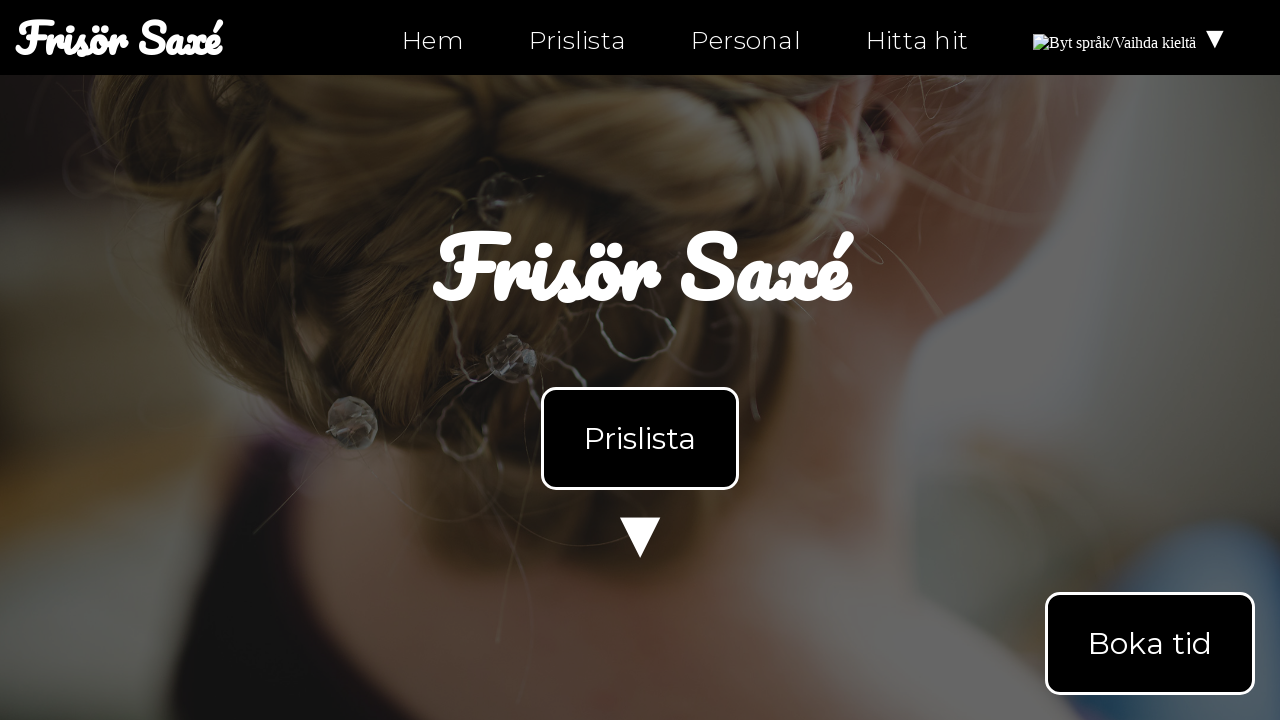

Verified link on index.html is not empty
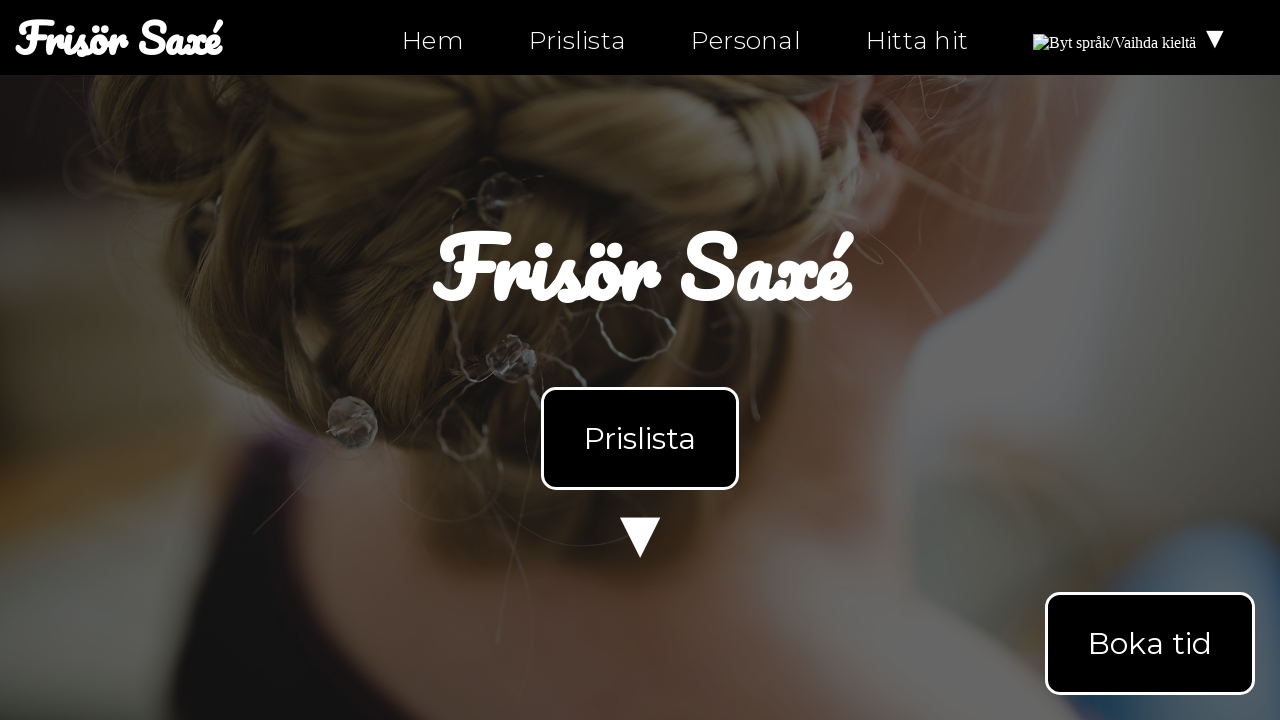

Checked link href attribute: index.html
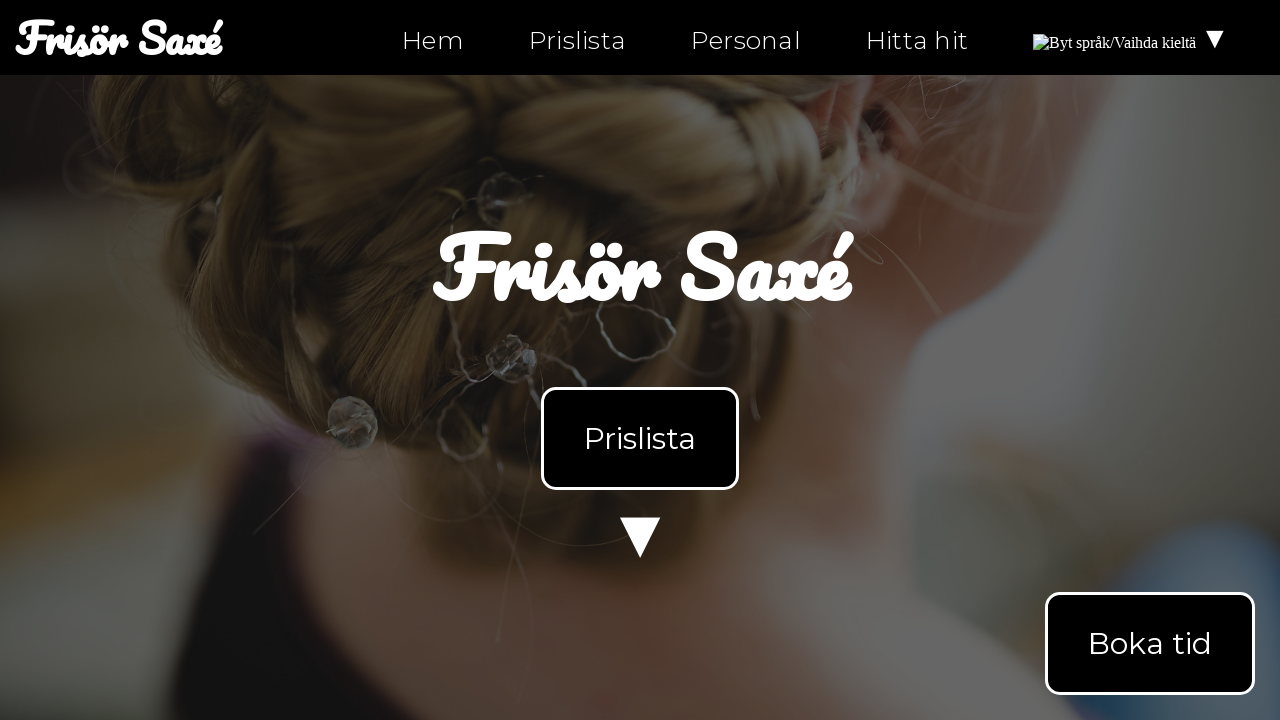

Verified link on index.html is not empty
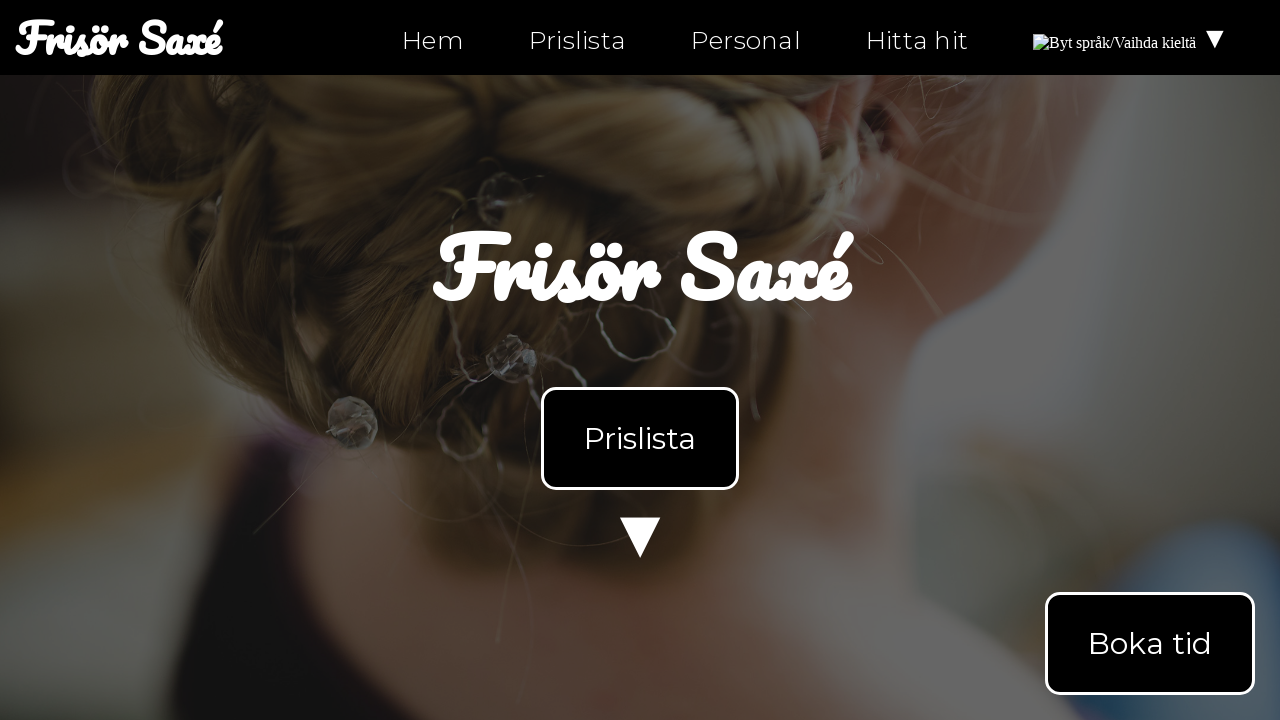

Checked link href attribute: index.html#products
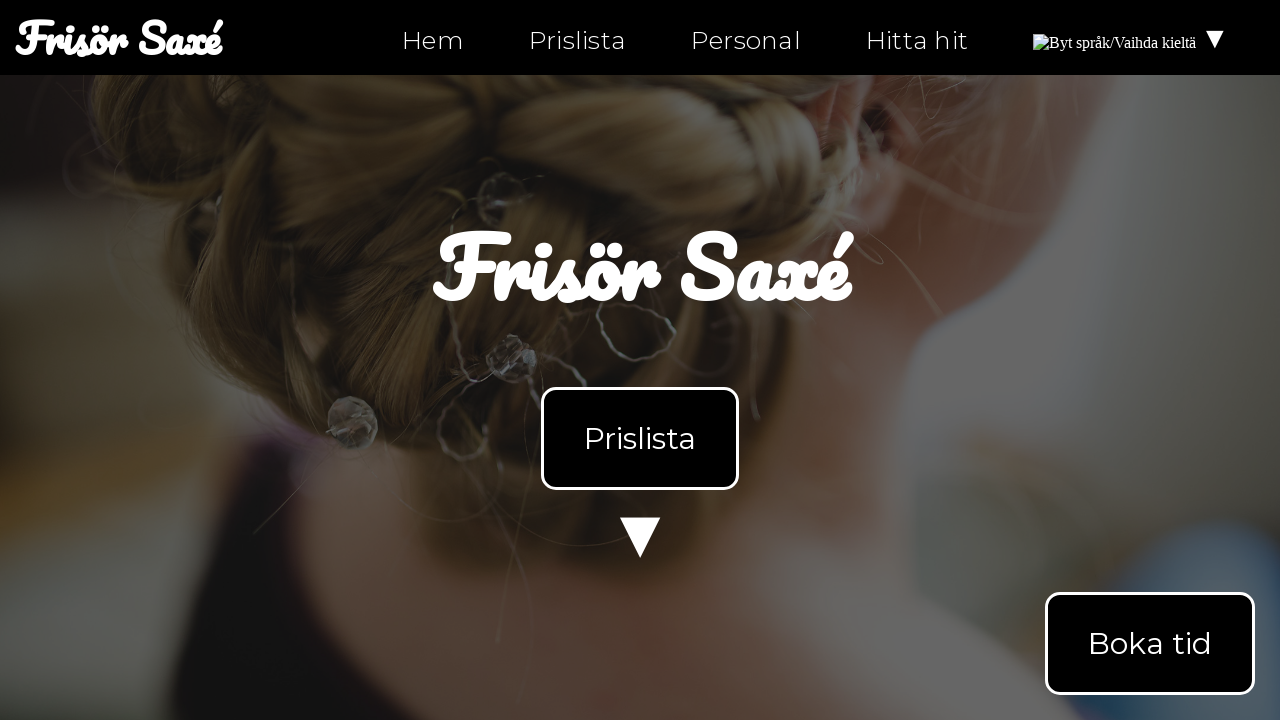

Verified link on index.html is not empty
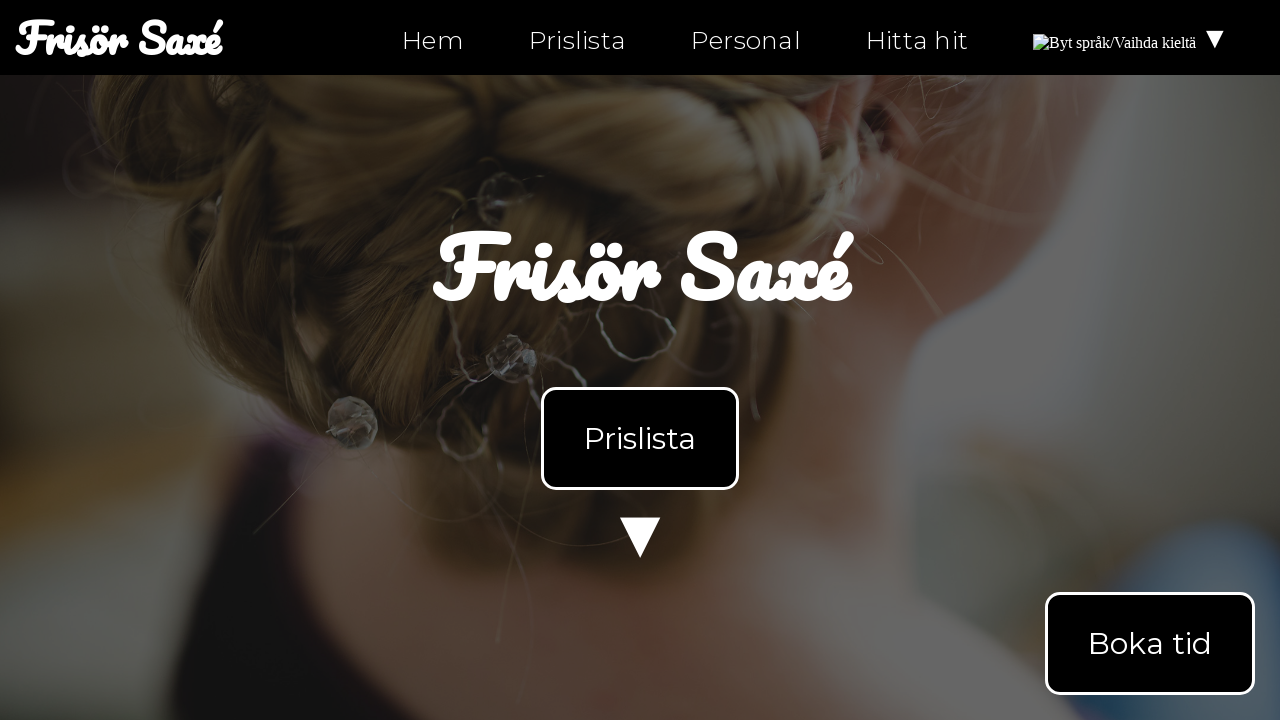

Checked link href attribute: personal.html
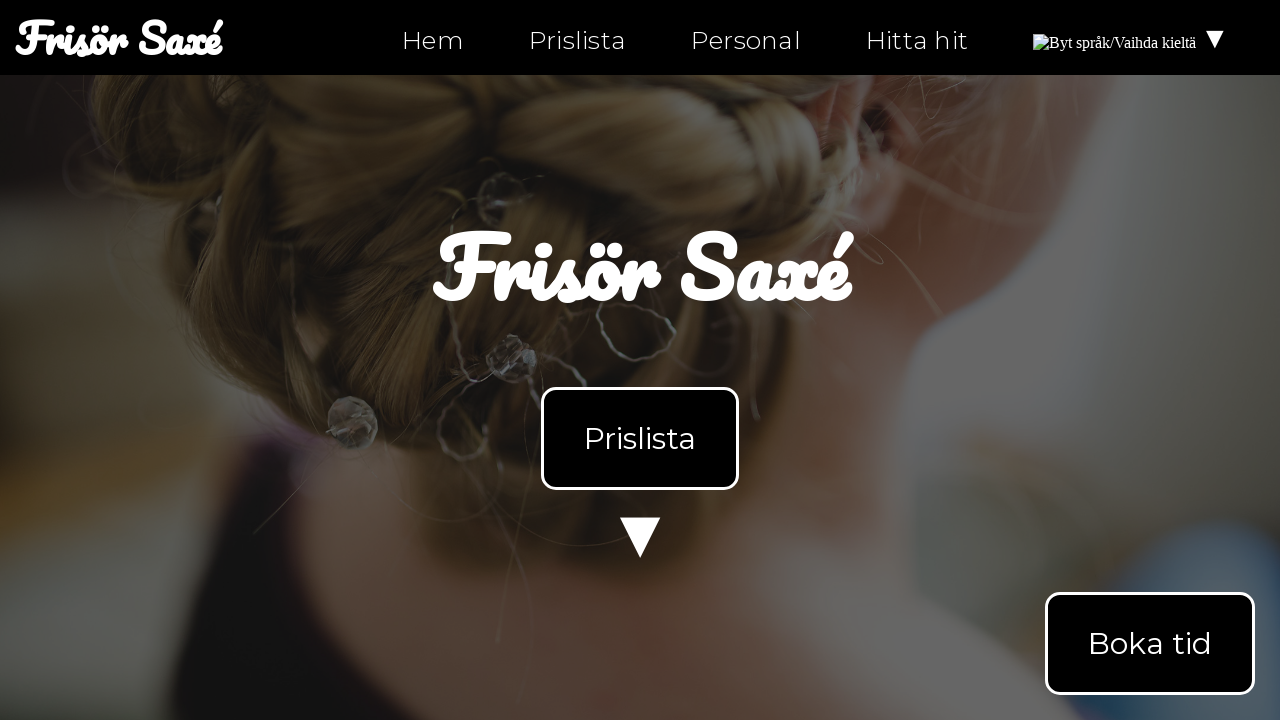

Verified link on index.html is not empty
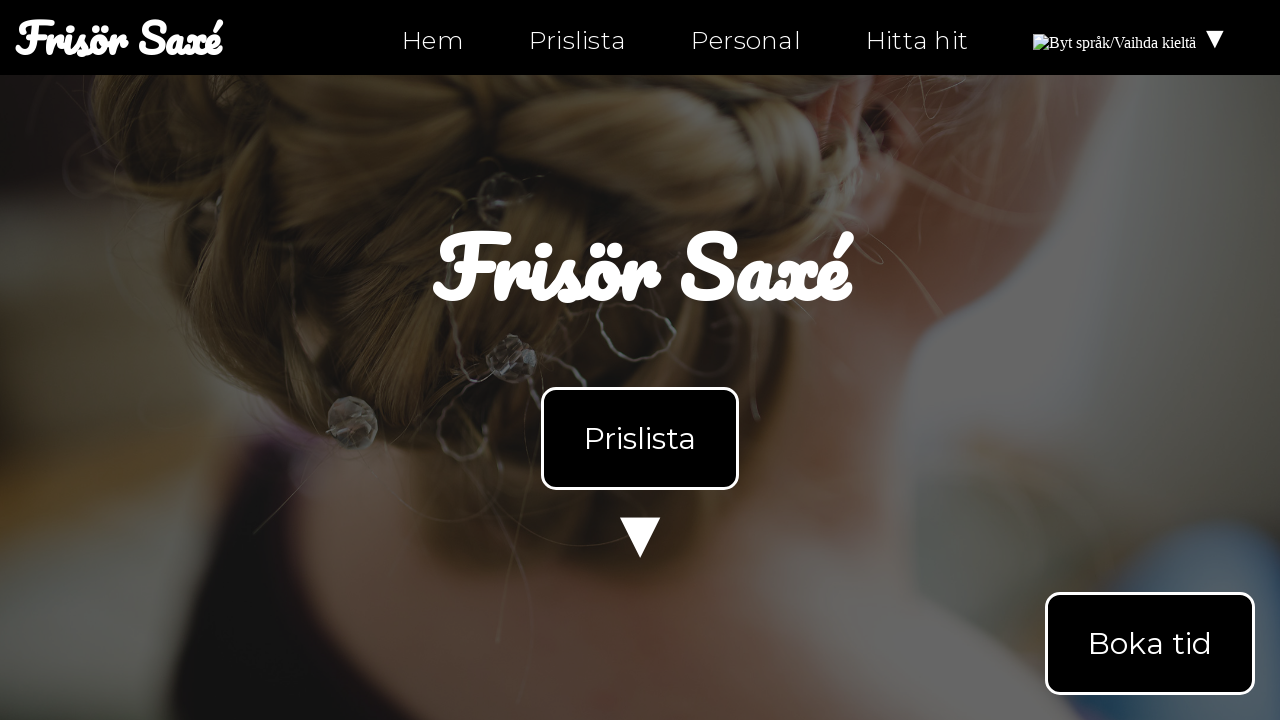

Checked link href attribute: hitta-hit.html
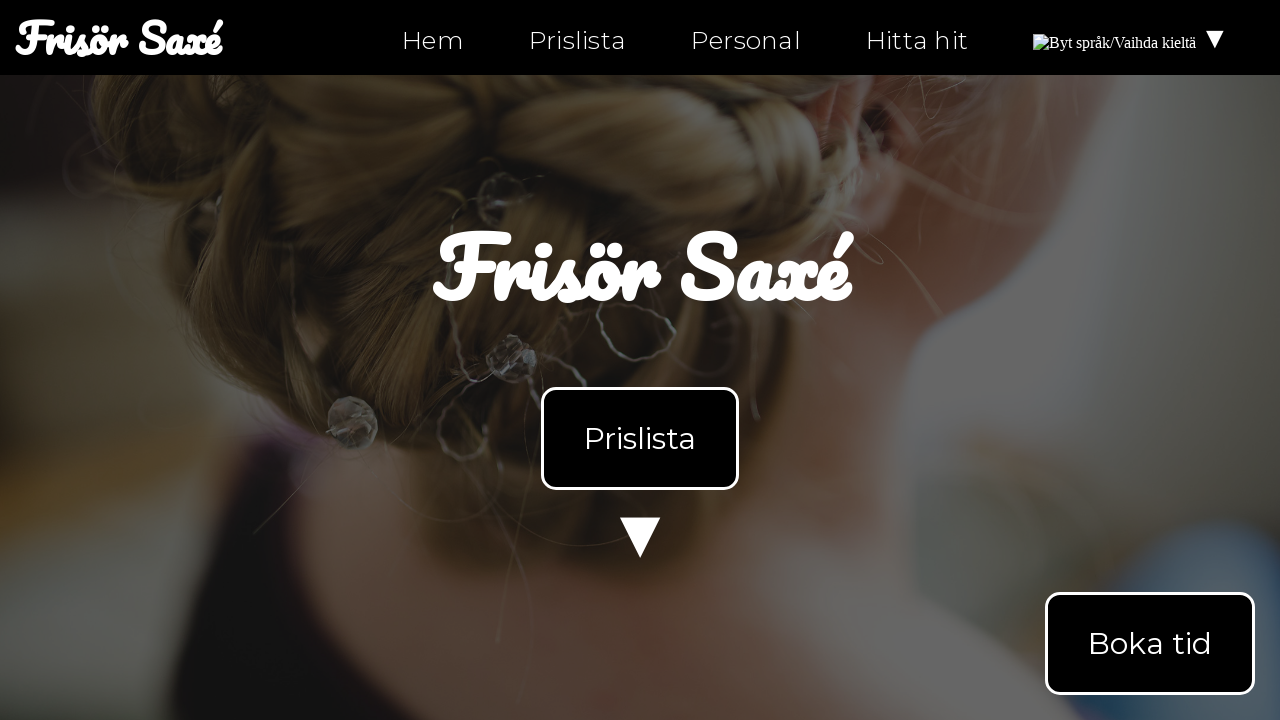

Verified link on index.html is not empty
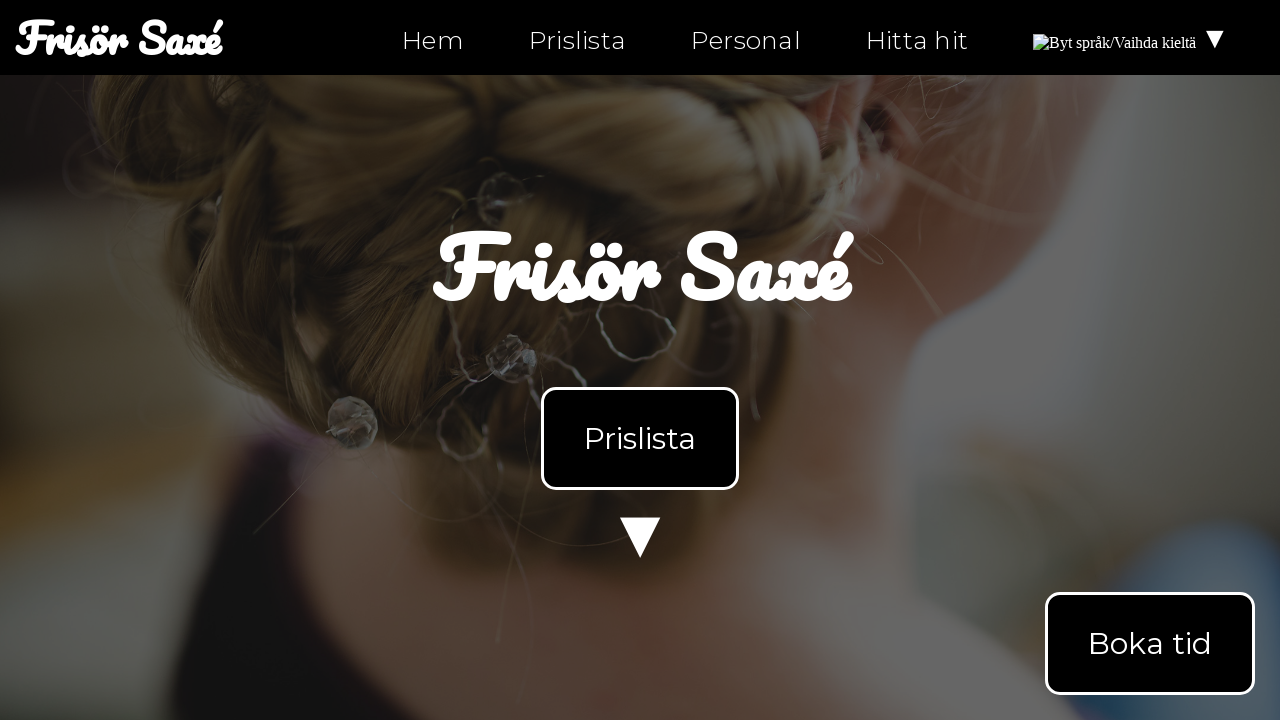

Checked link href attribute: index.html
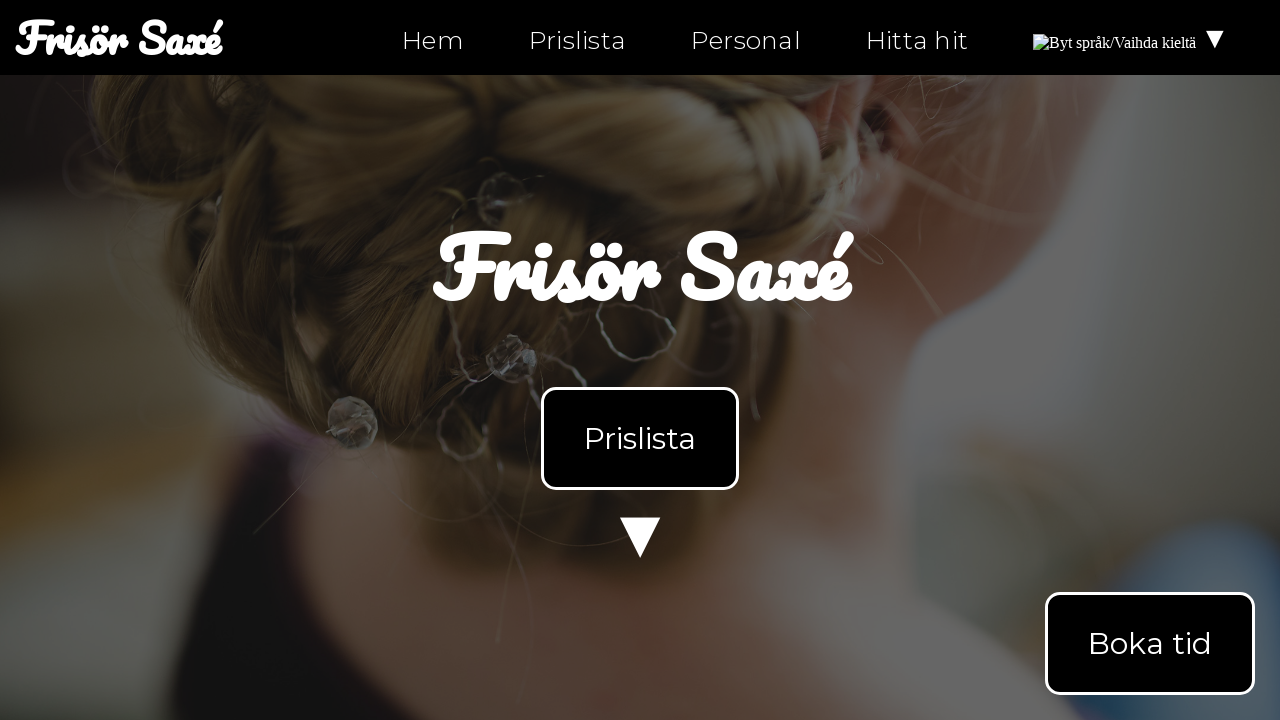

Verified link on index.html is not empty
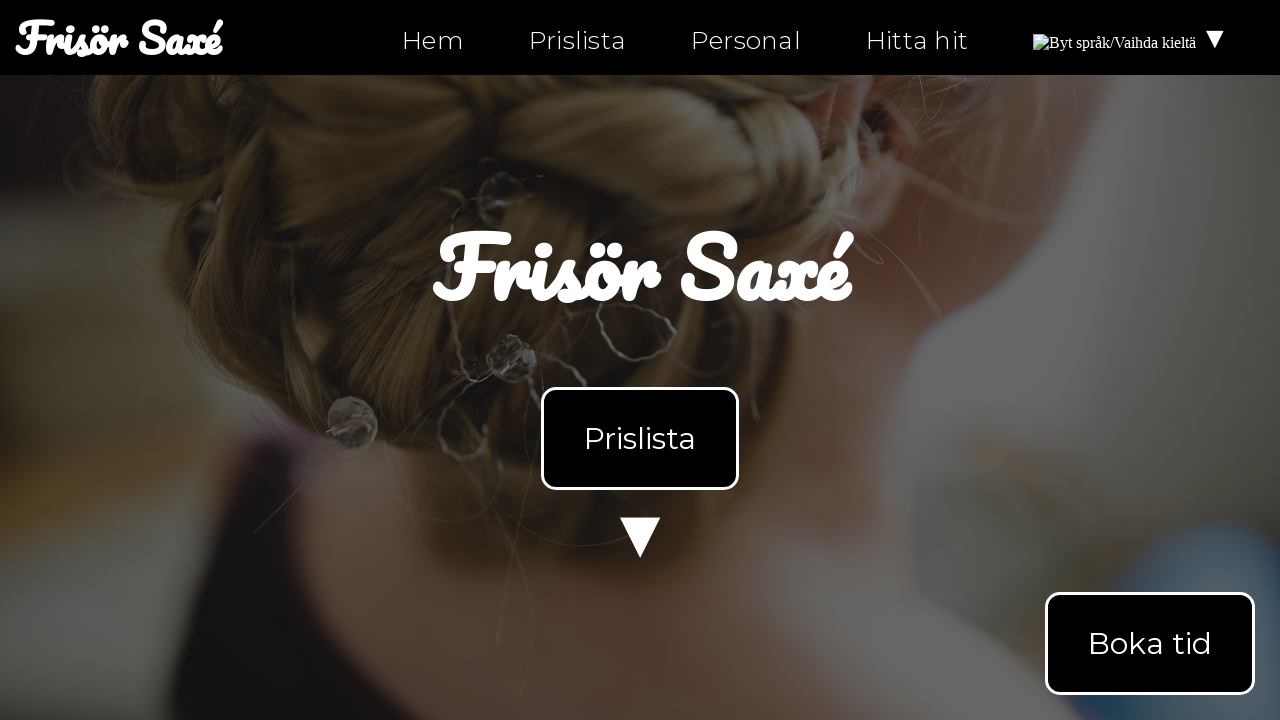

Checked link href attribute: index-fi.html
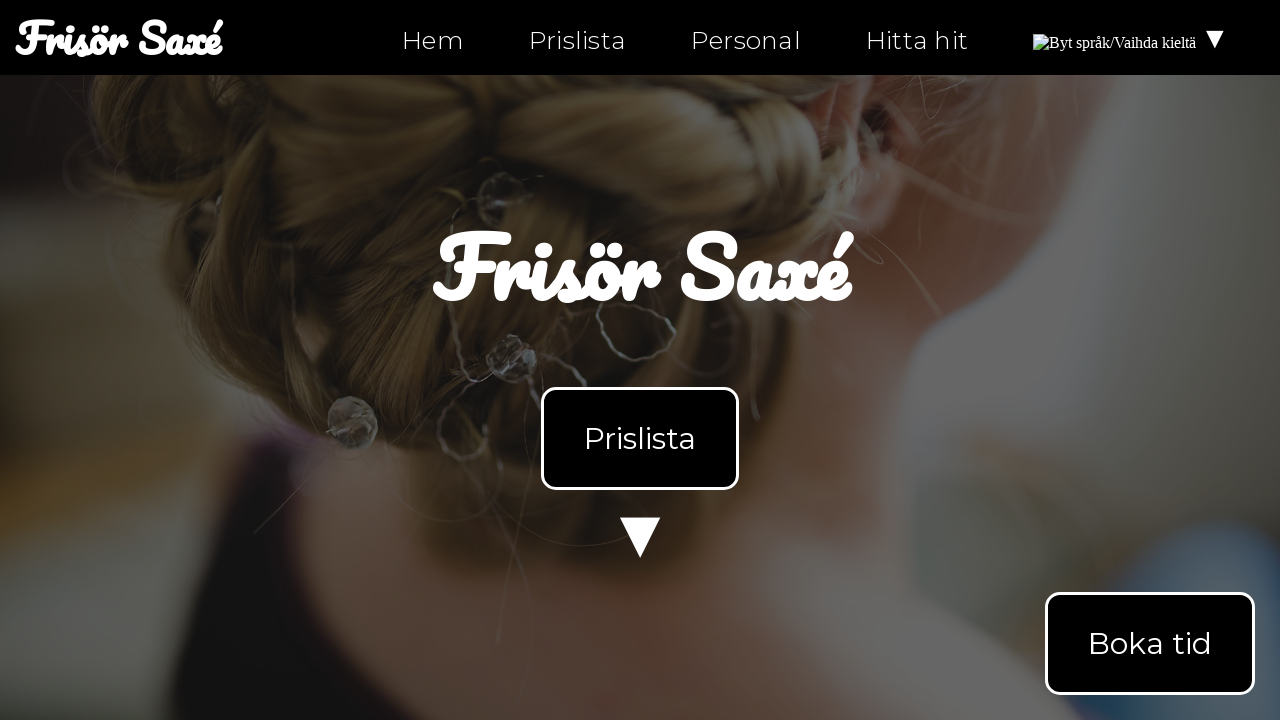

Verified link on index.html is not empty
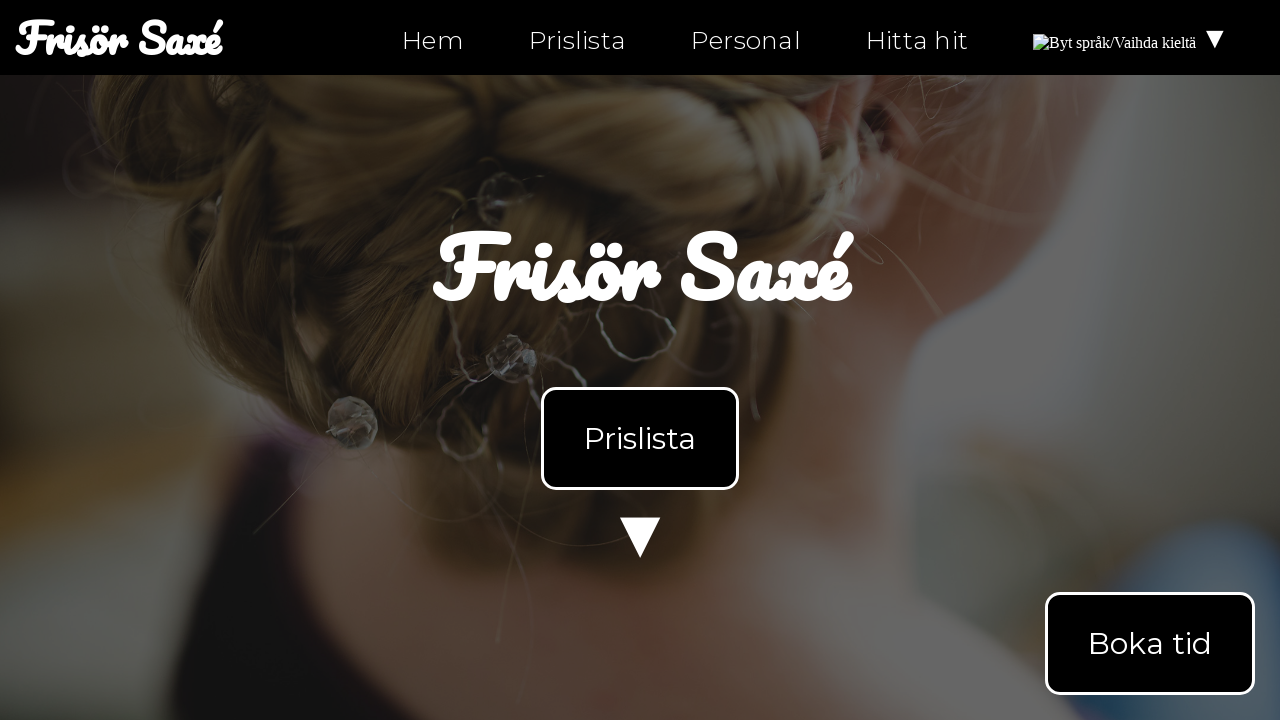

Checked link href attribute: #products
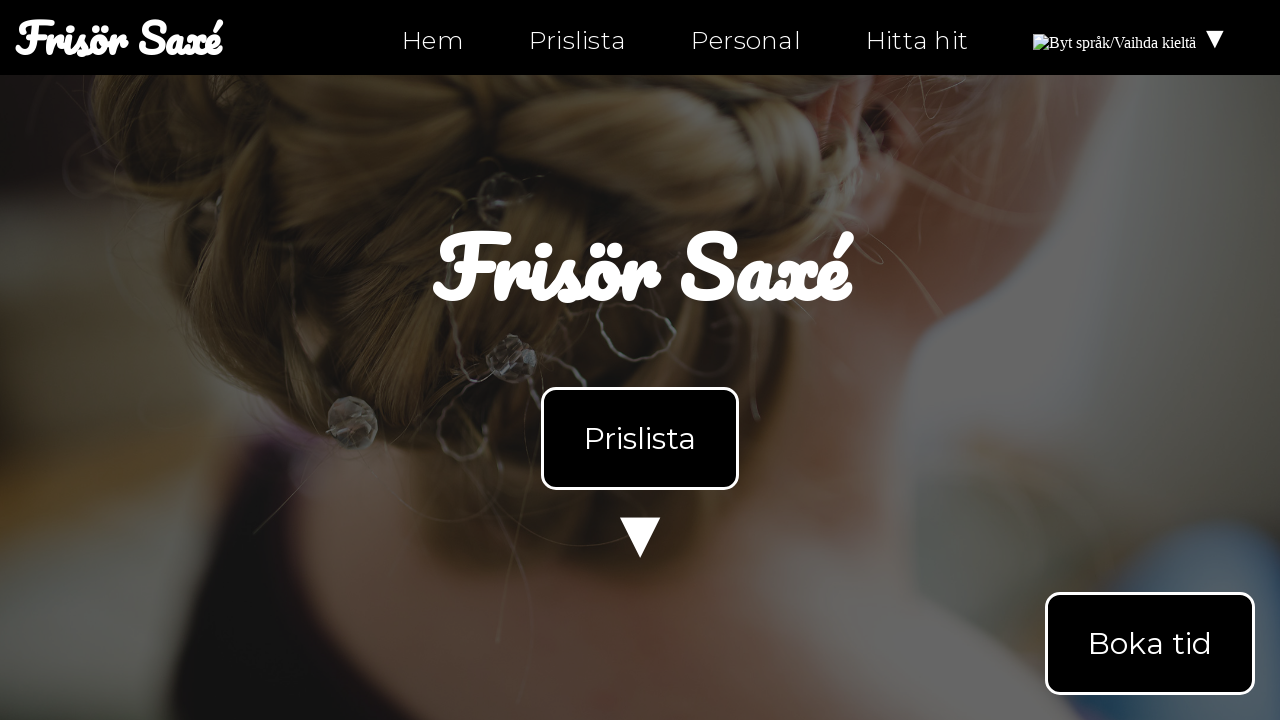

Verified link on index.html is not empty
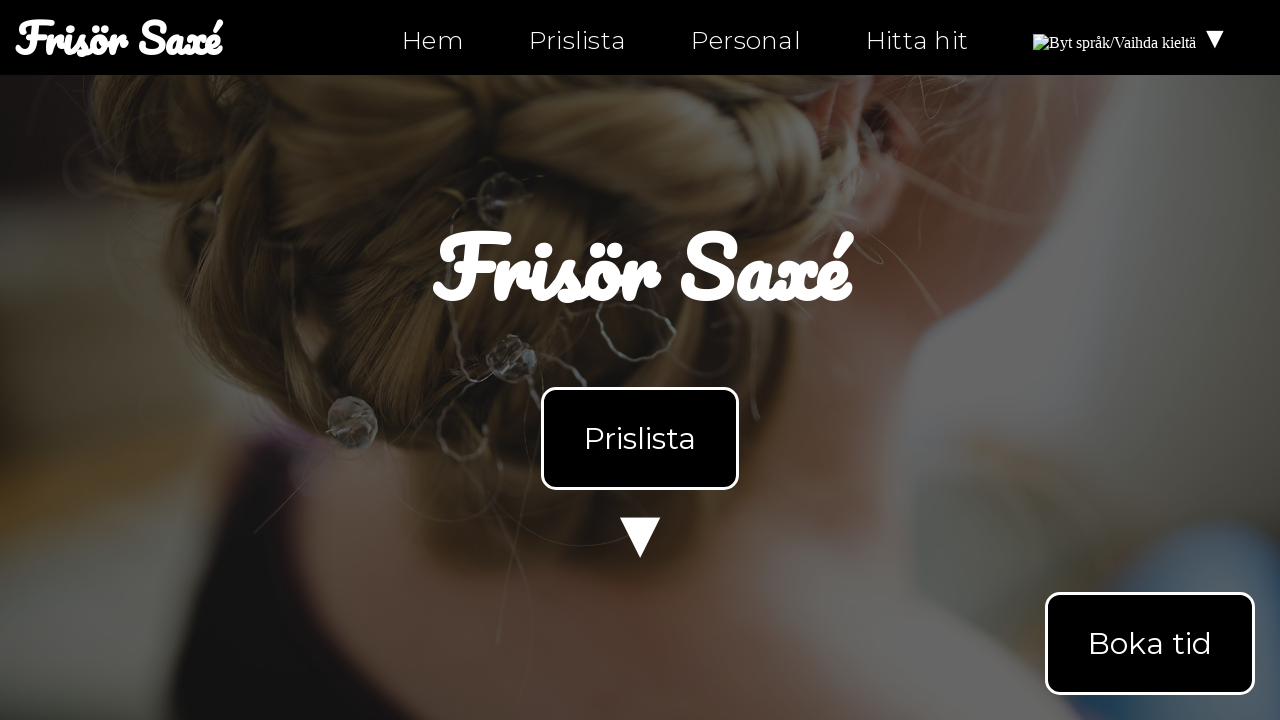

Checked link href attribute: #products
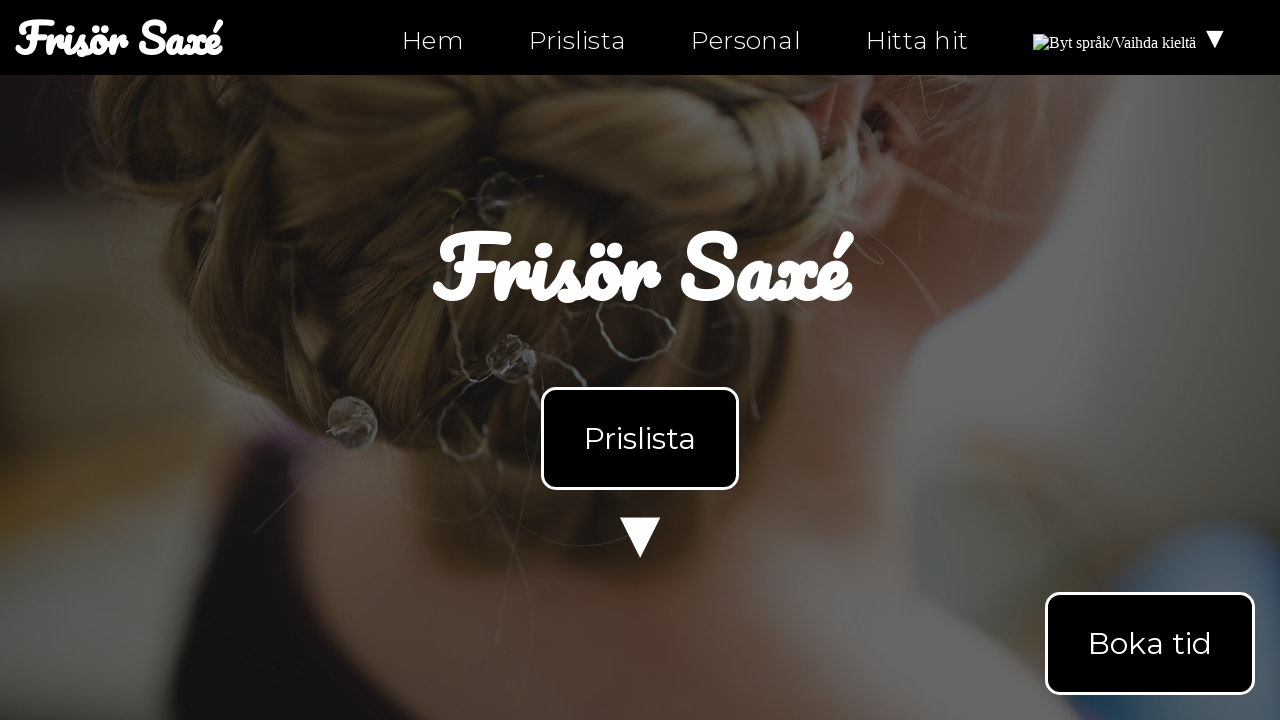

Verified link on index.html is not empty
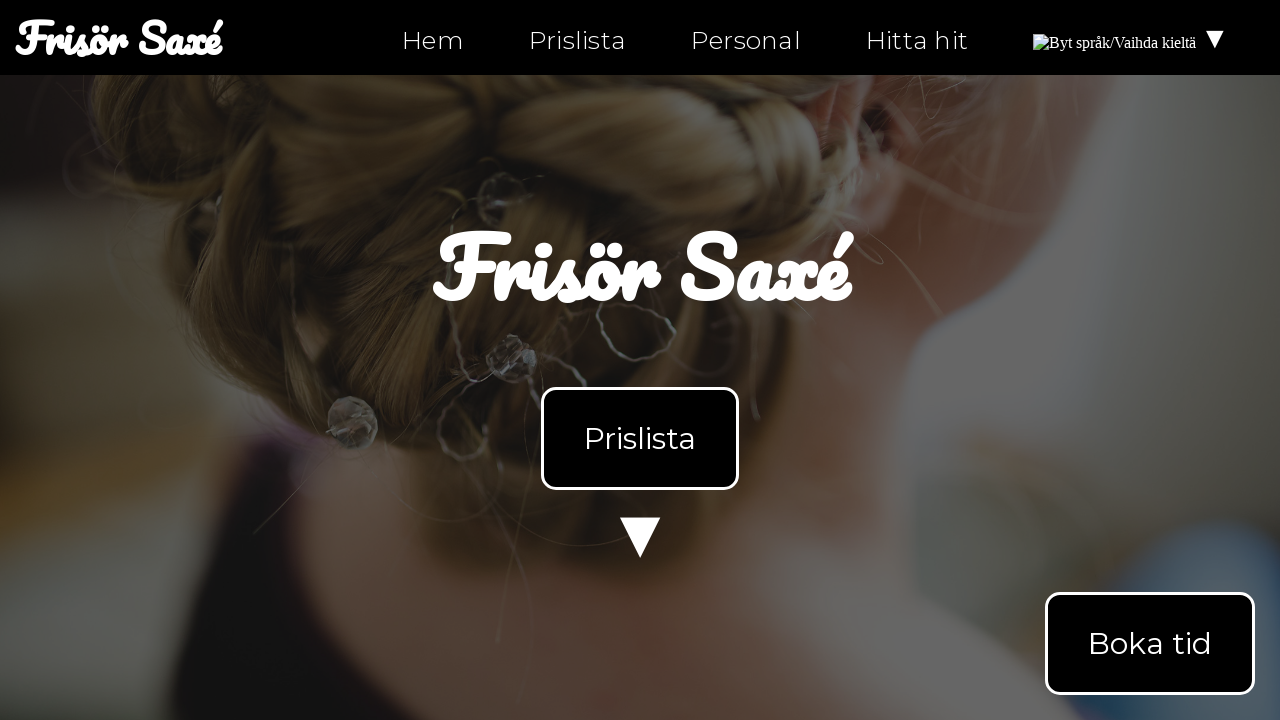

Checked link href attribute: mailto:info@ntig-uppsala.github.io?Subject=Boka%20tid
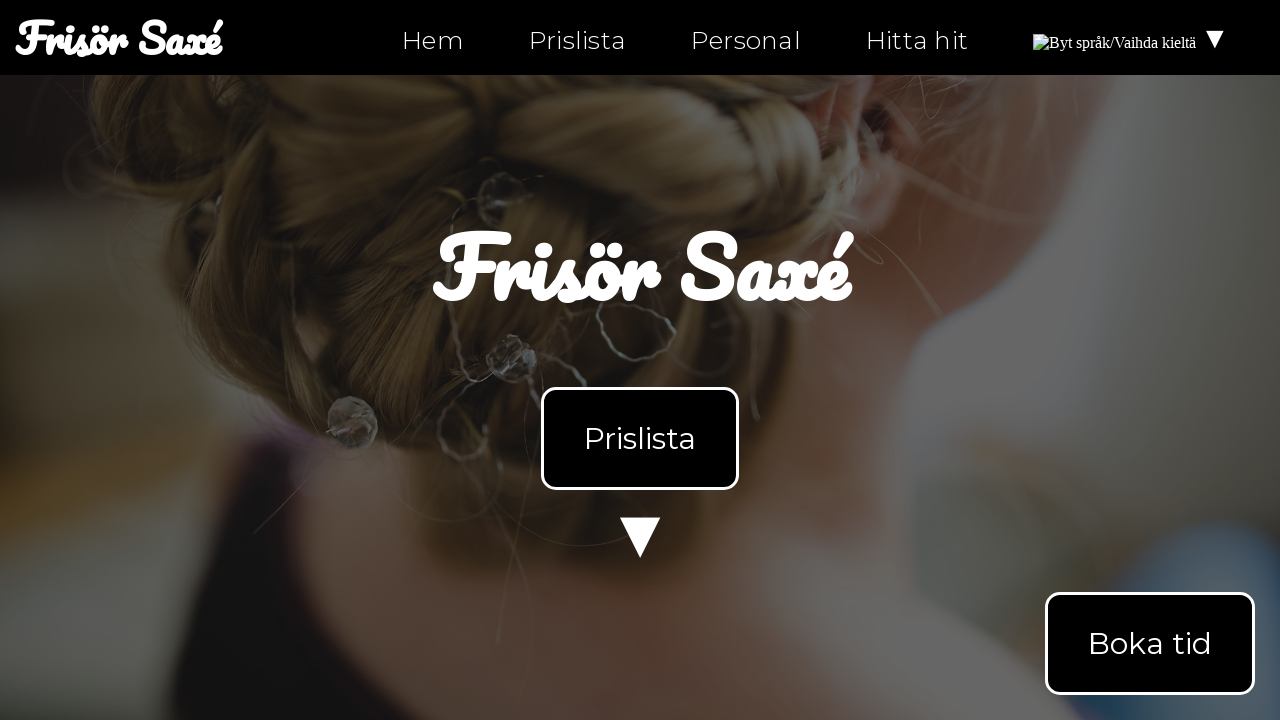

Verified link on index.html is not empty
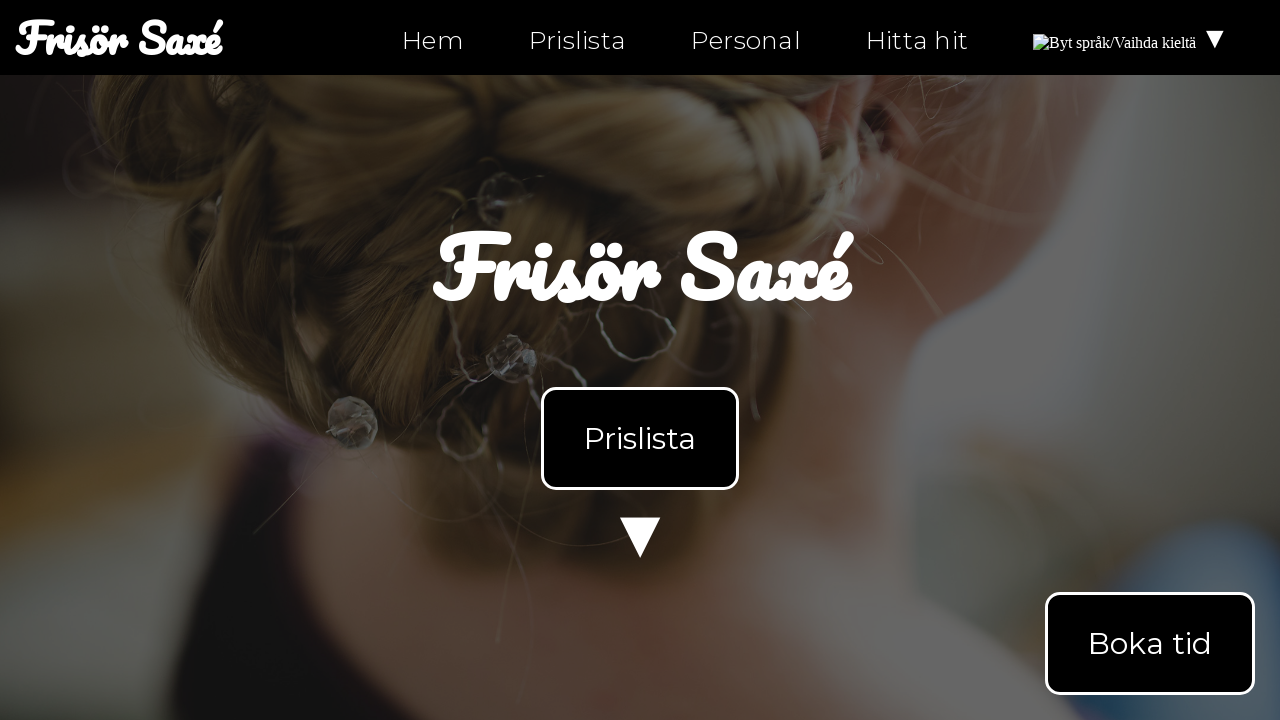

Checked link href attribute: https://facebook.com/ntiuppsala
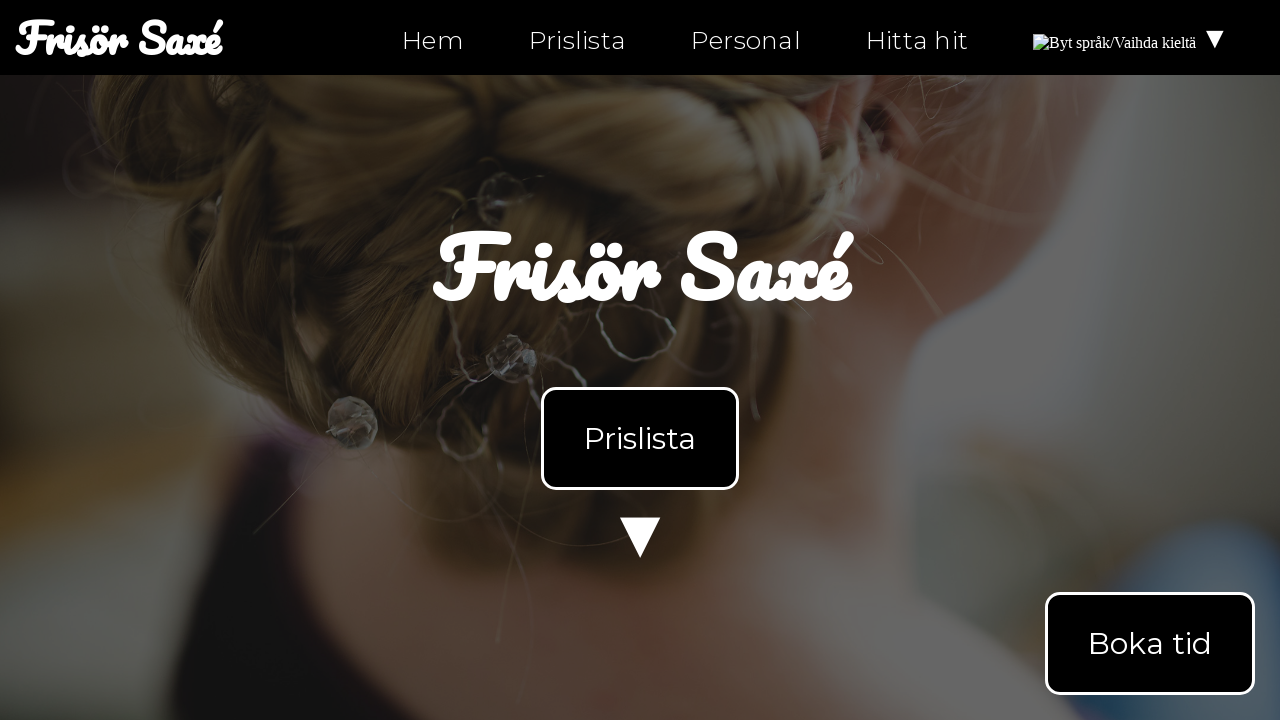

Verified link on index.html is not empty
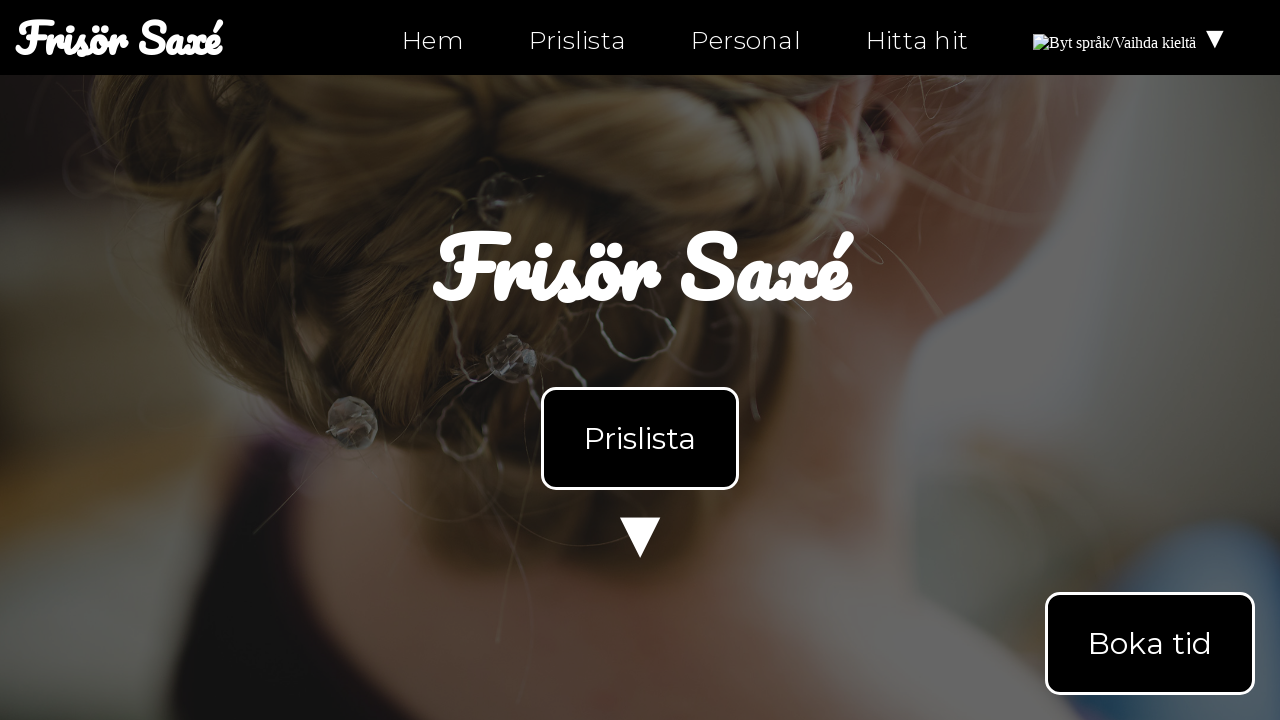

Checked link href attribute: https://instagram.com/ntiuppsala
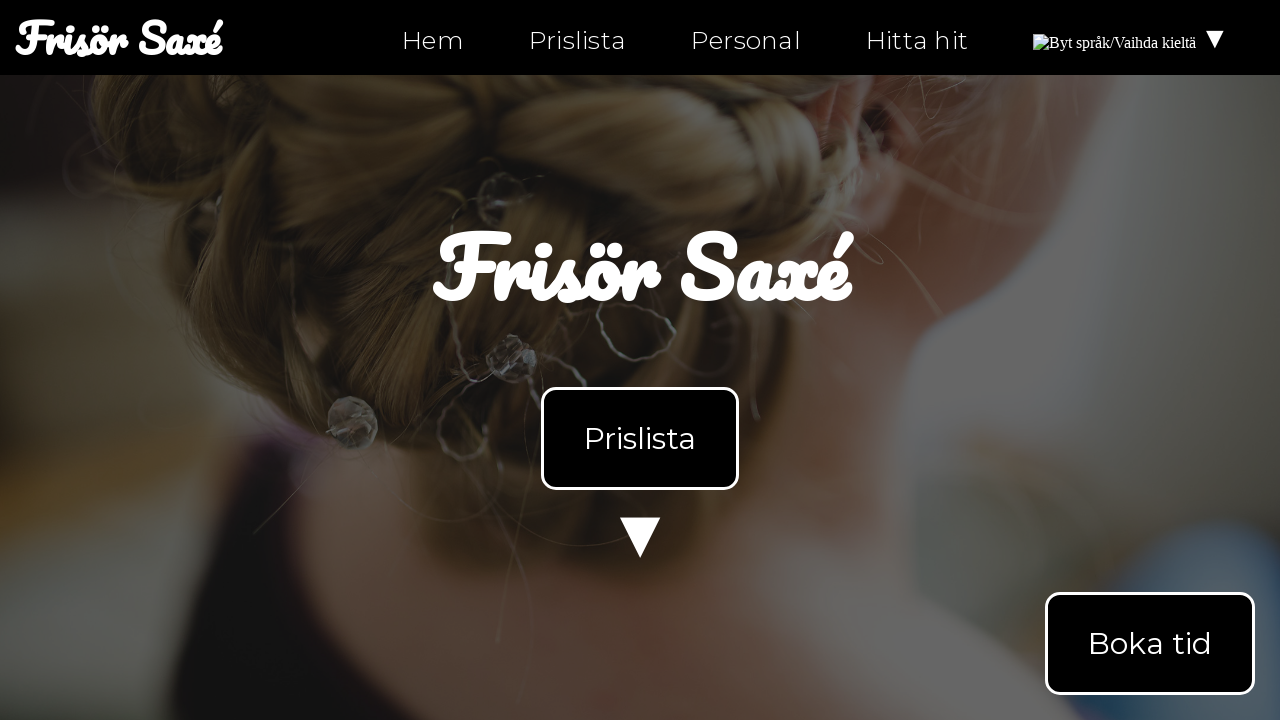

Verified link on index.html is not empty
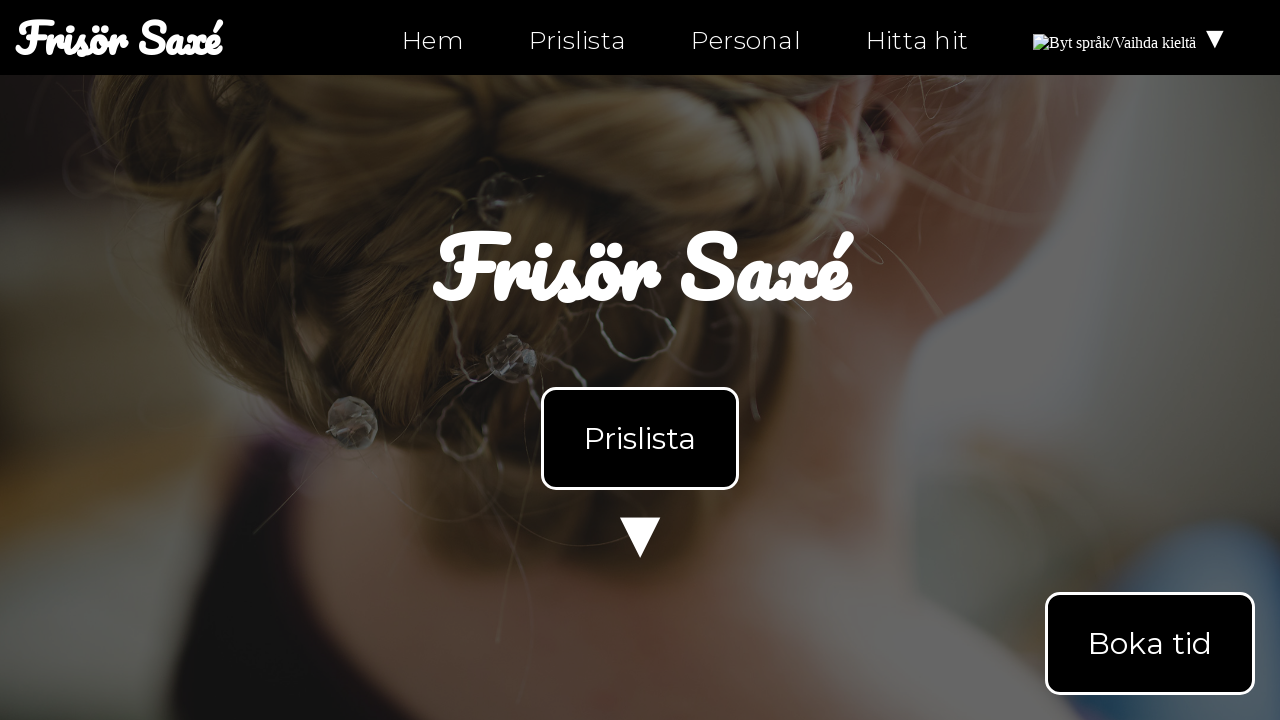

Checked link href attribute: https://twitter.com/ntiuppsala
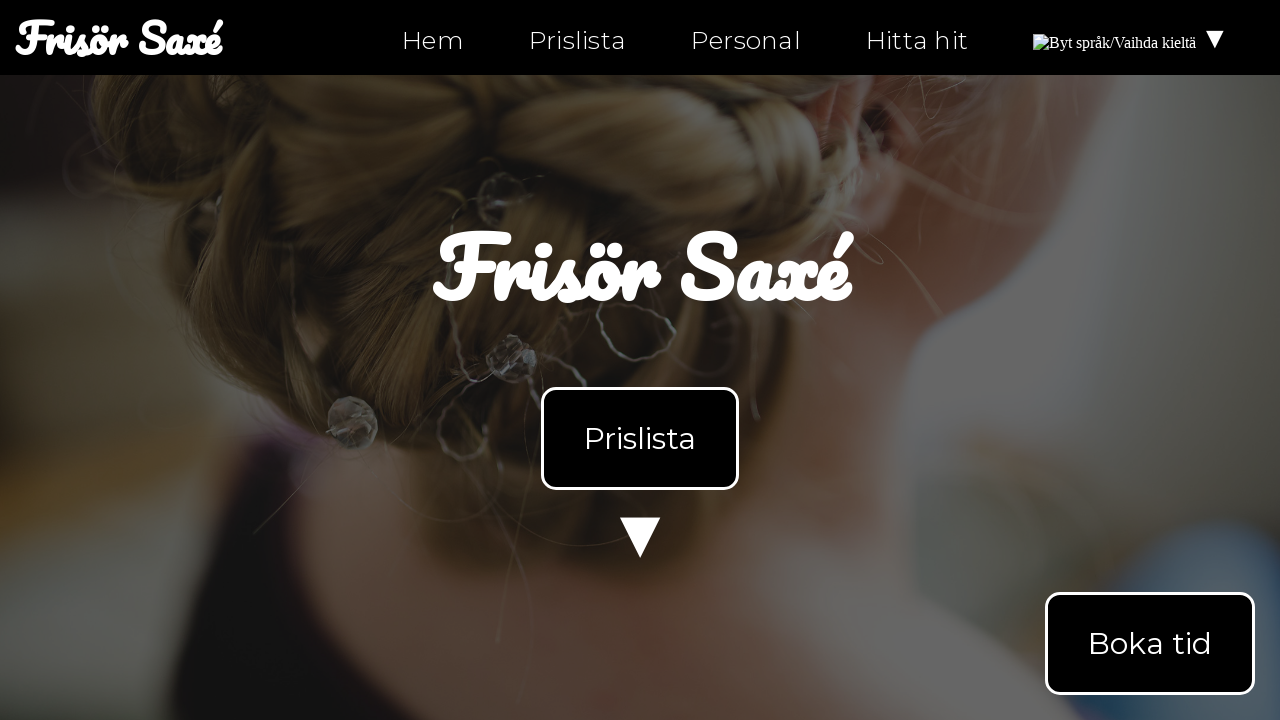

Verified link on index.html is not empty
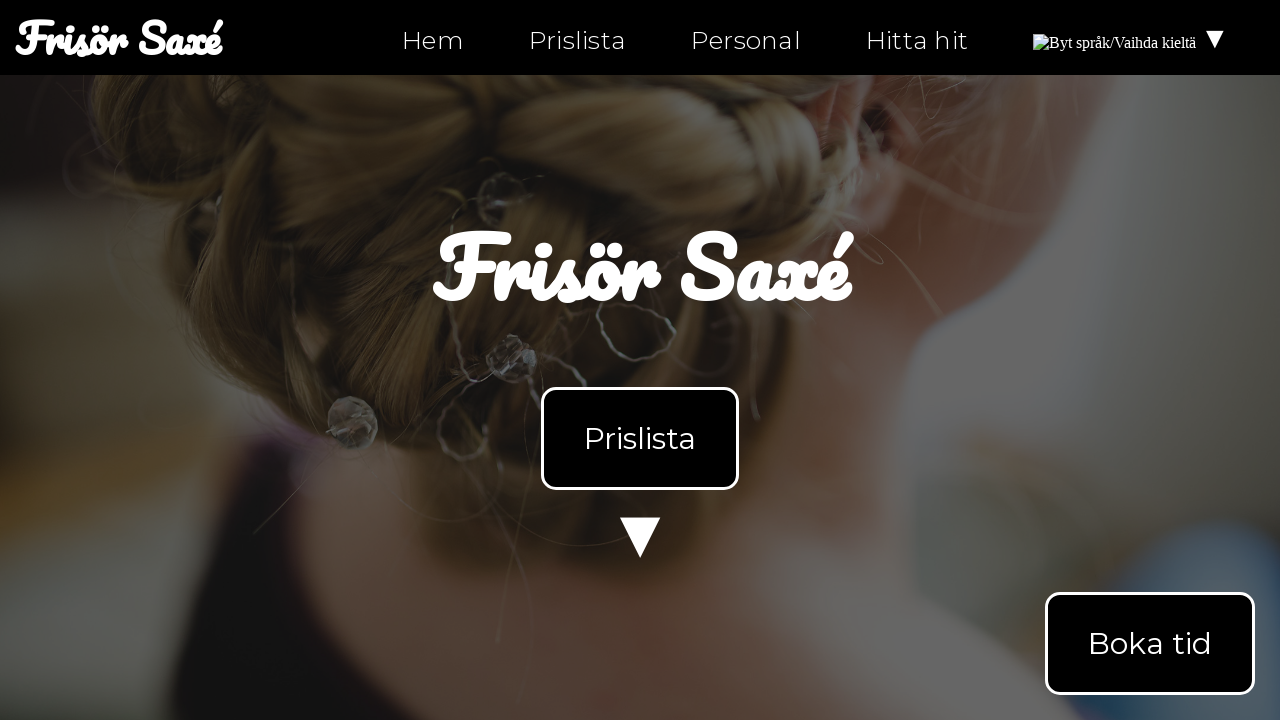

Checked link href attribute: tel:0630-555-555
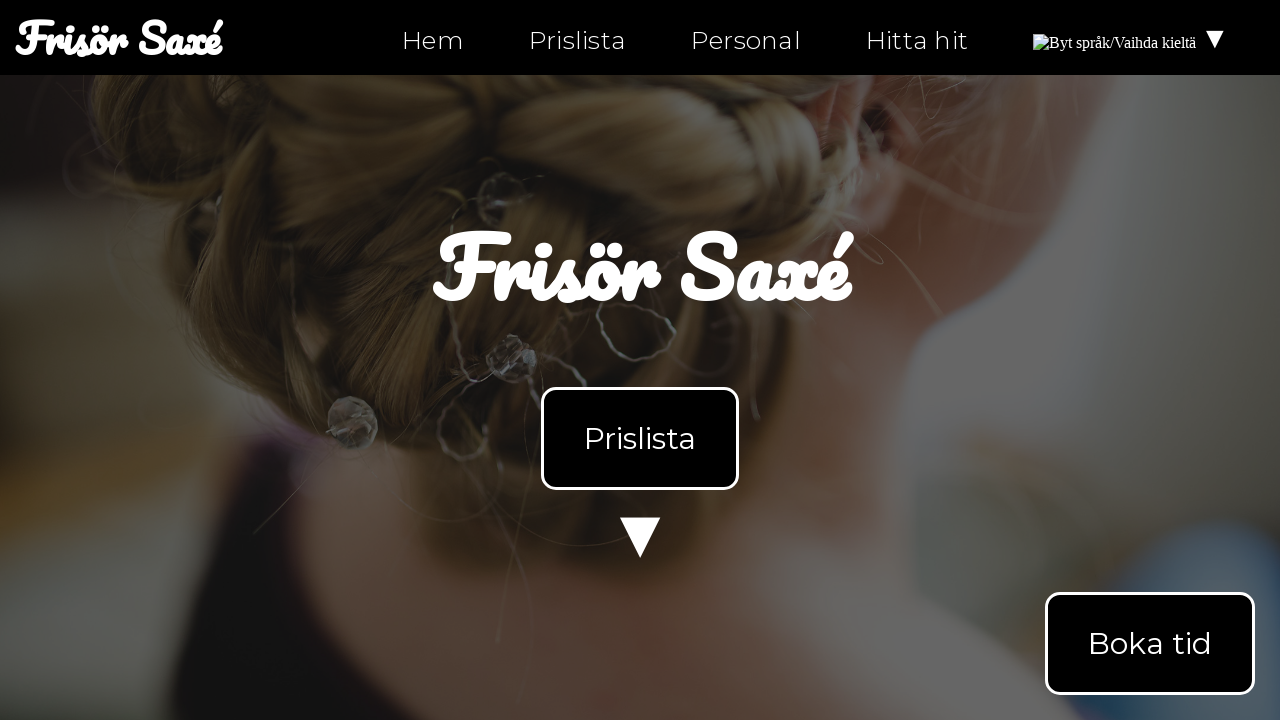

Verified link on index.html is not empty
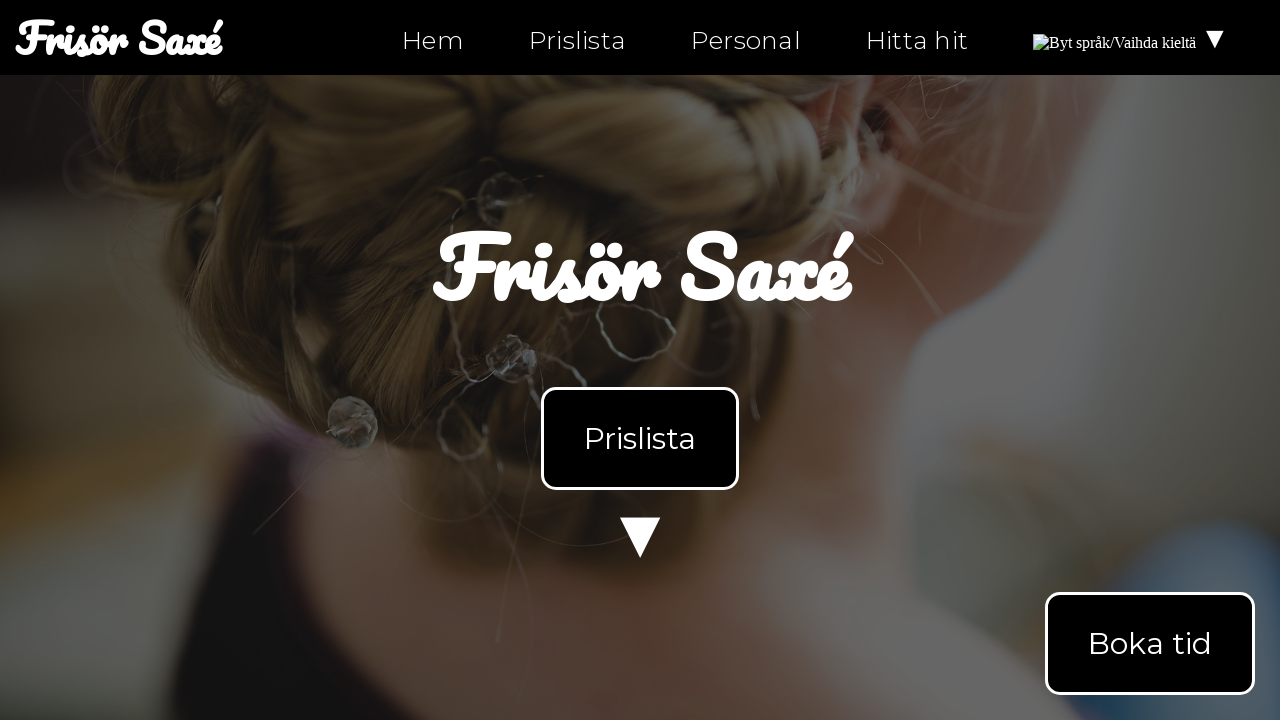

Checked link href attribute: mailto:info@ntig-uppsala.github.io
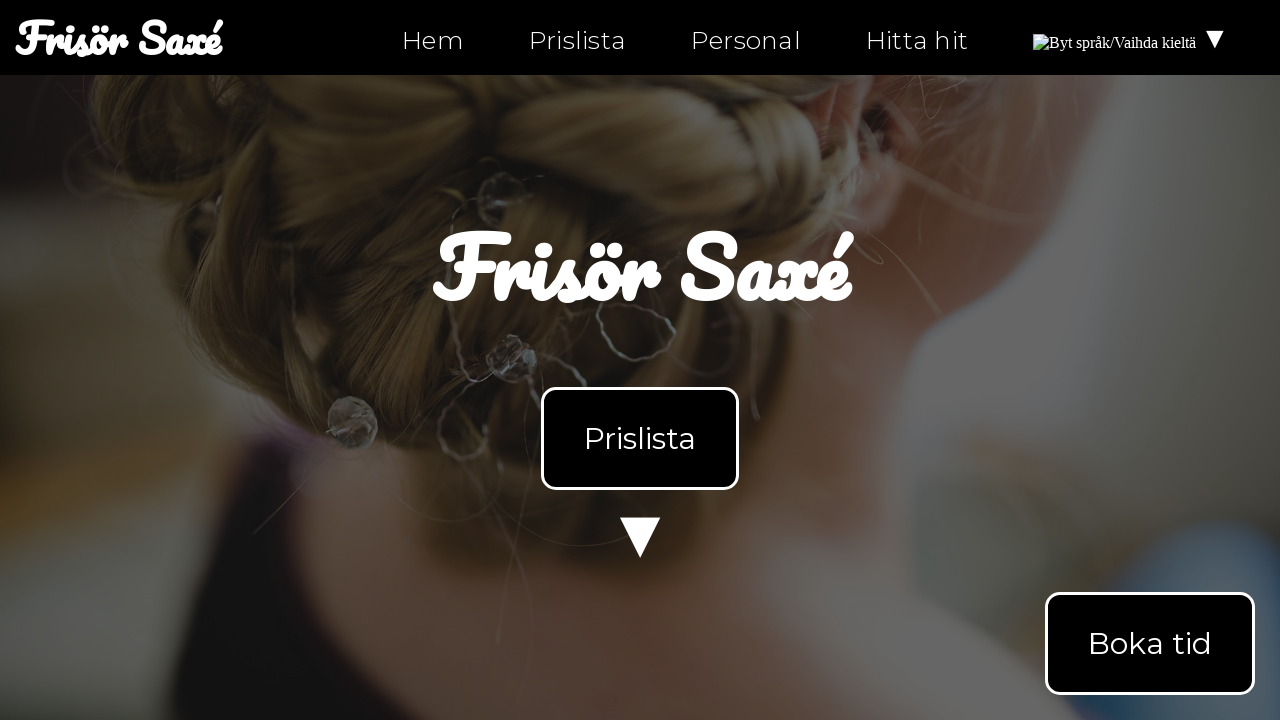

Verified link on index.html is not empty
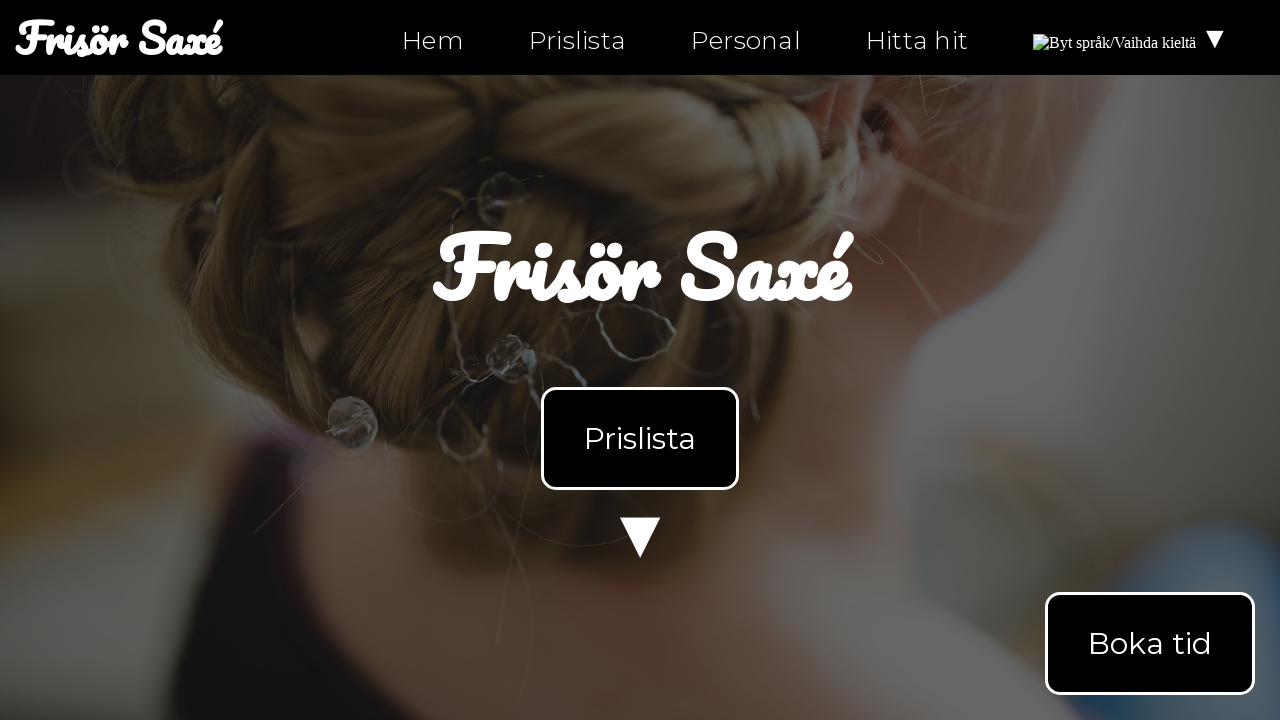

Checked link href attribute: hitta-hit.html
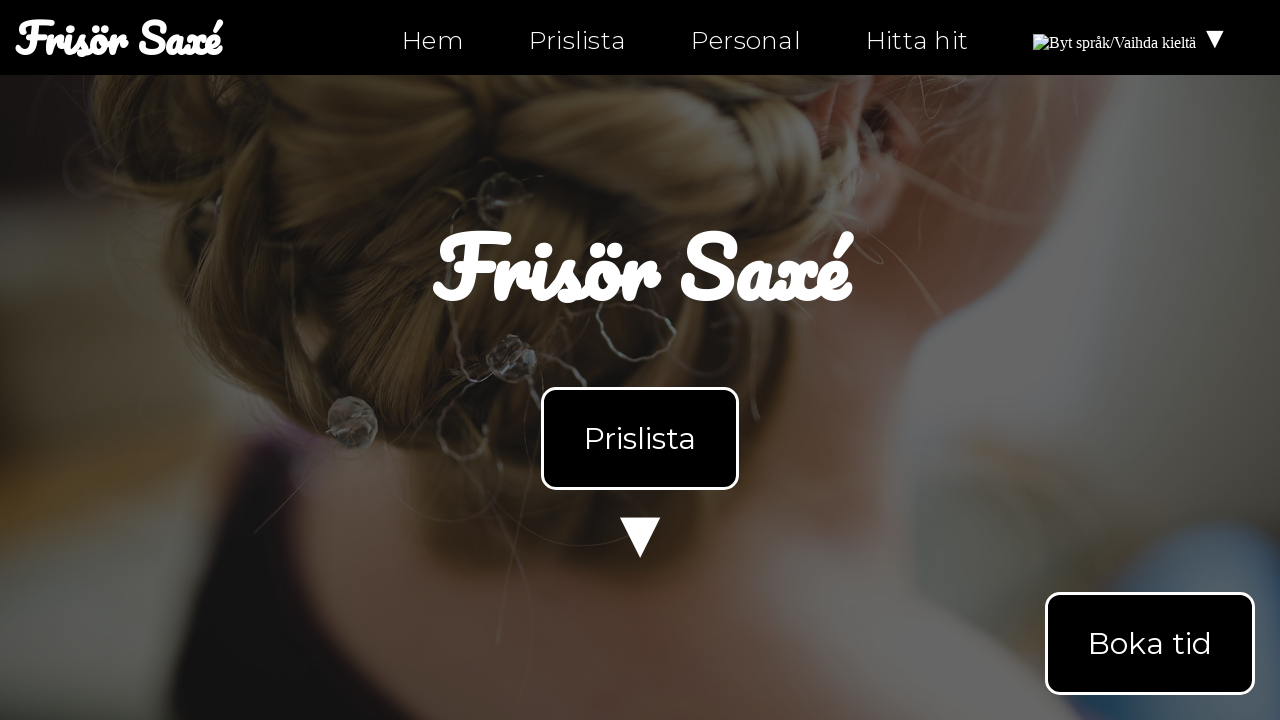

Verified link on index.html is not empty
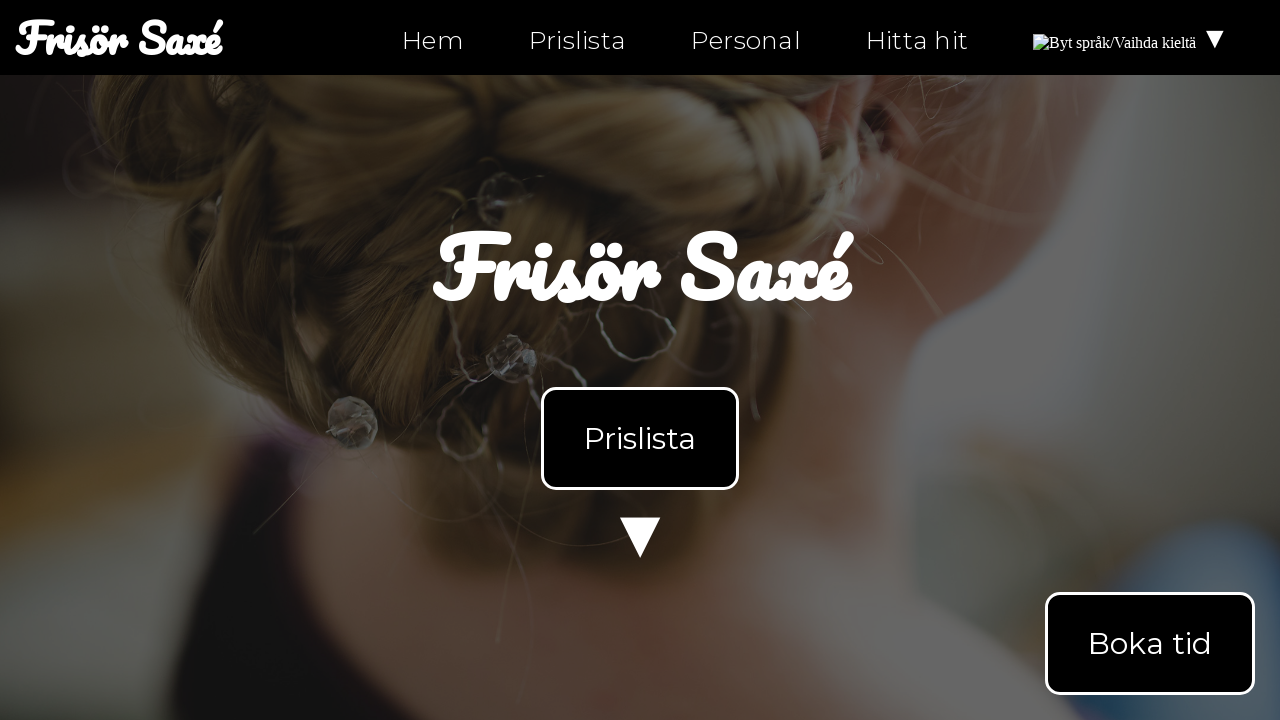

Navigated to personal.html
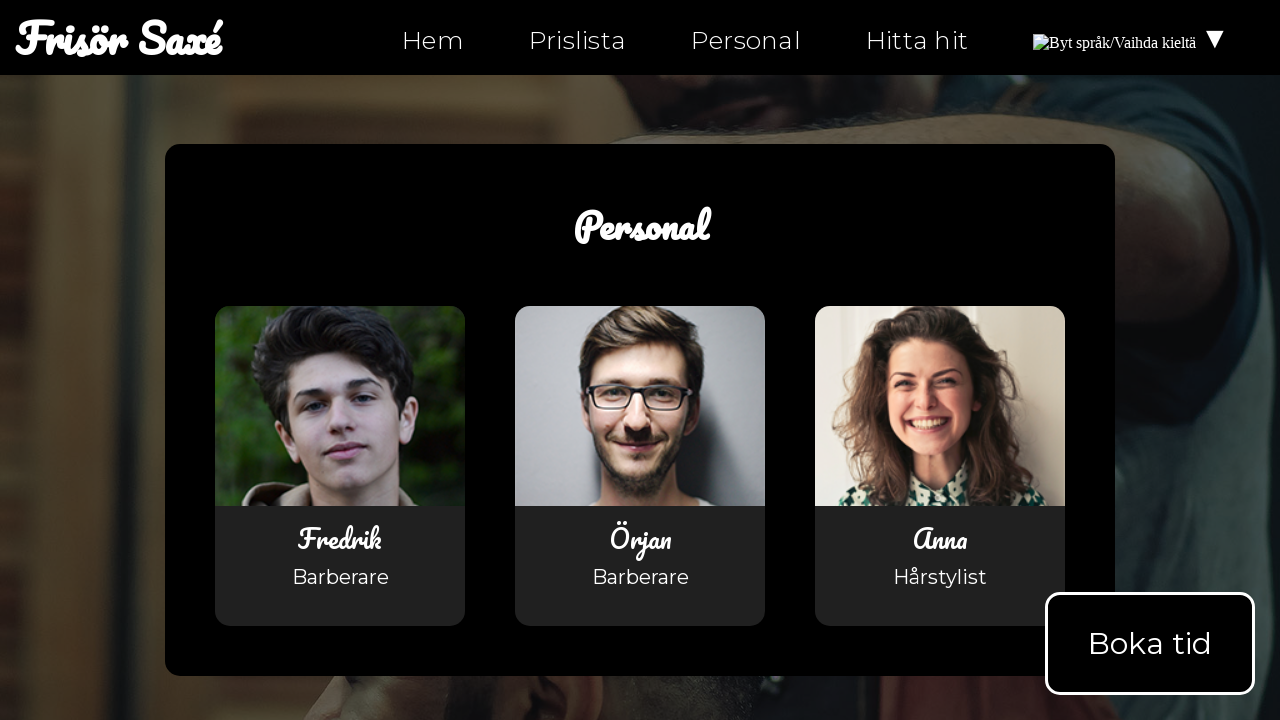

Page body loaded for personal.html
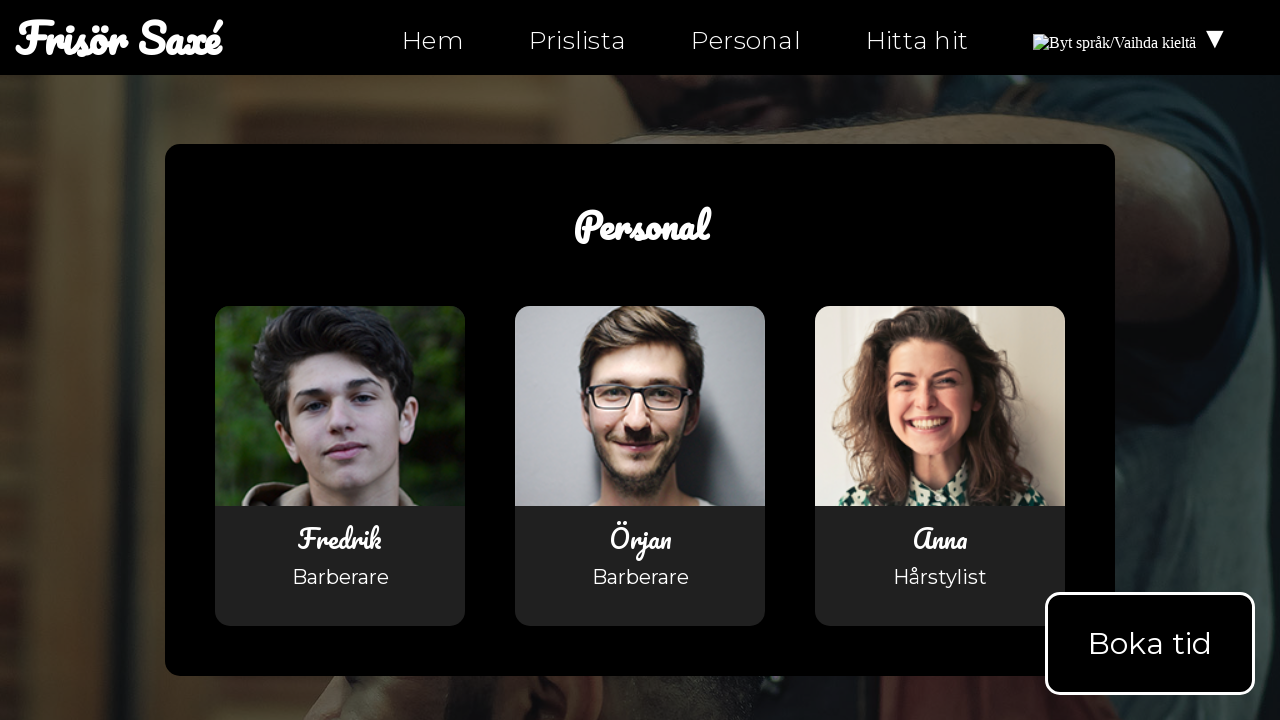

Located all 14 links on personal.html
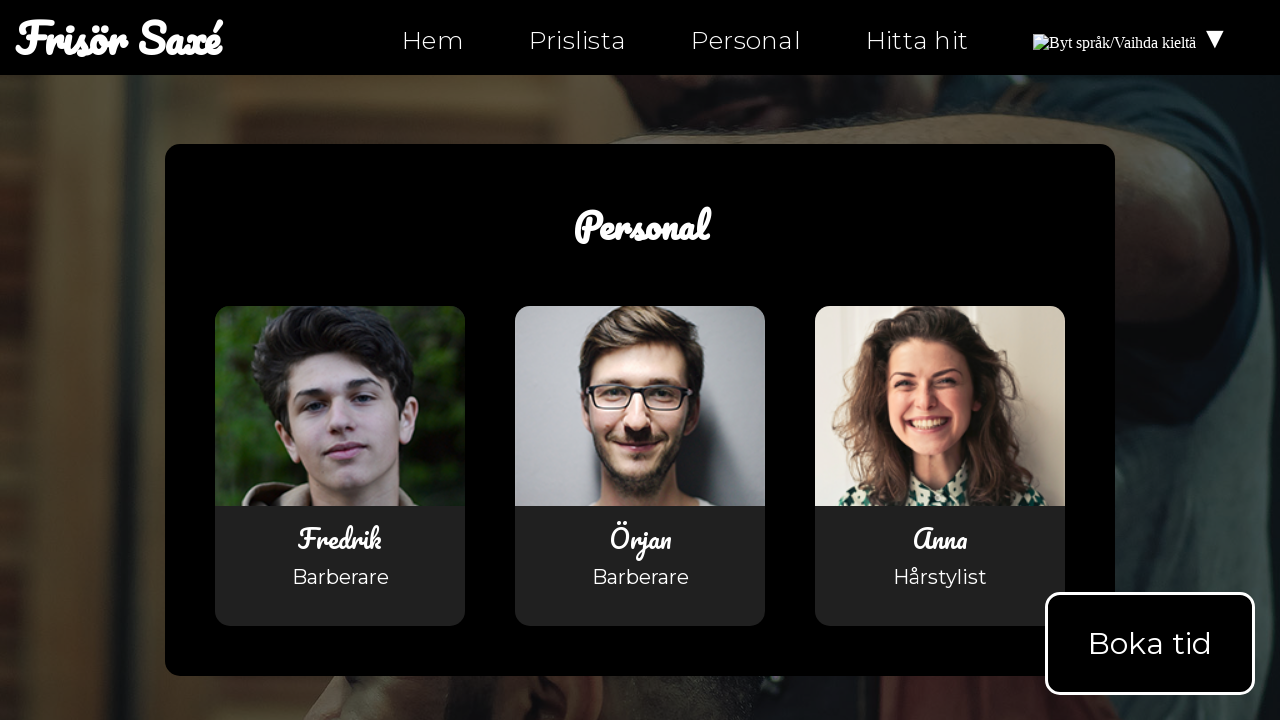

Checked link href attribute: index.html
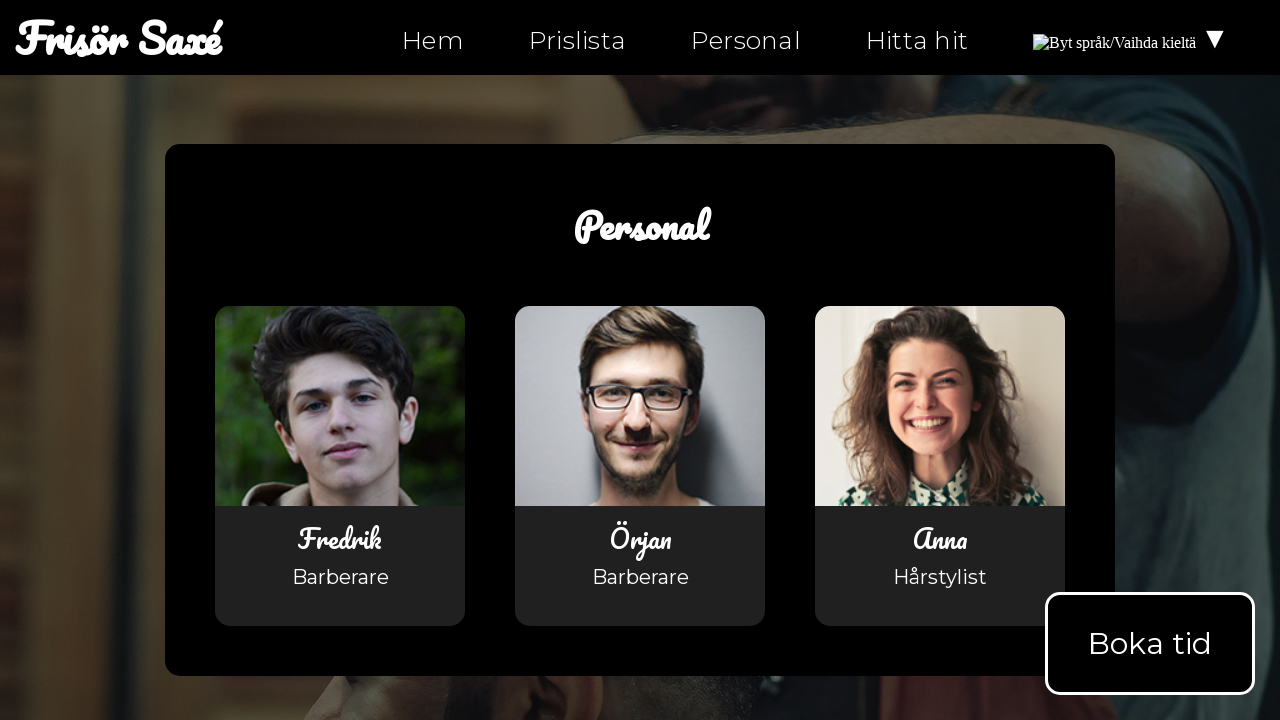

Verified link on personal.html is not empty
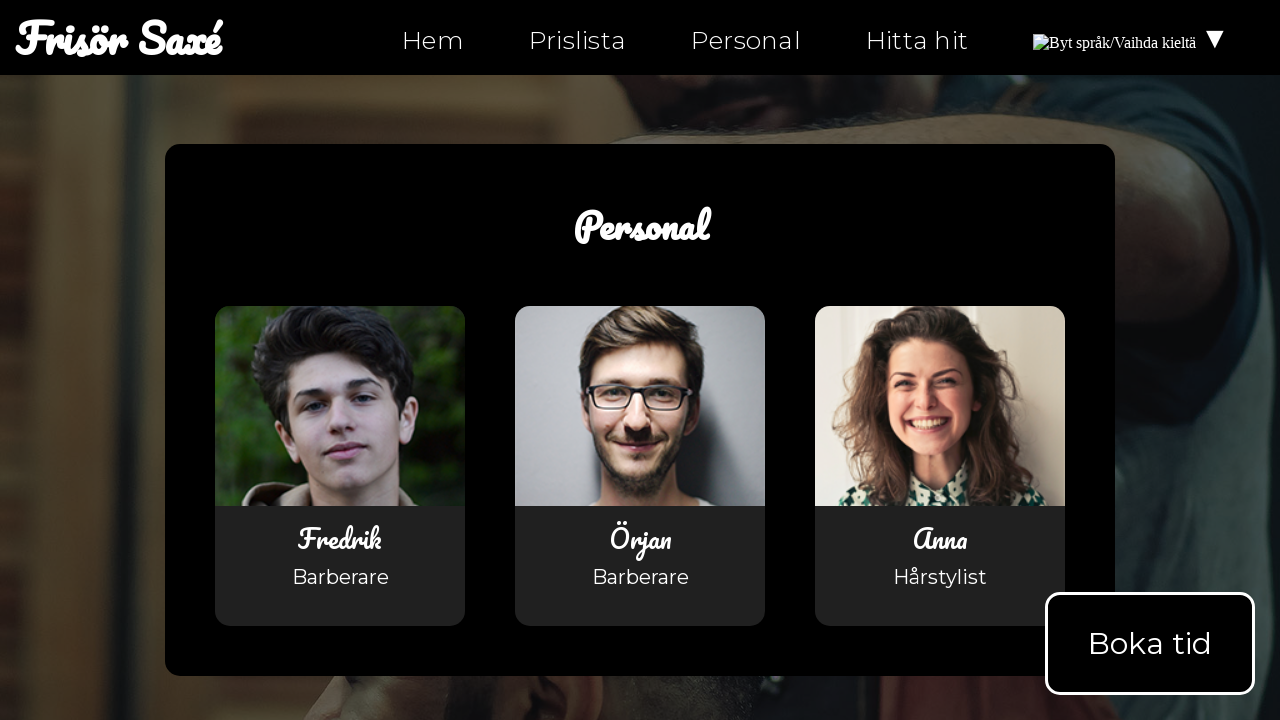

Checked link href attribute: index.html
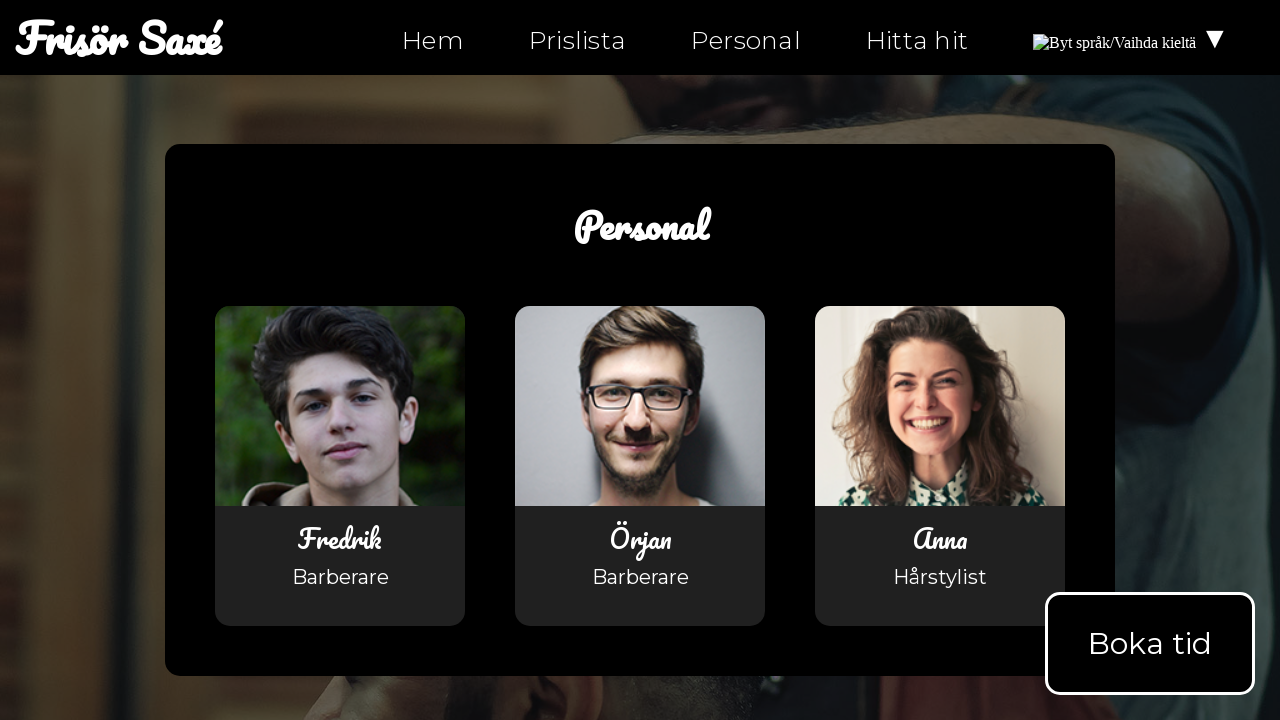

Verified link on personal.html is not empty
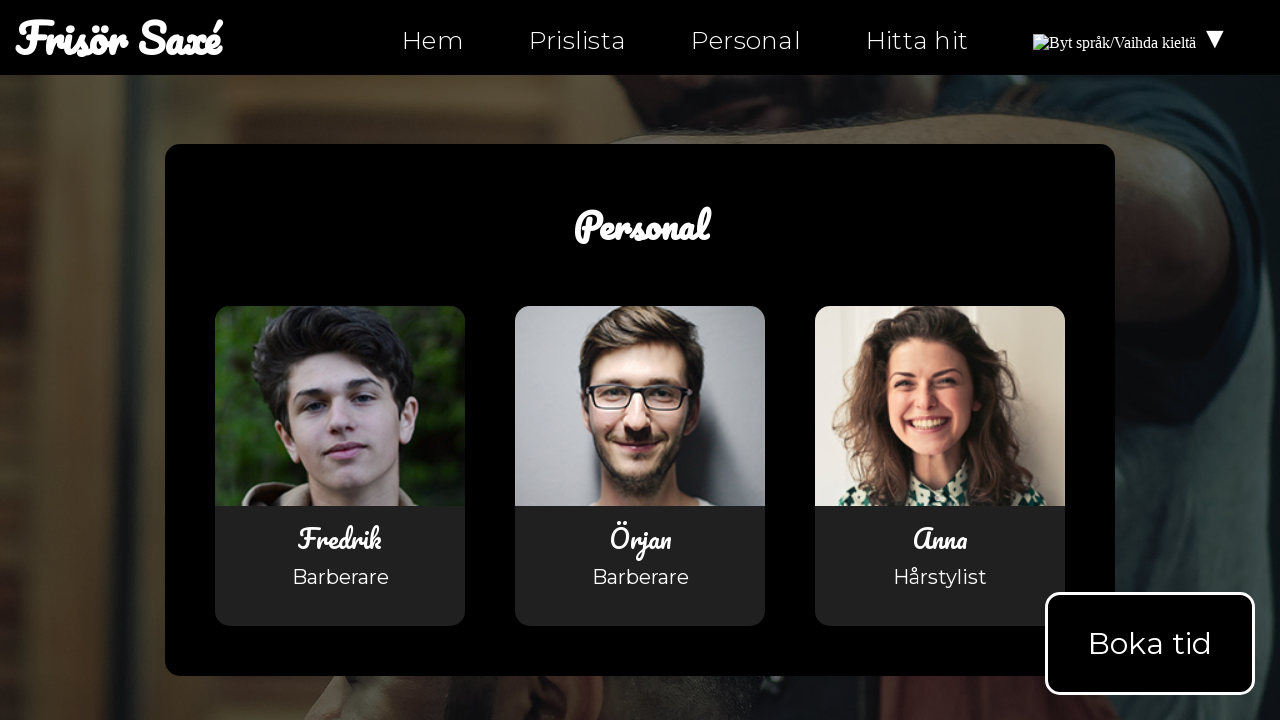

Checked link href attribute: index.html#products
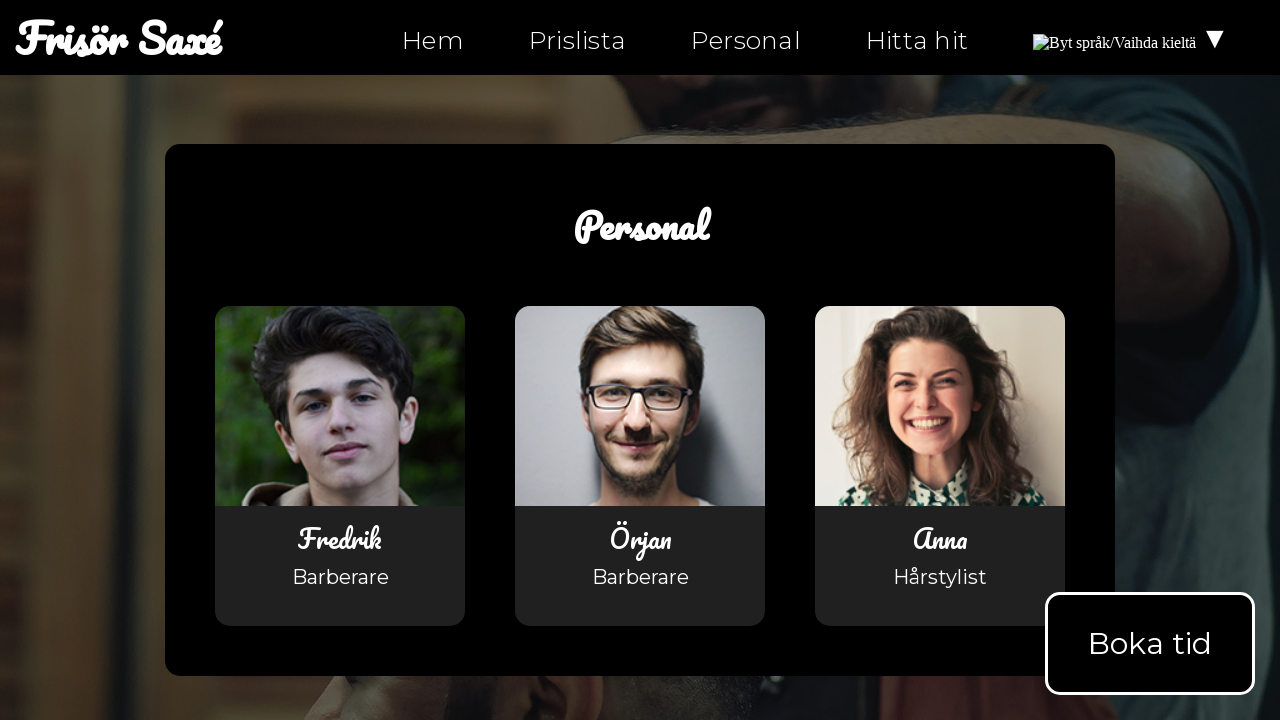

Verified link on personal.html is not empty
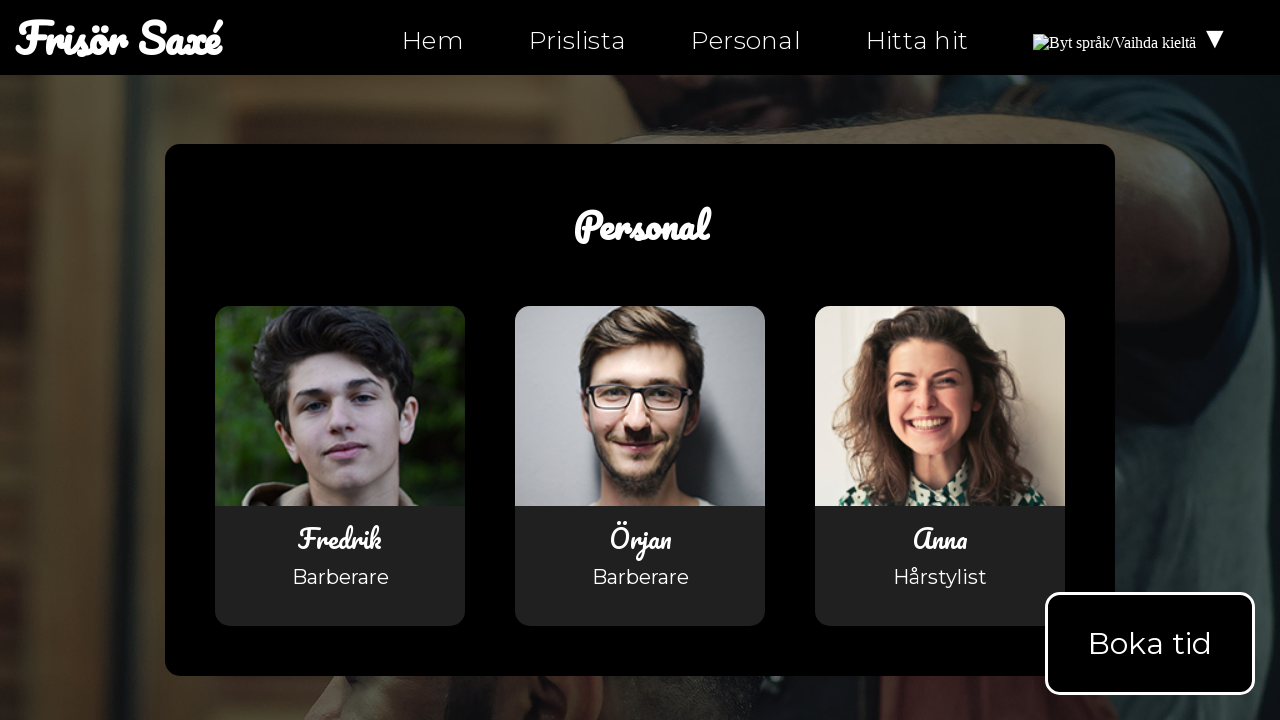

Checked link href attribute: personal.html
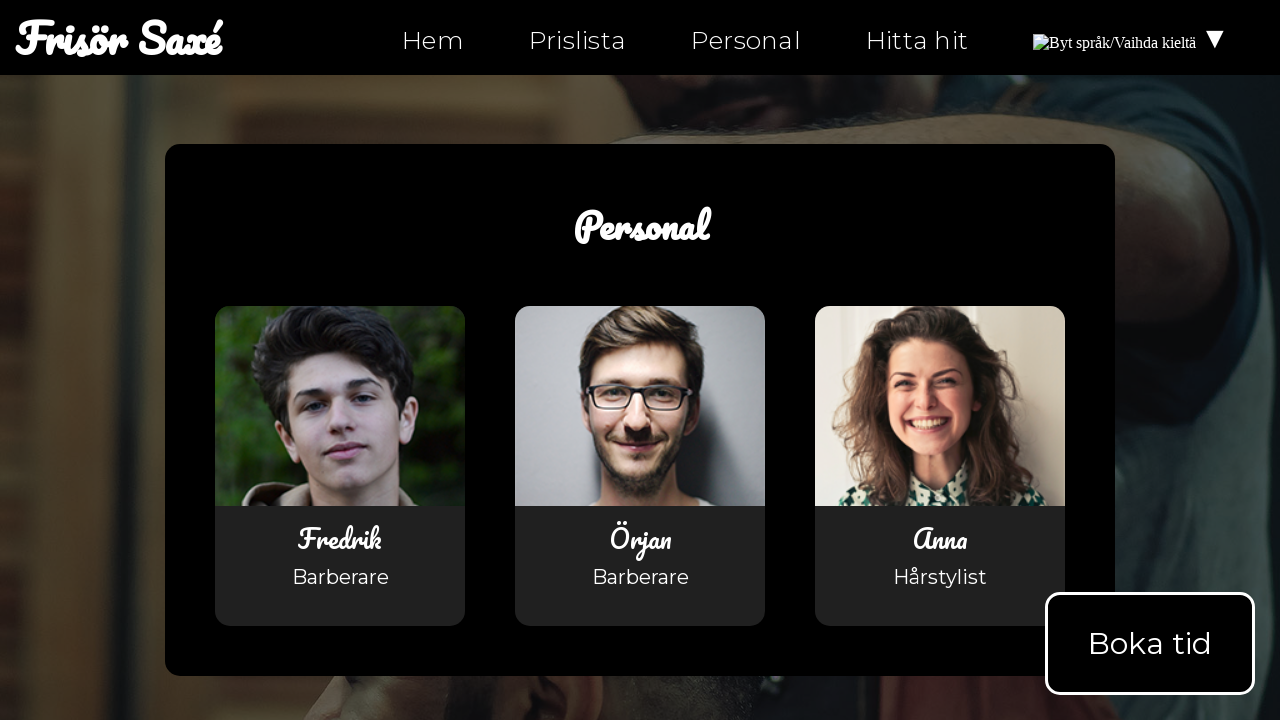

Verified link on personal.html is not empty
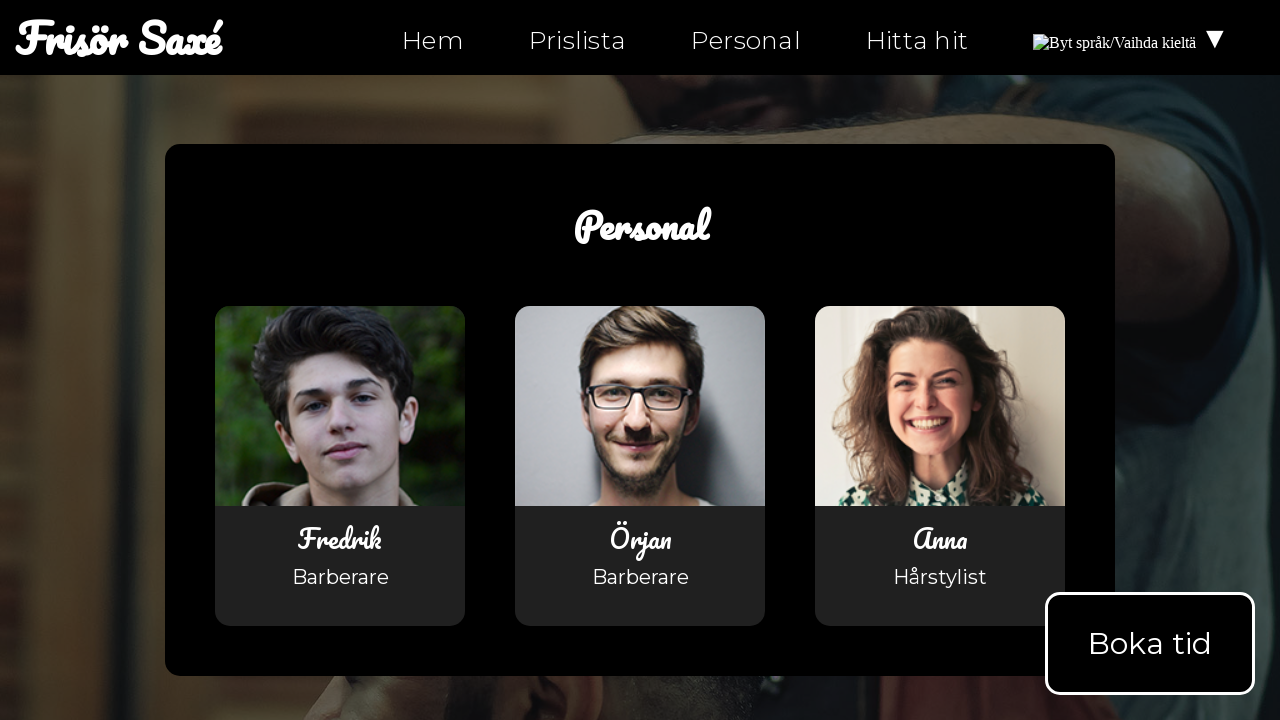

Checked link href attribute: hitta-hit.html
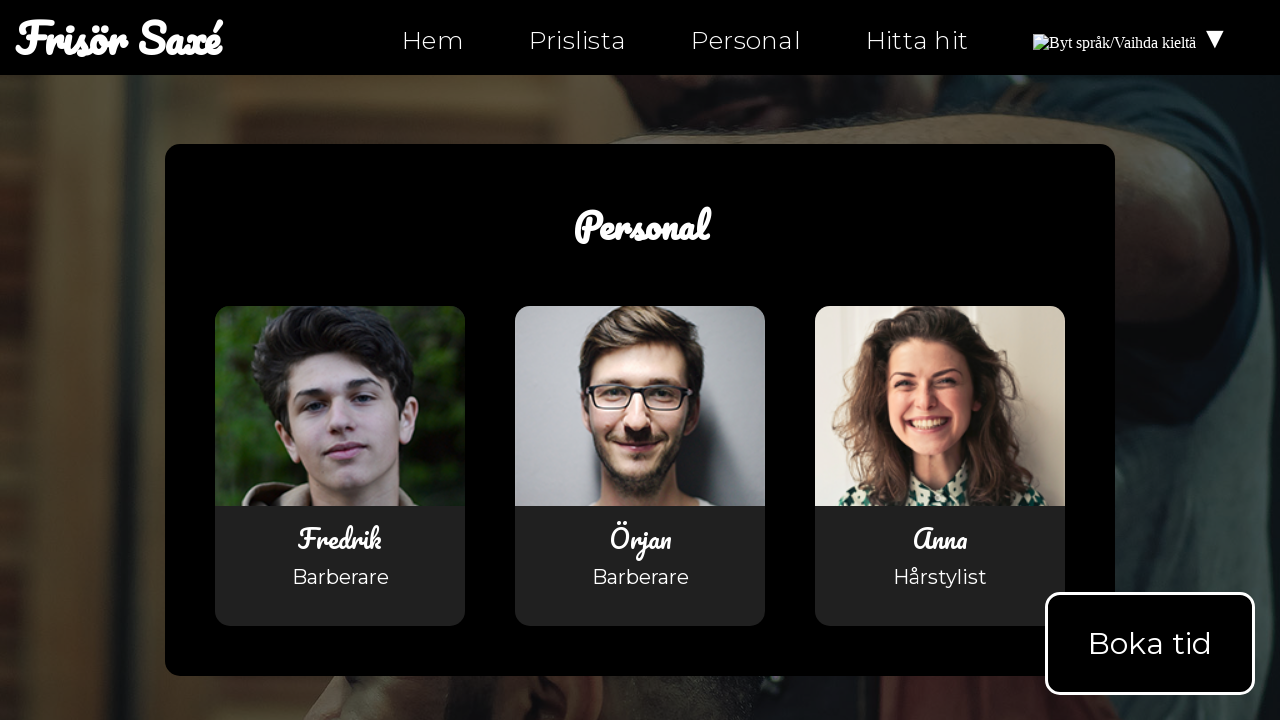

Verified link on personal.html is not empty
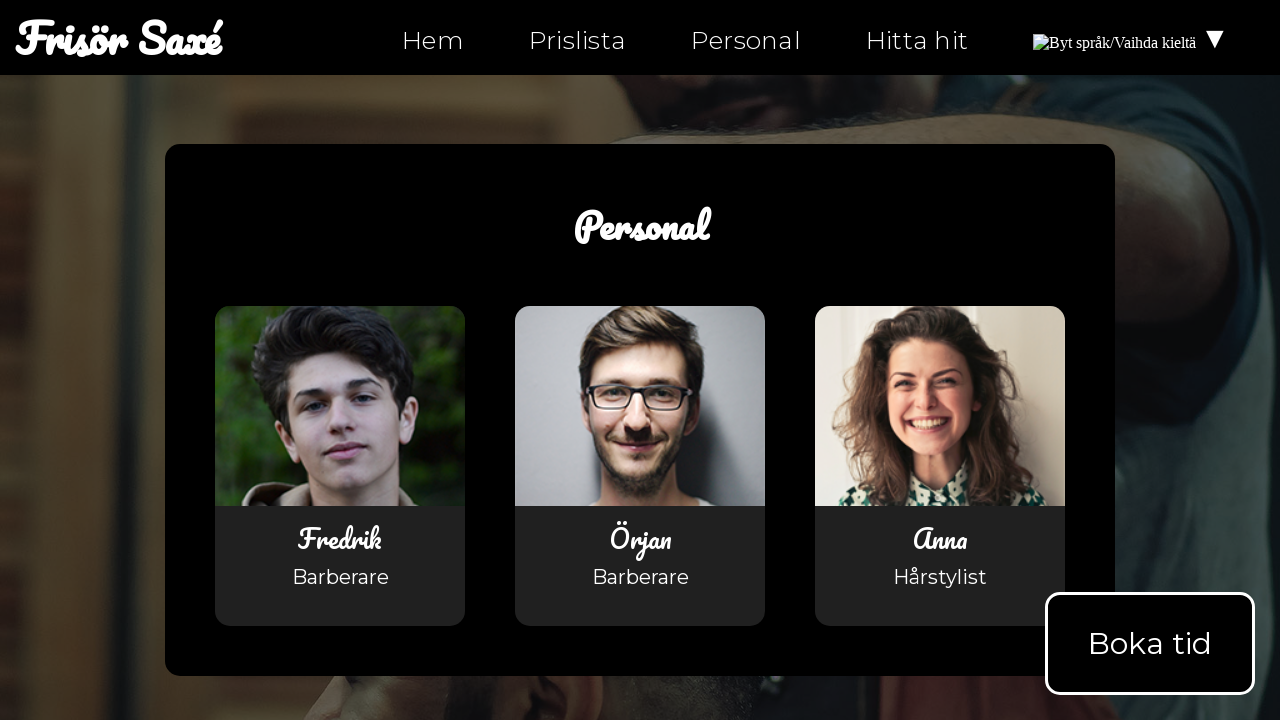

Checked link href attribute: personal.html
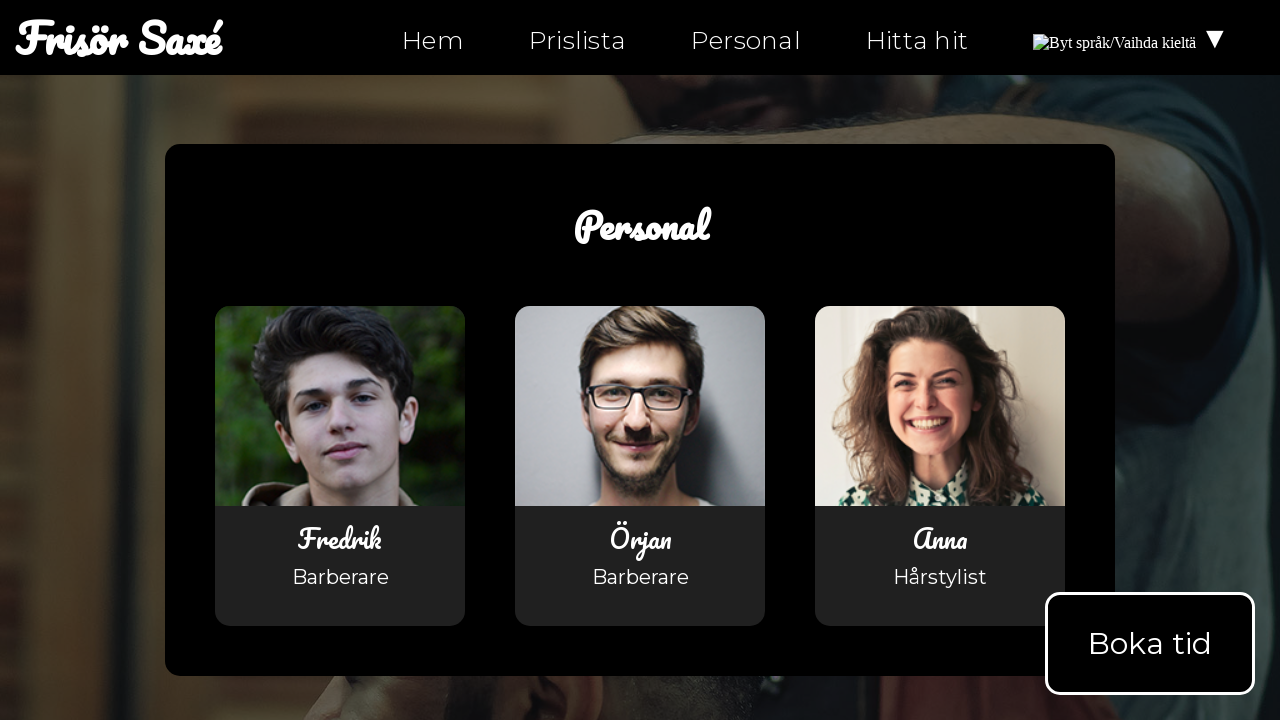

Verified link on personal.html is not empty
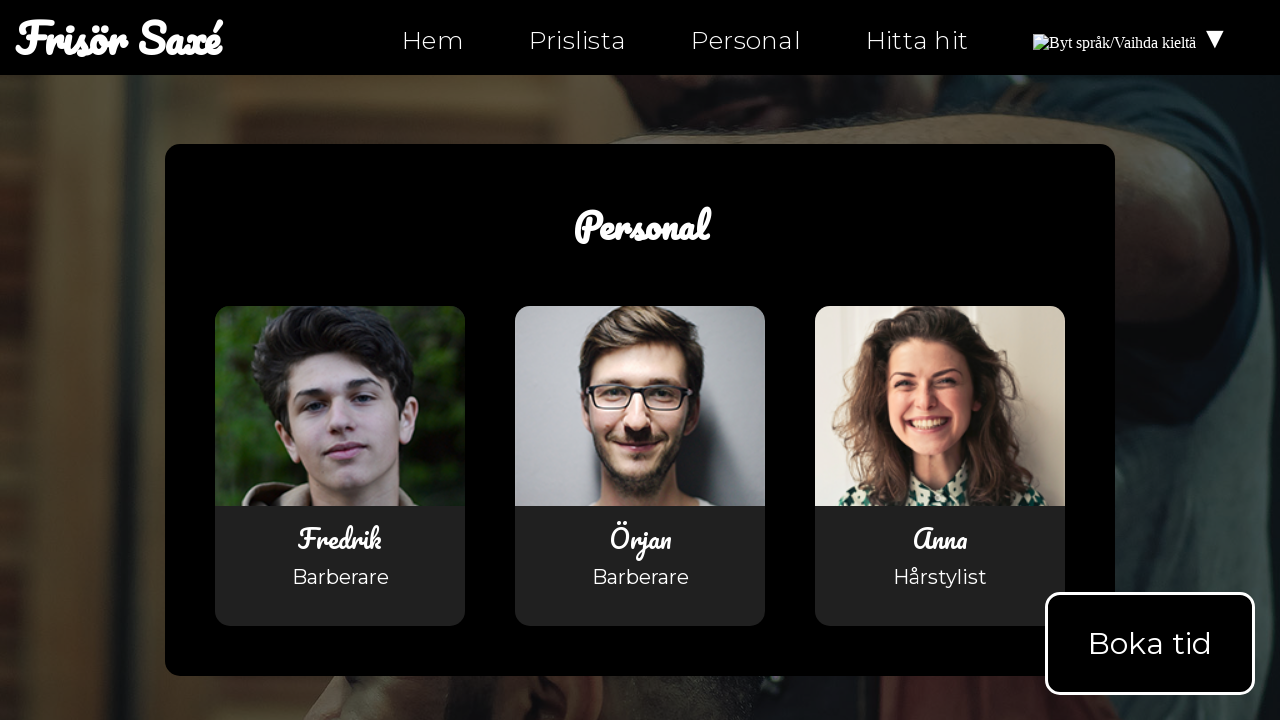

Checked link href attribute: personal-fi.html
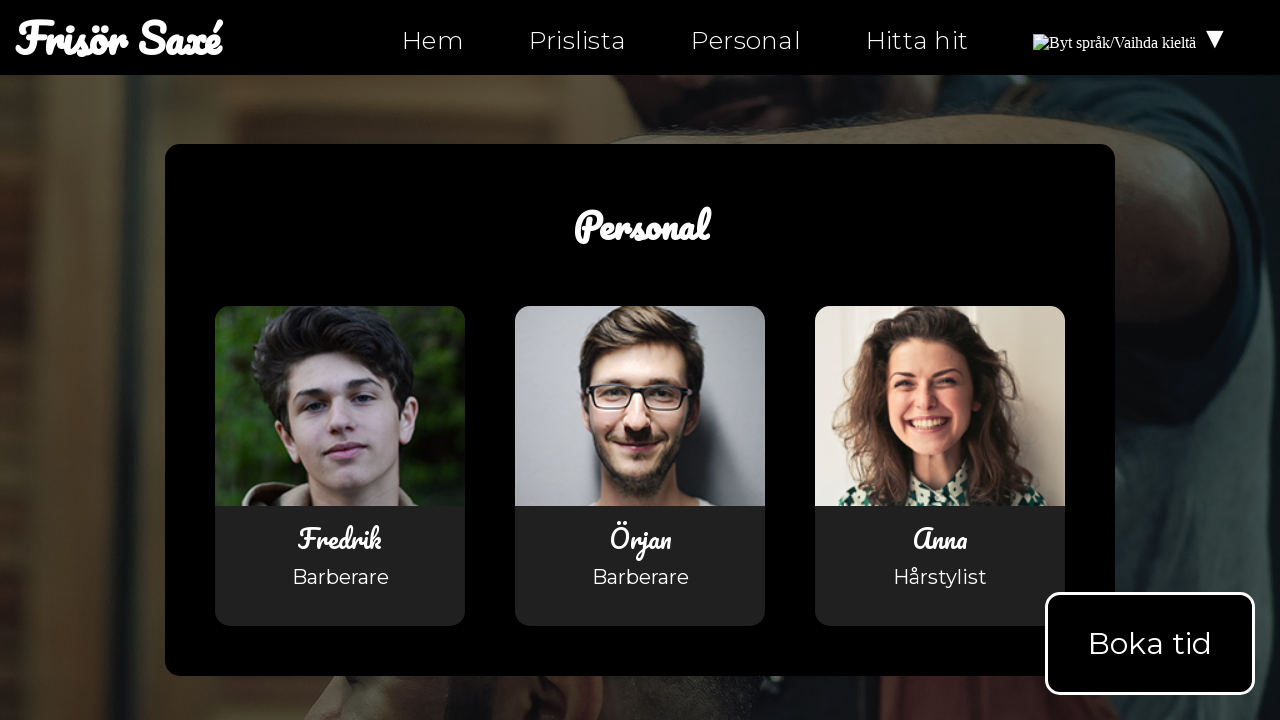

Verified link on personal.html is not empty
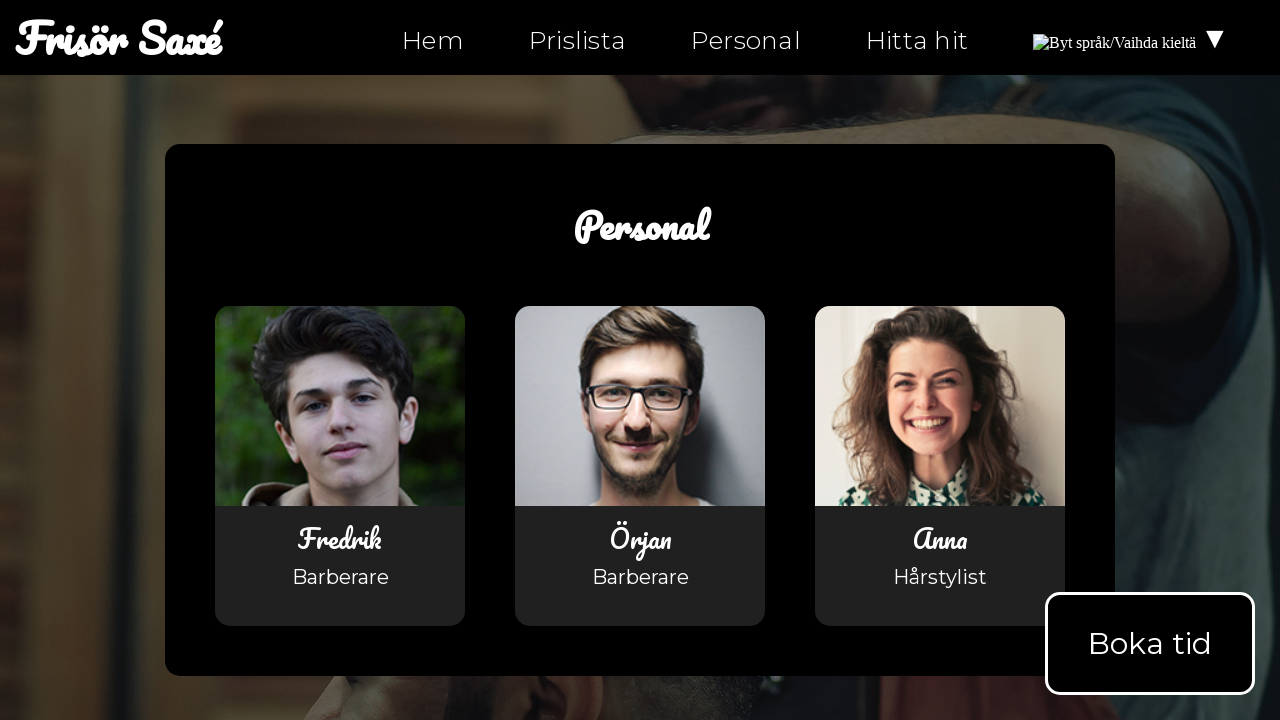

Checked link href attribute: mailto:info@ntig-uppsala.github.io?Subject=Boka%20tid
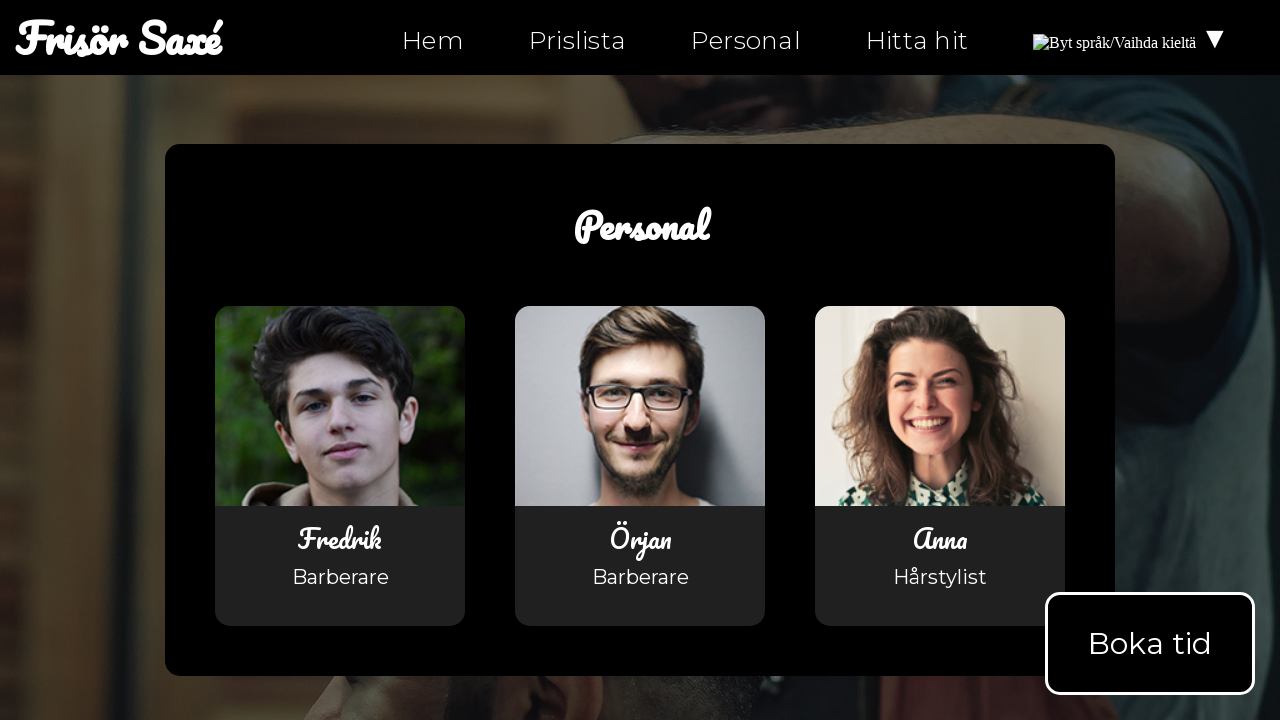

Verified link on personal.html is not empty
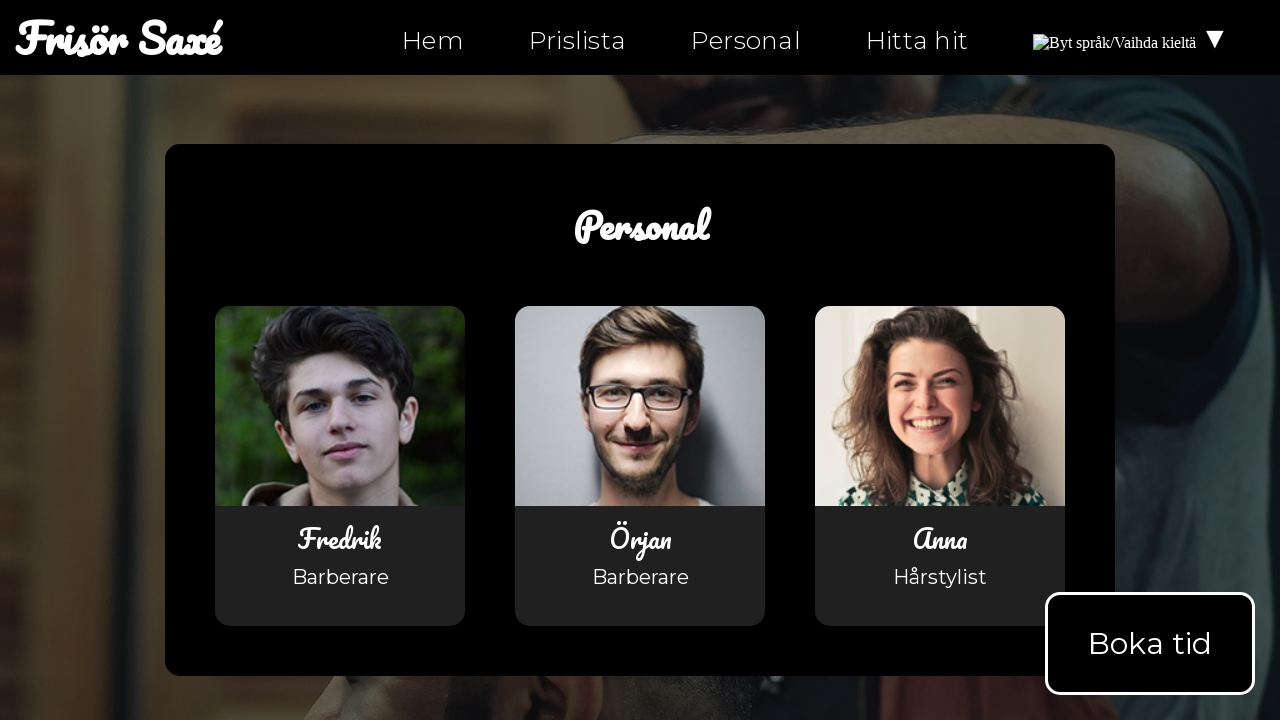

Checked link href attribute: https://facebook.com/ntiuppsala
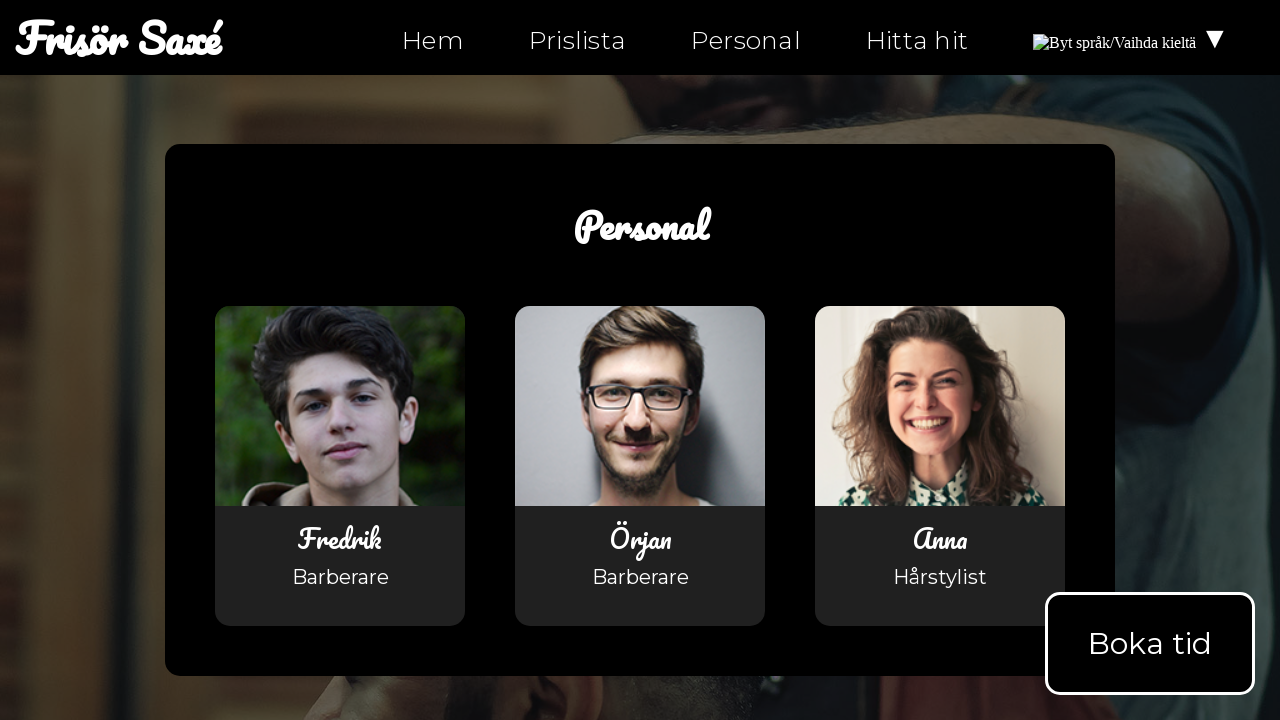

Verified link on personal.html is not empty
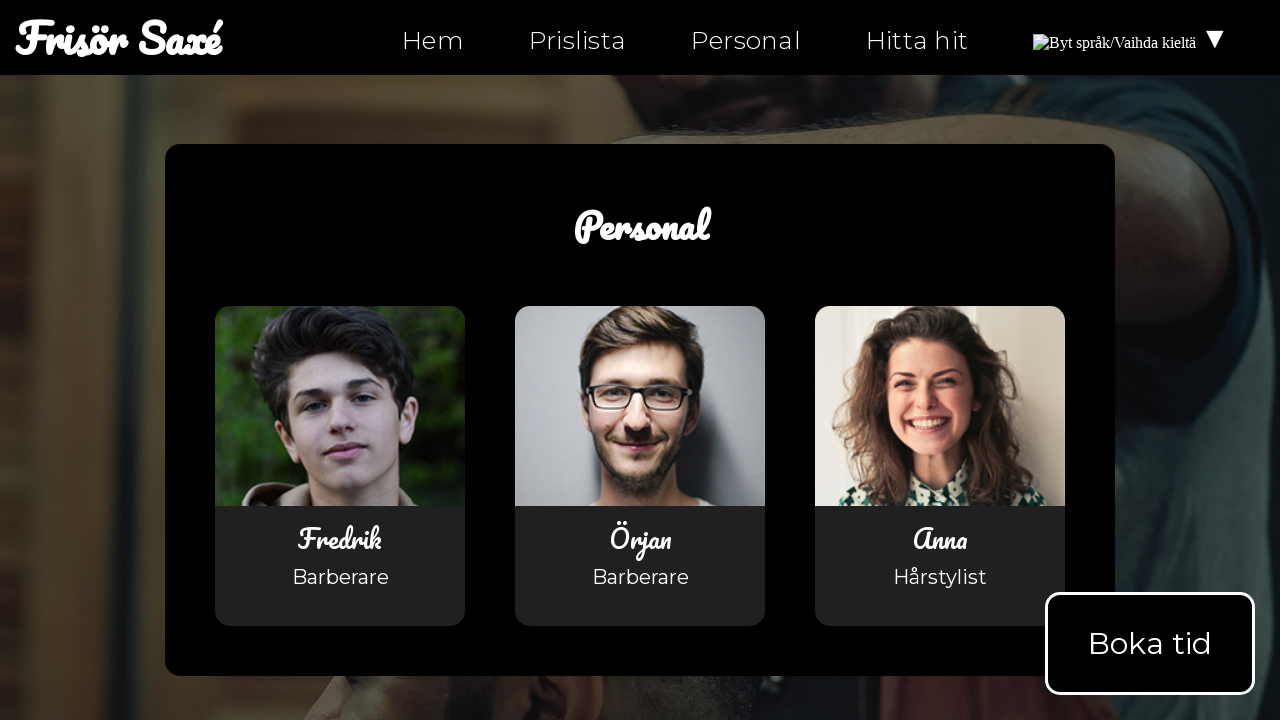

Checked link href attribute: https://instagram.com/ntiuppsala
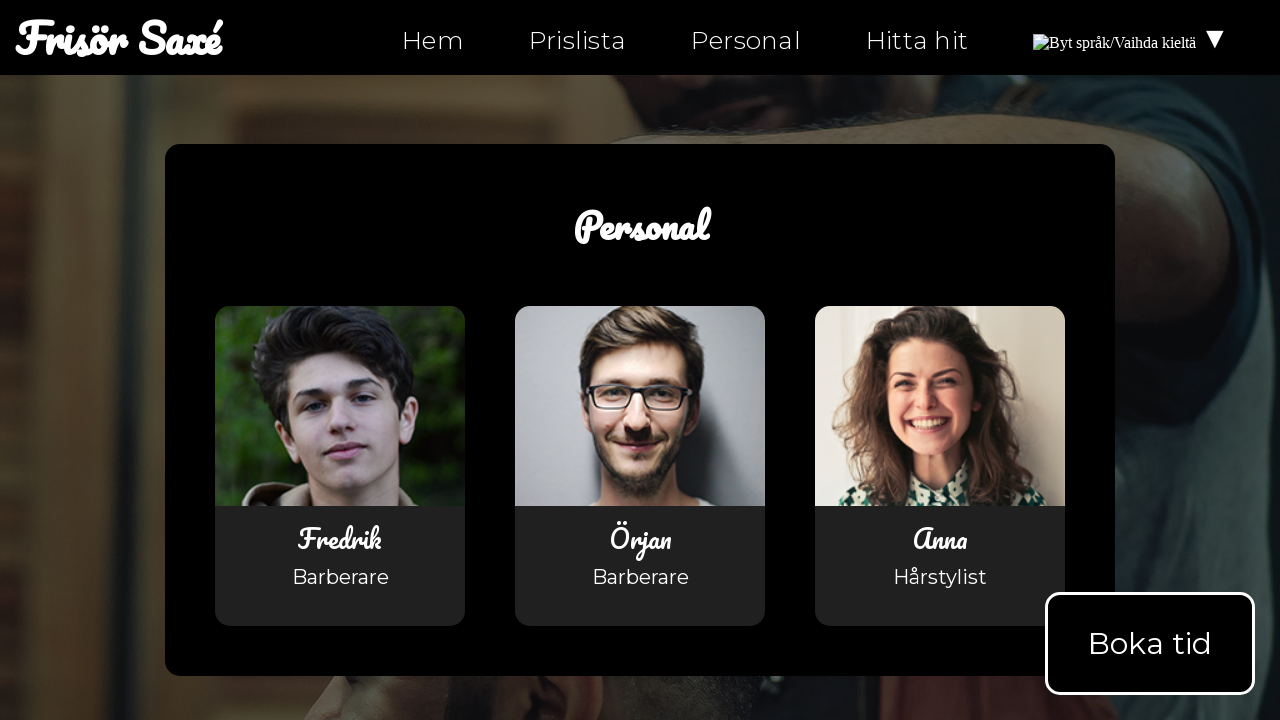

Verified link on personal.html is not empty
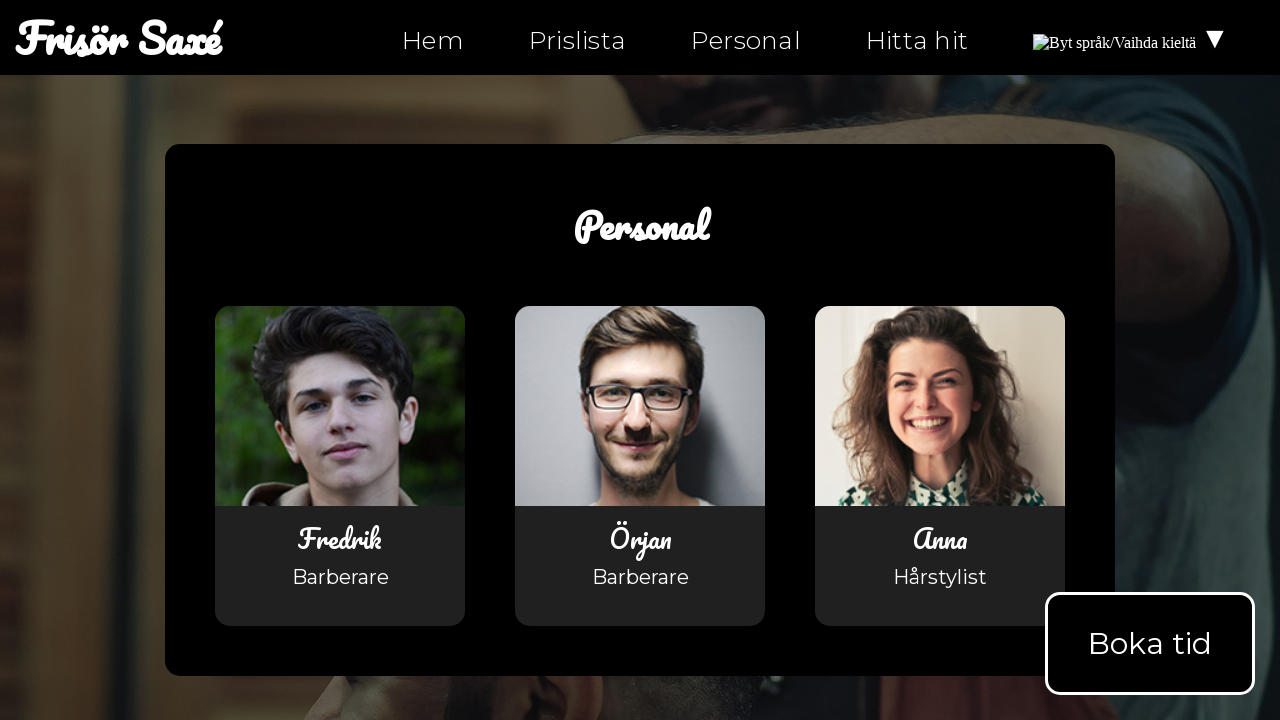

Checked link href attribute: https://twitter.com/ntiuppsala
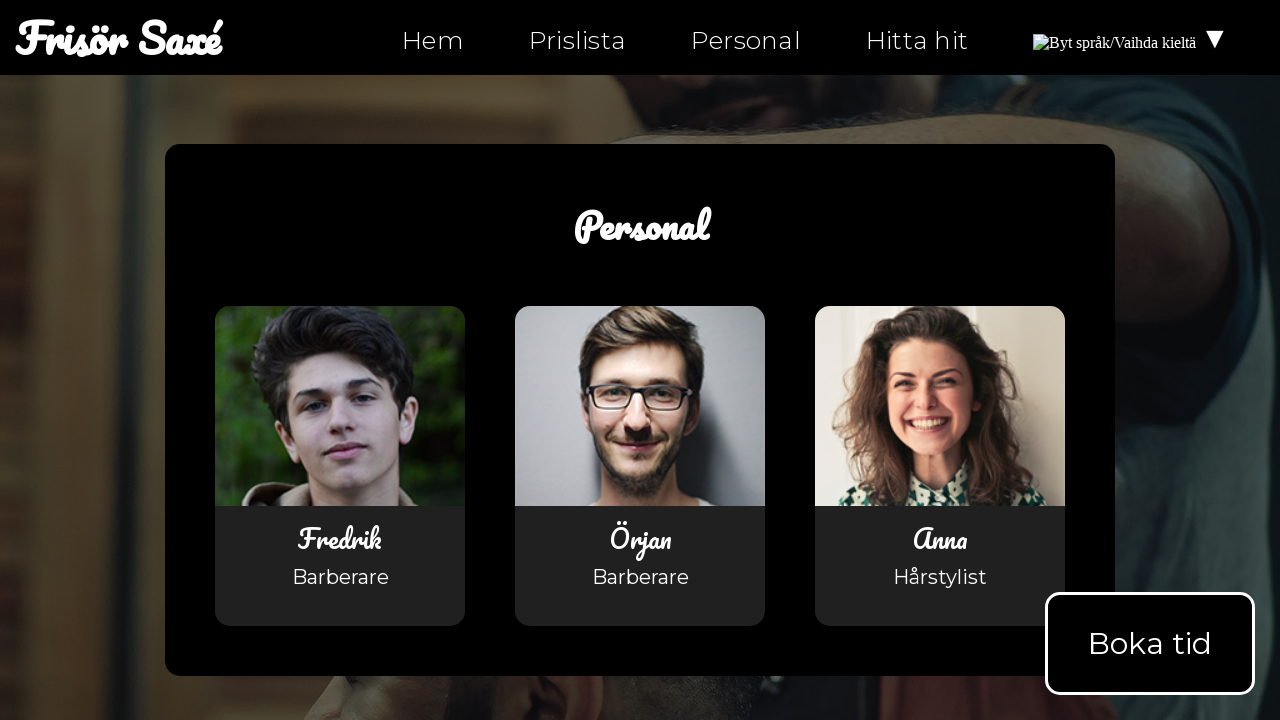

Verified link on personal.html is not empty
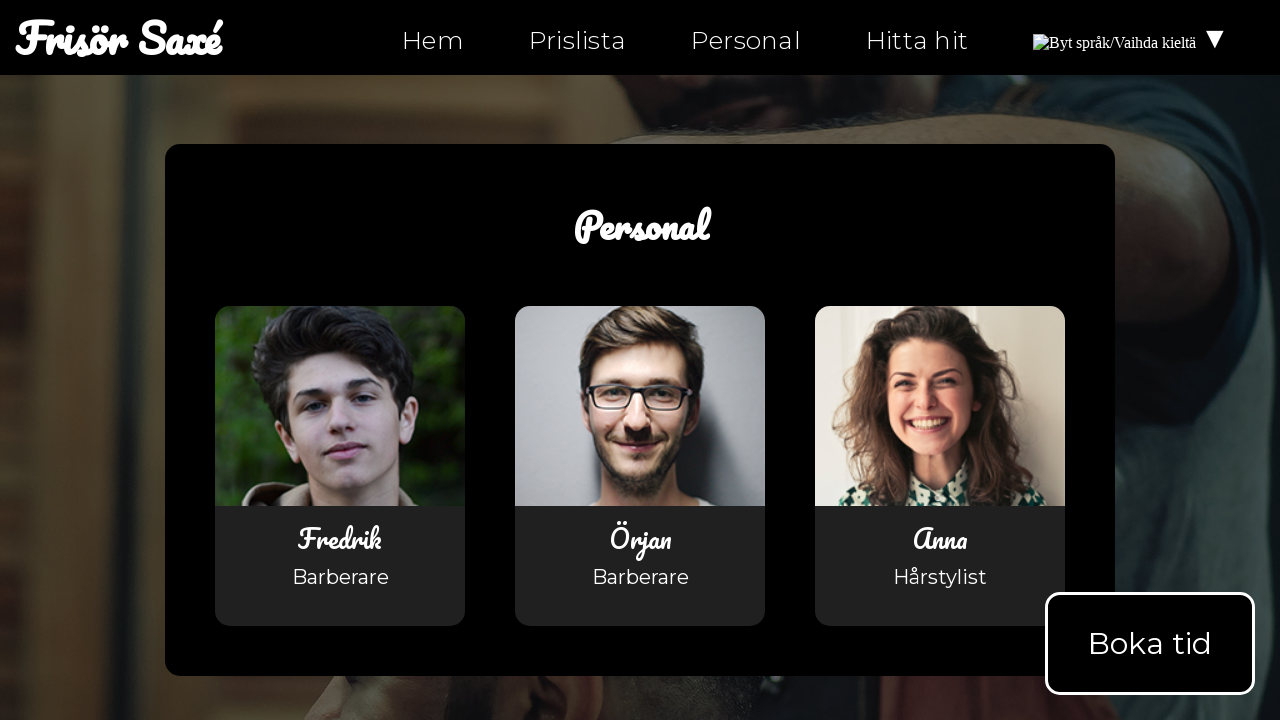

Checked link href attribute: tel:0630-555-555
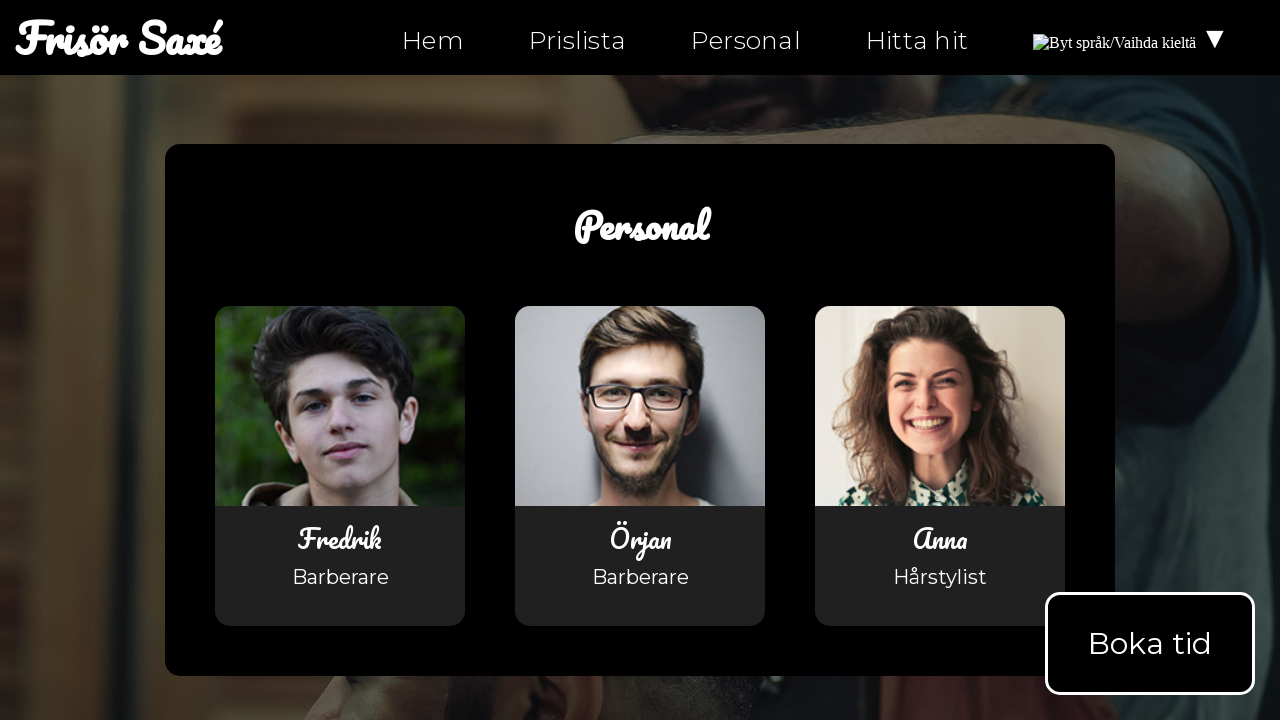

Verified link on personal.html is not empty
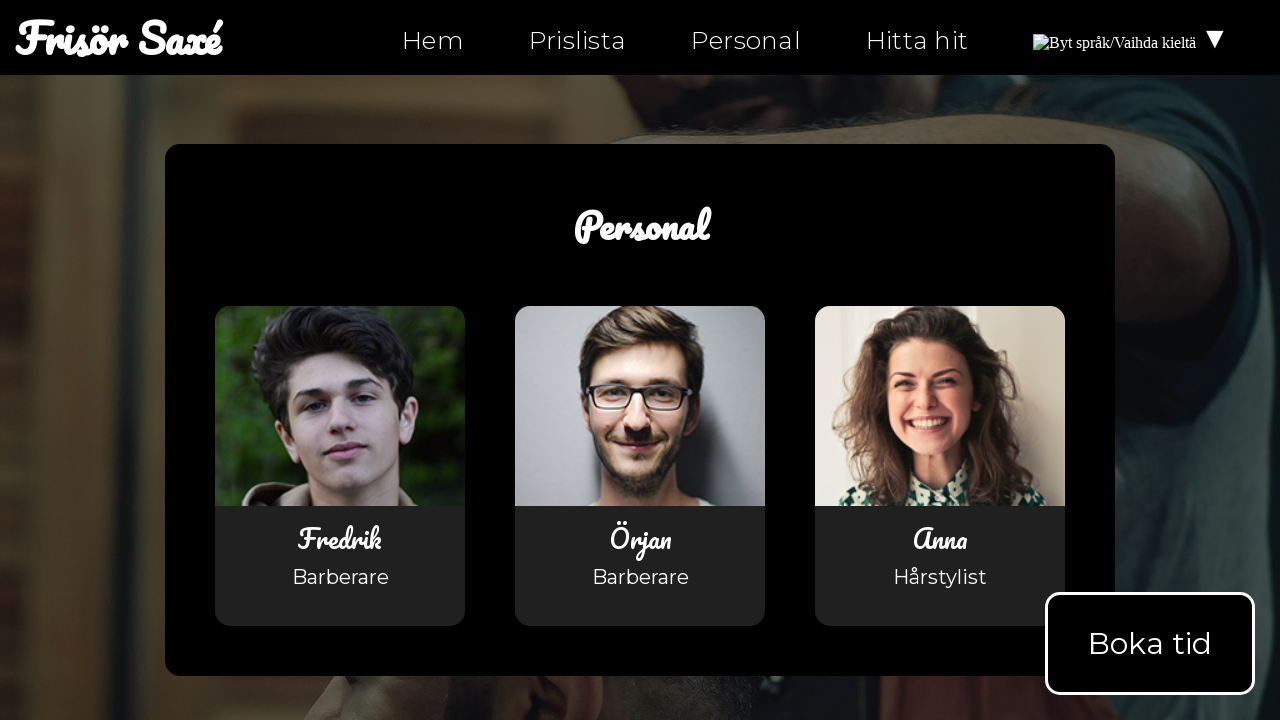

Checked link href attribute: mailto:info@ntig-uppsala.github.io
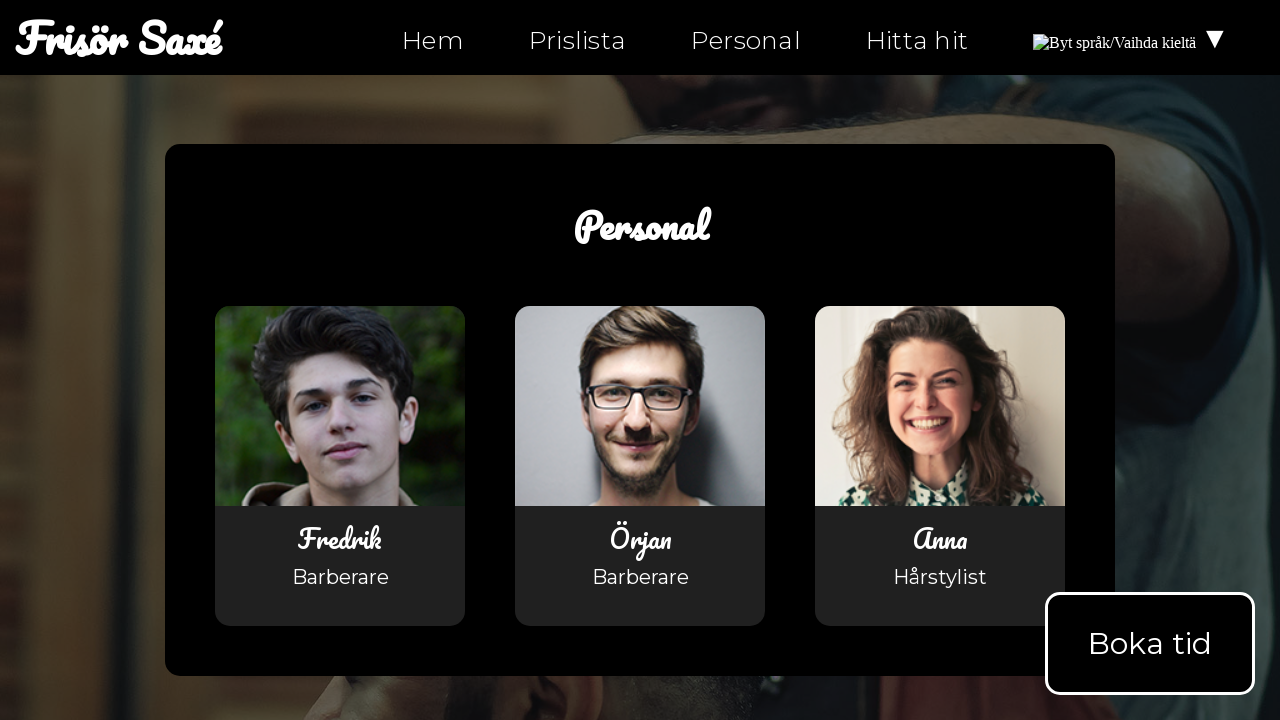

Verified link on personal.html is not empty
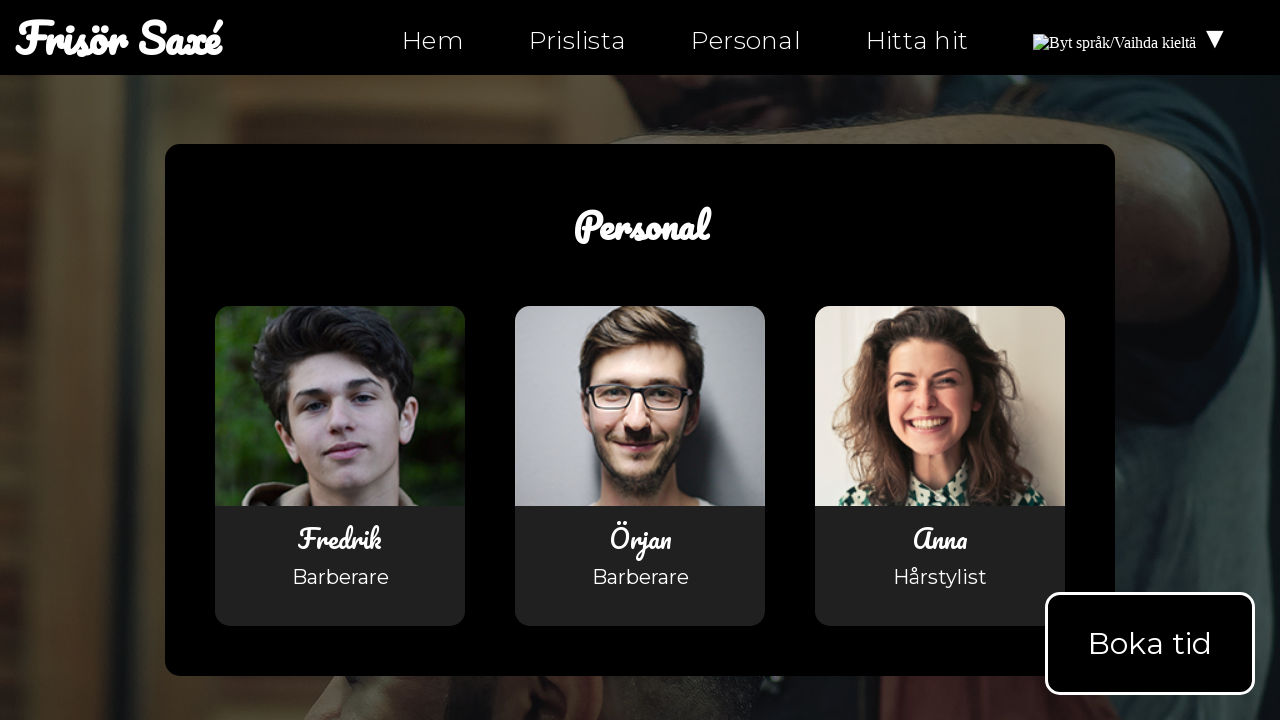

Checked link href attribute: hitta-hit.html
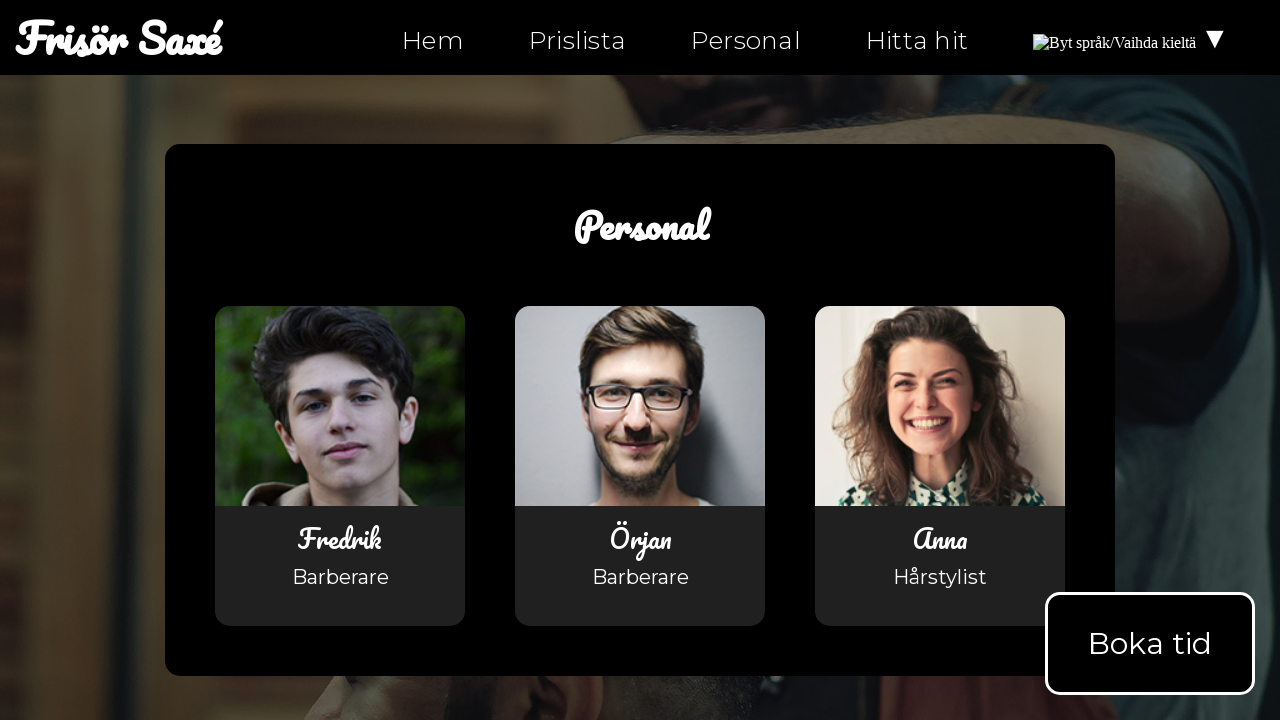

Verified link on personal.html is not empty
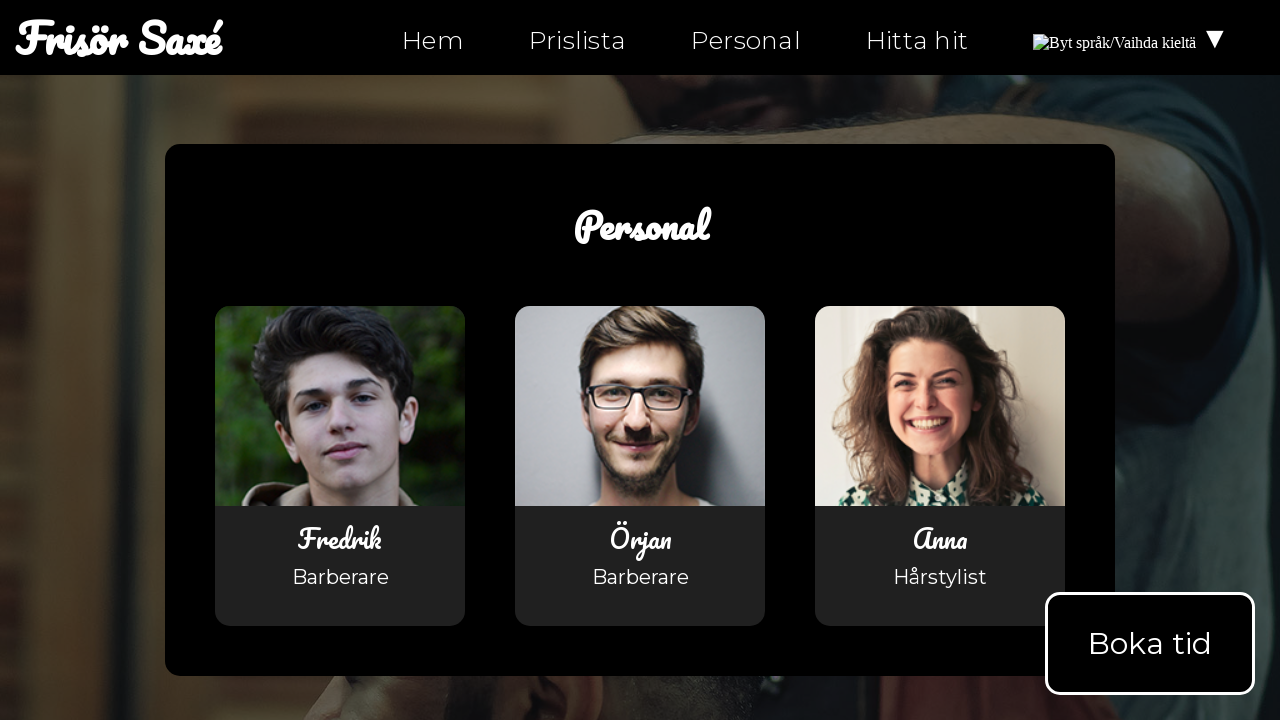

Navigated to hitta-hit.html
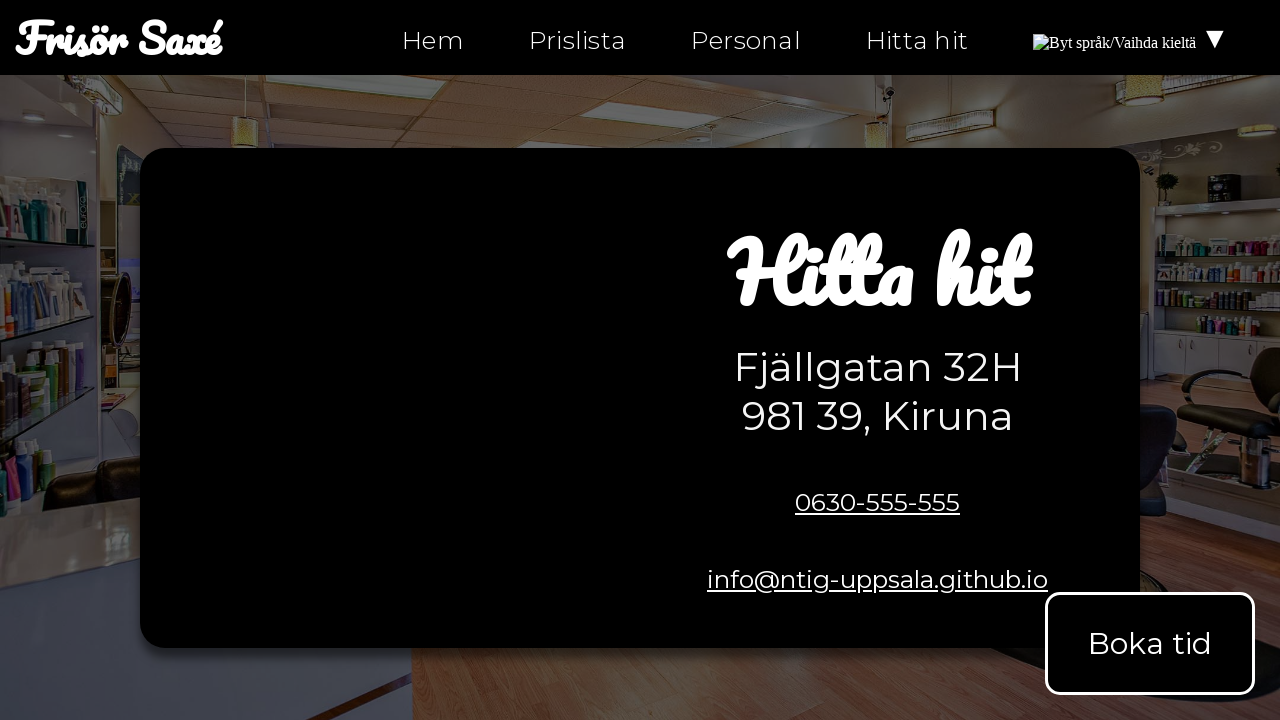

Page body loaded for hitta-hit.html
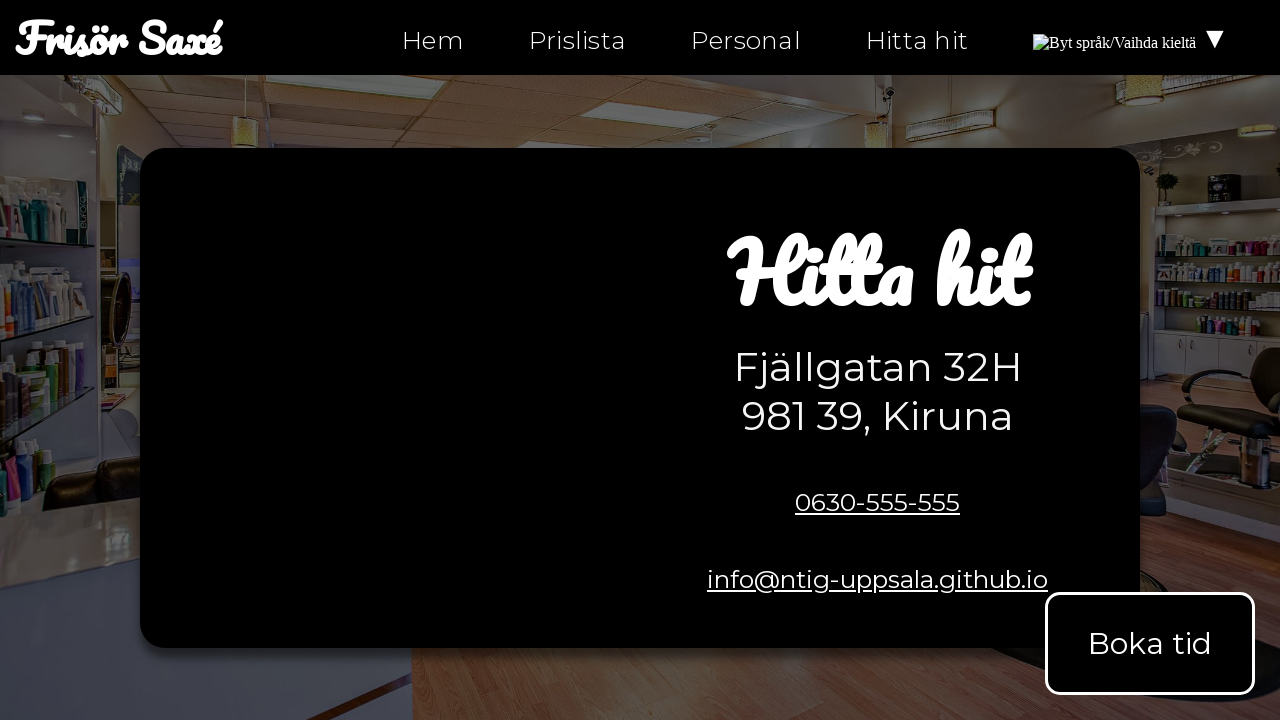

Located all 16 links on hitta-hit.html
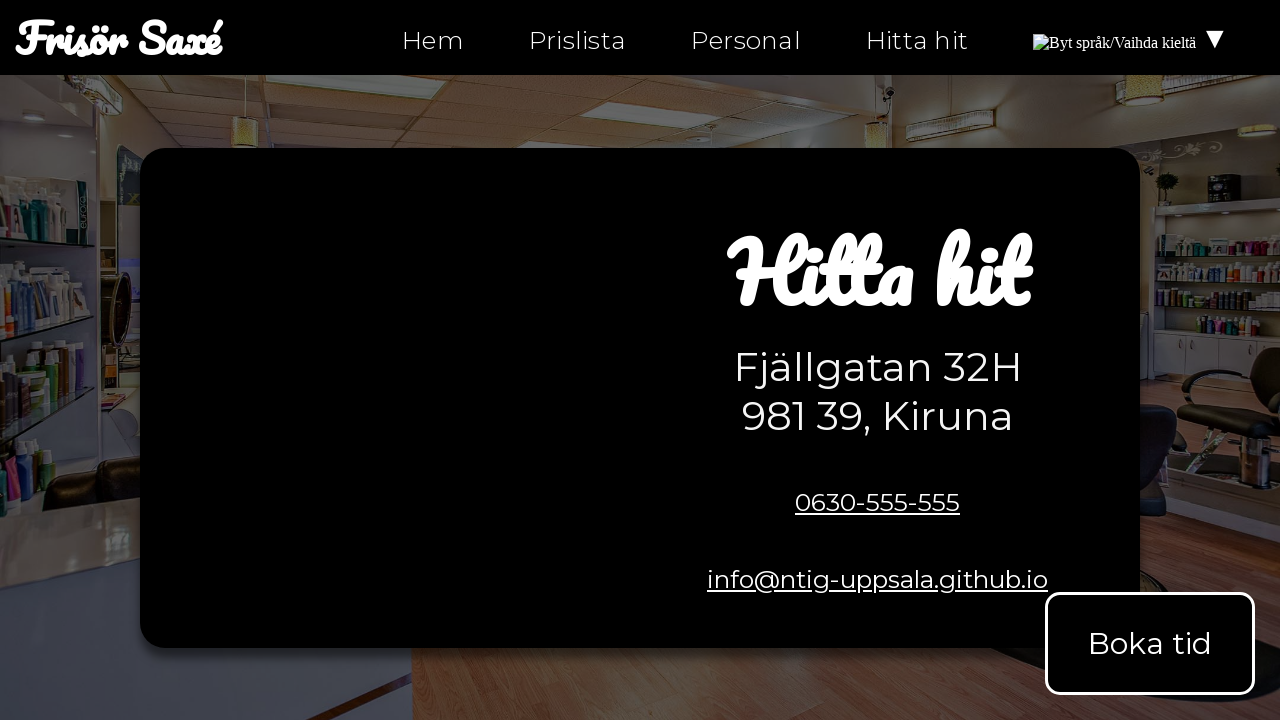

Checked link href attribute: index.html
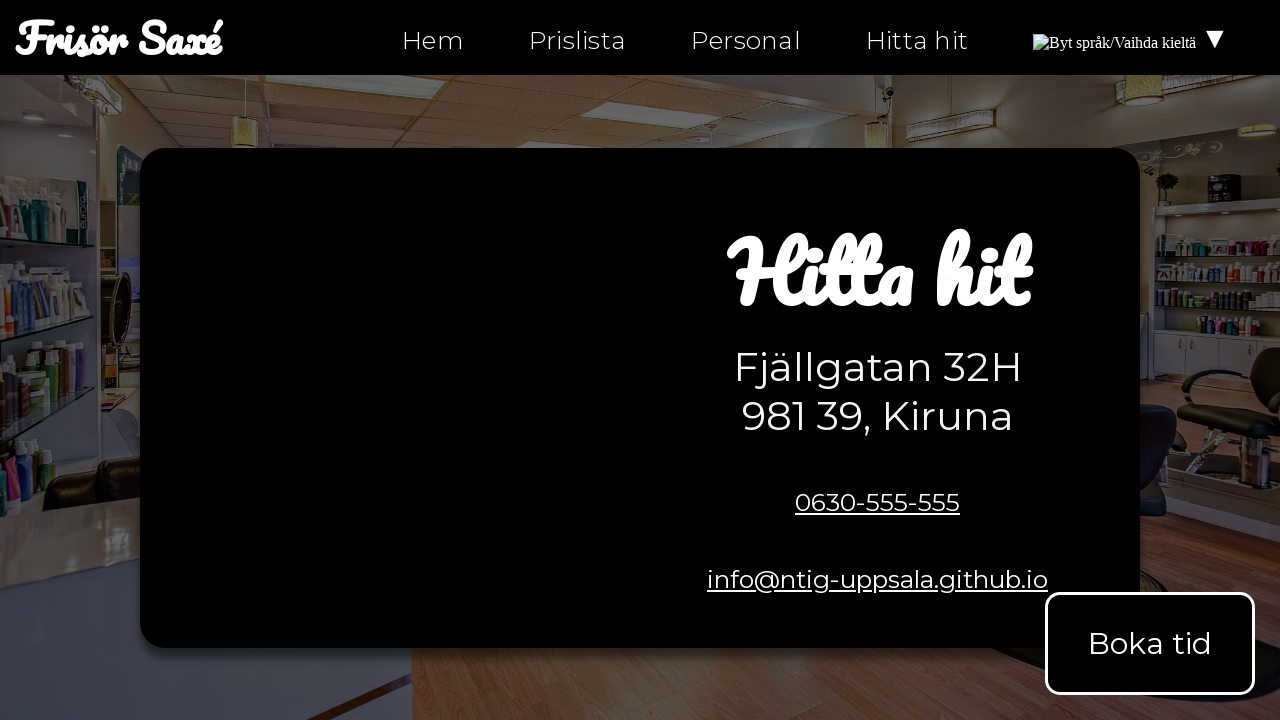

Verified link on hitta-hit.html is not empty
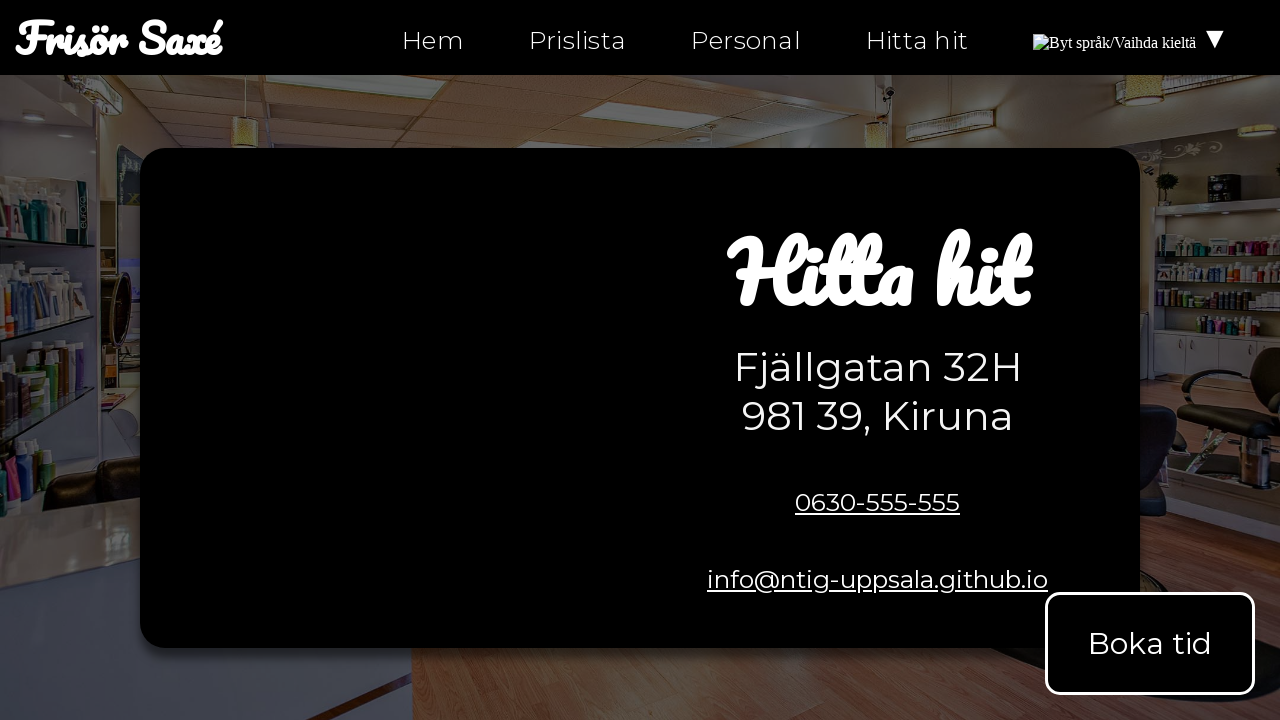

Checked link href attribute: index.html
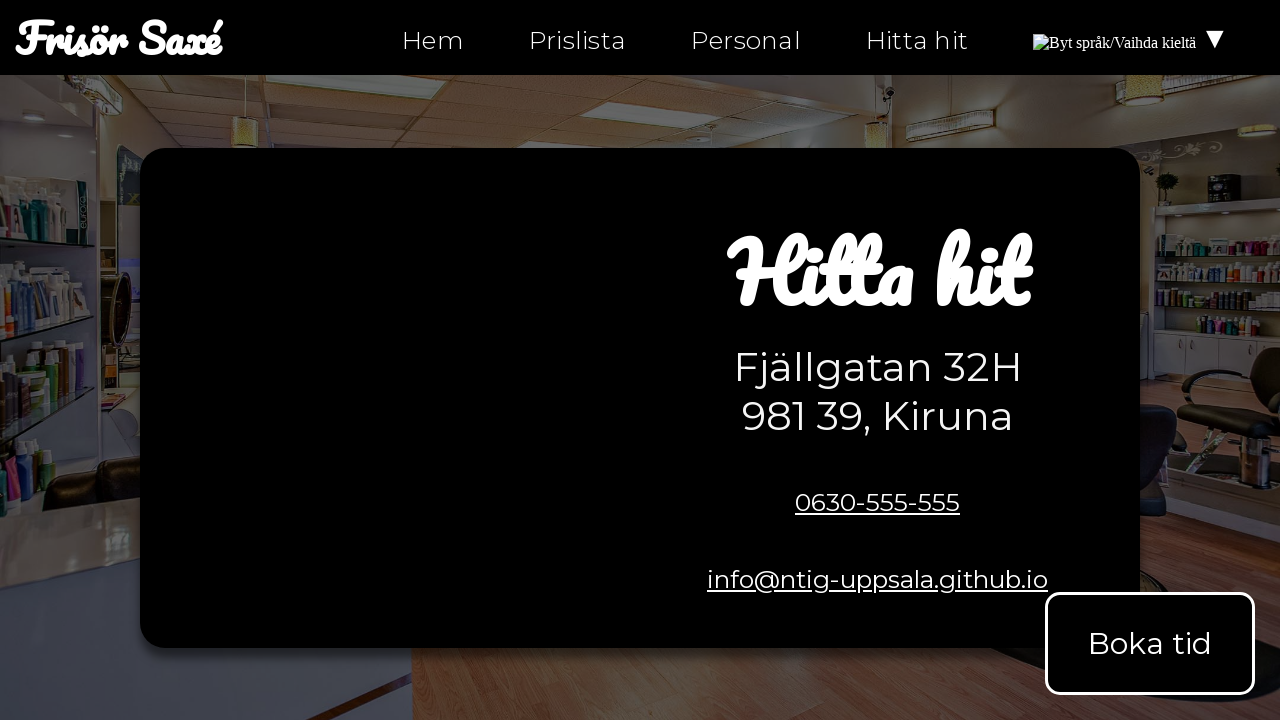

Verified link on hitta-hit.html is not empty
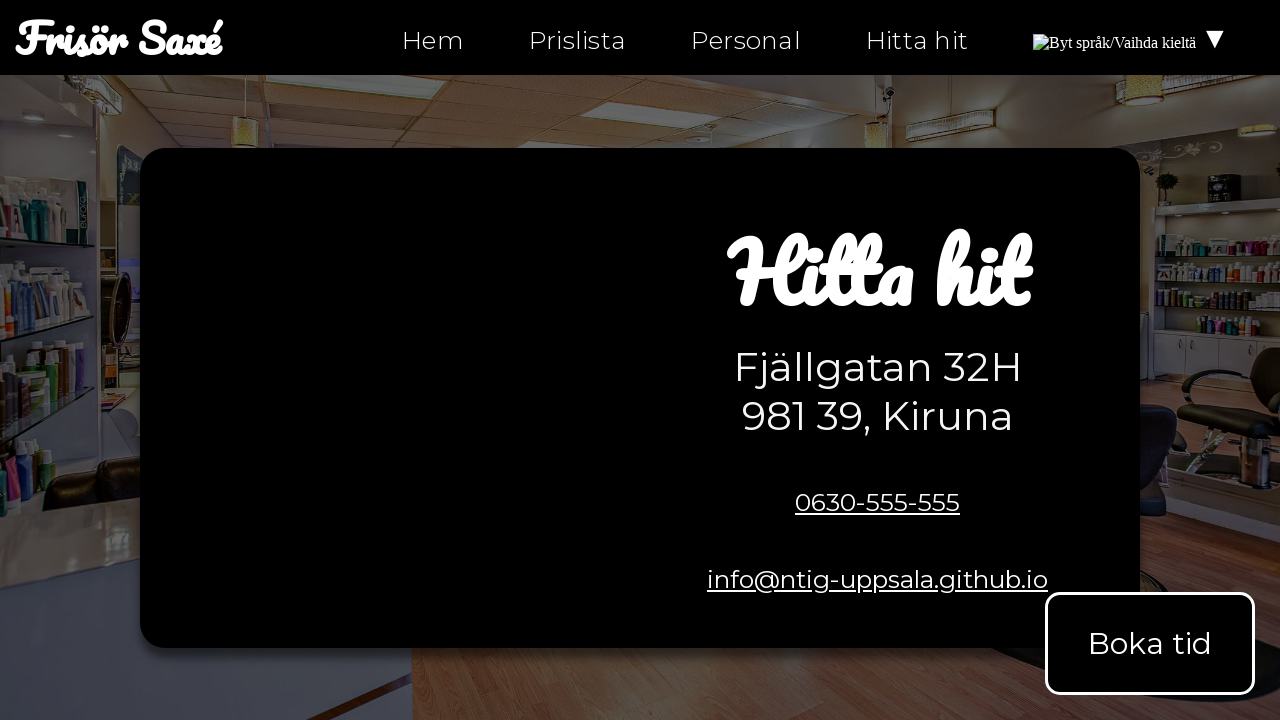

Checked link href attribute: index.html#products
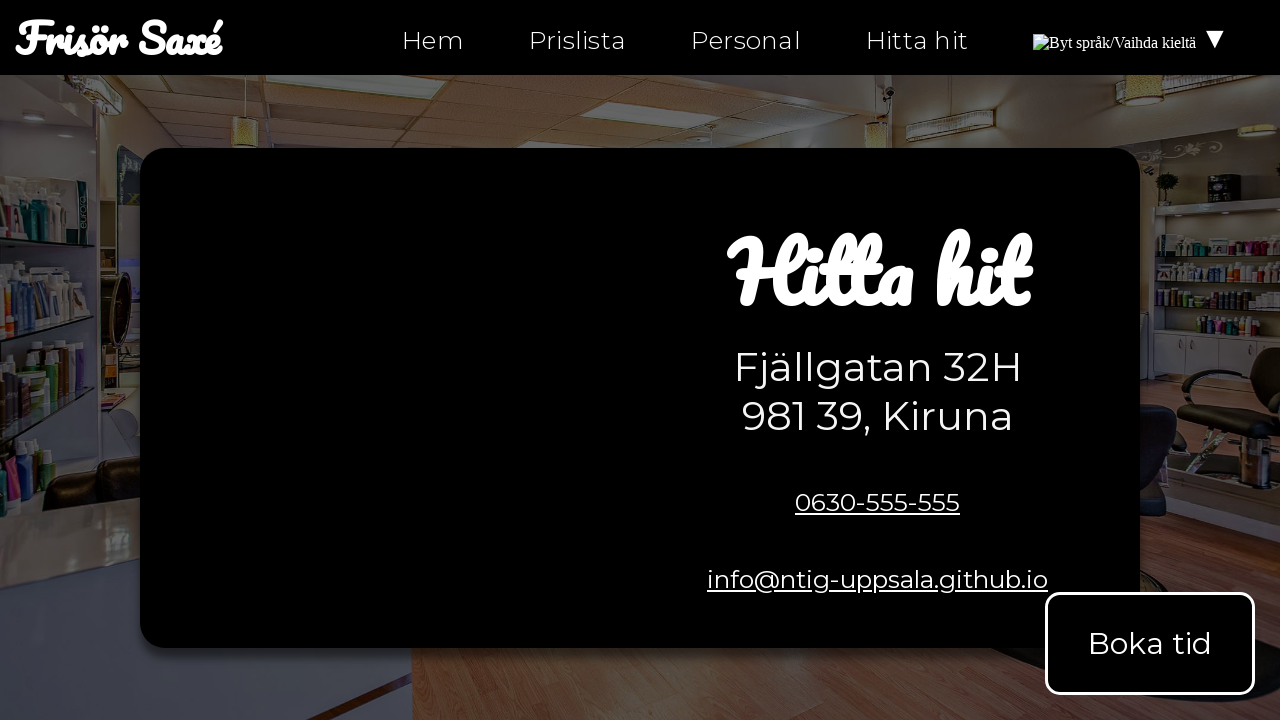

Verified link on hitta-hit.html is not empty
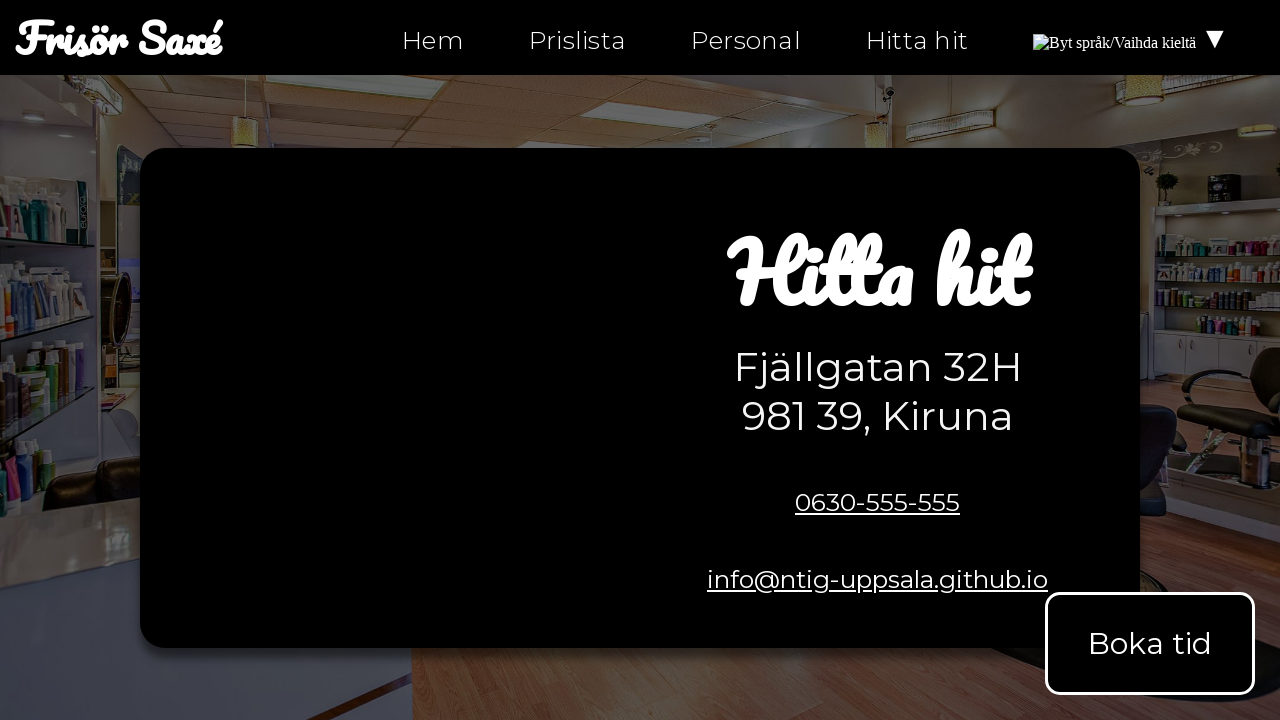

Checked link href attribute: personal.html
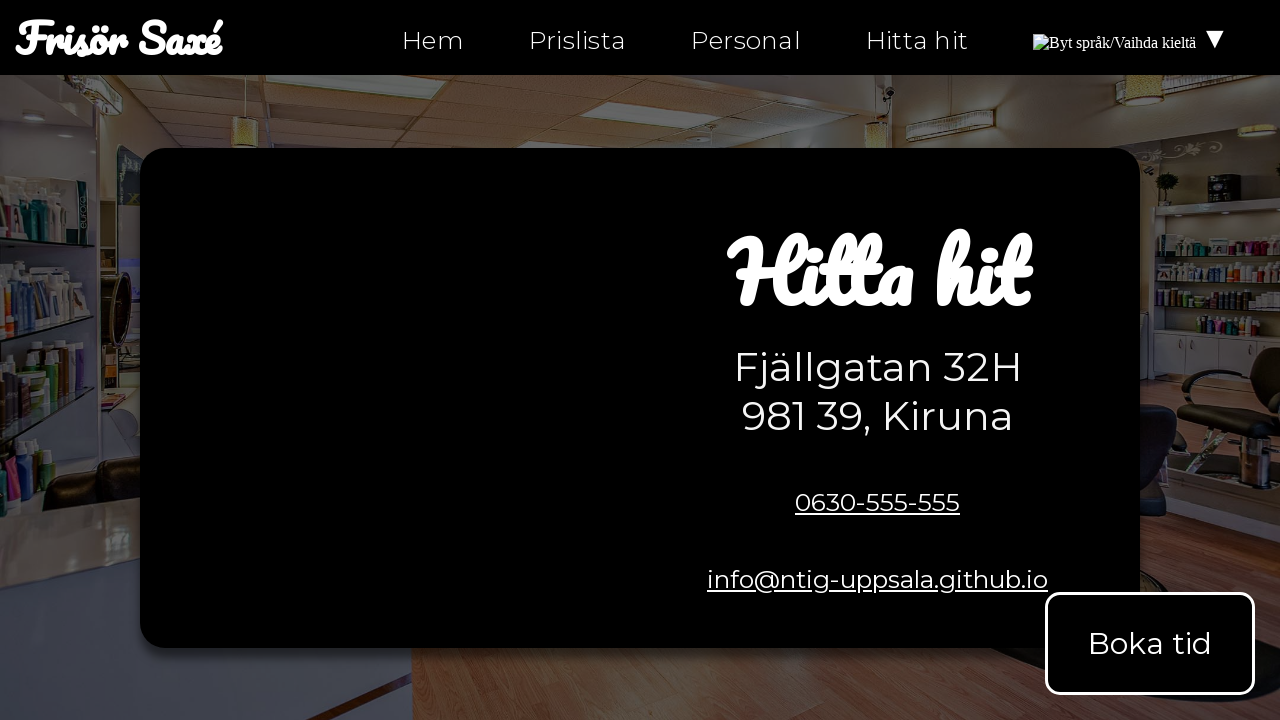

Verified link on hitta-hit.html is not empty
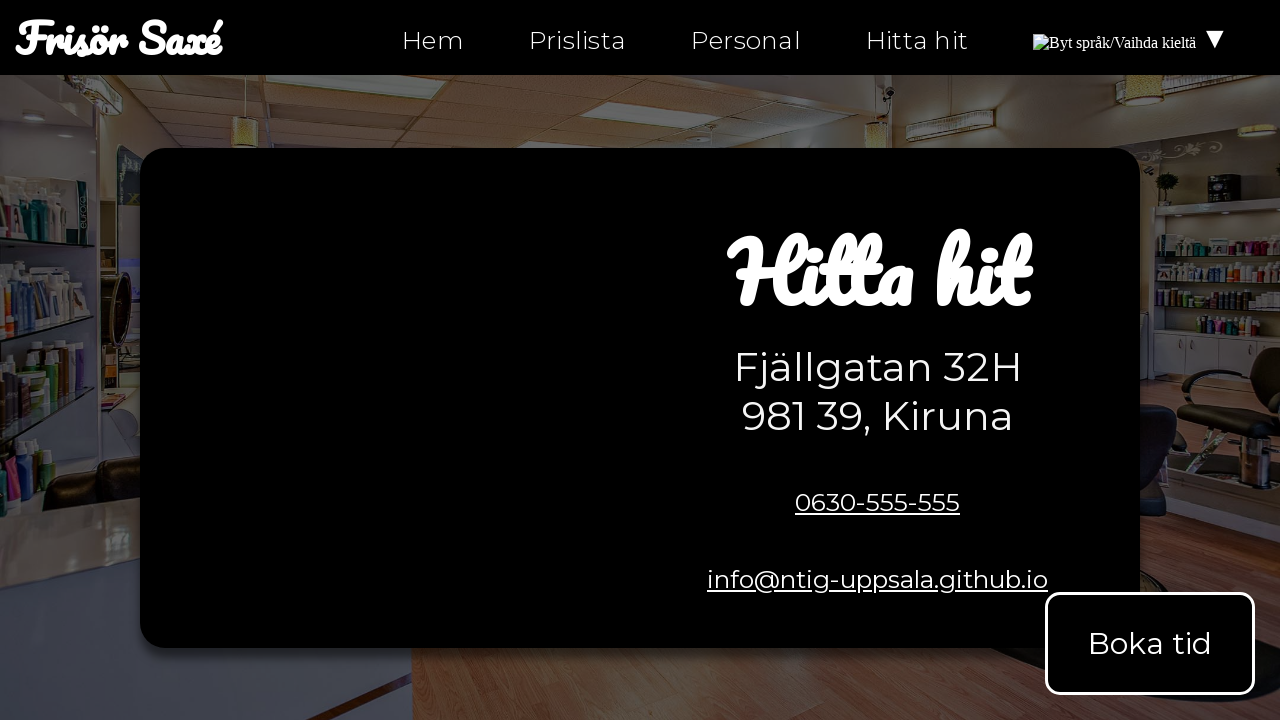

Checked link href attribute: hitta-hit.html
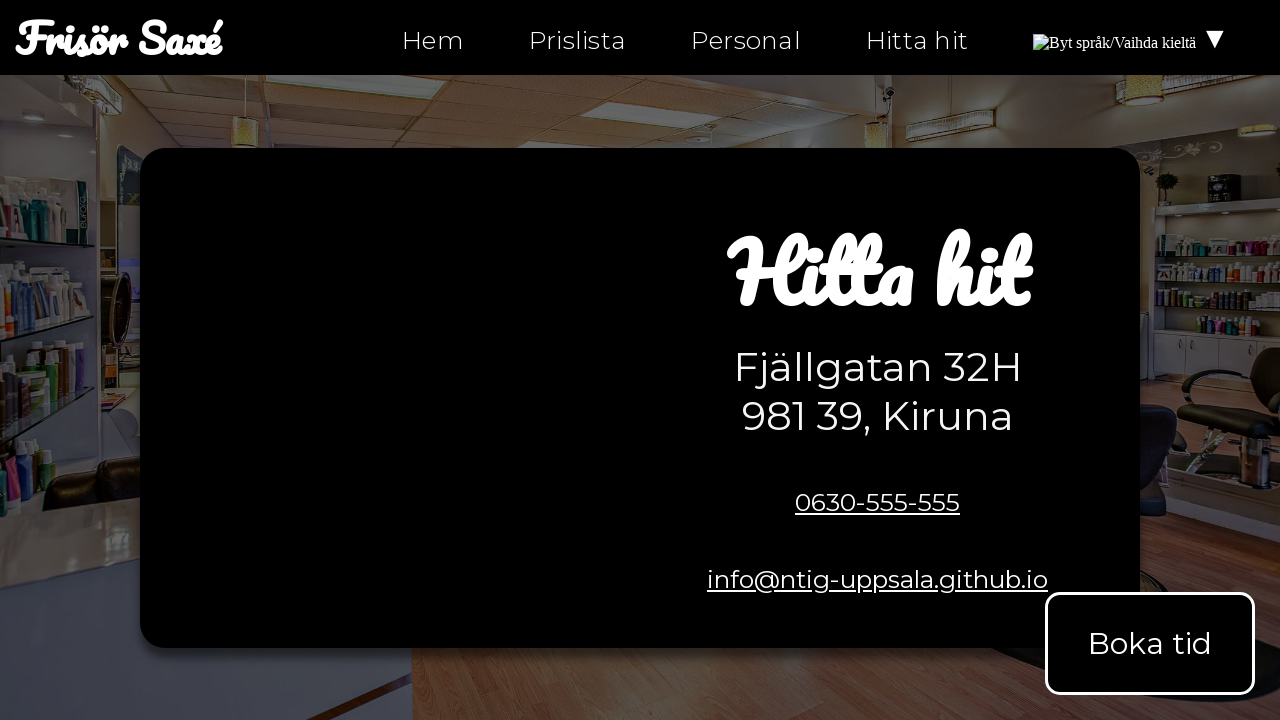

Verified link on hitta-hit.html is not empty
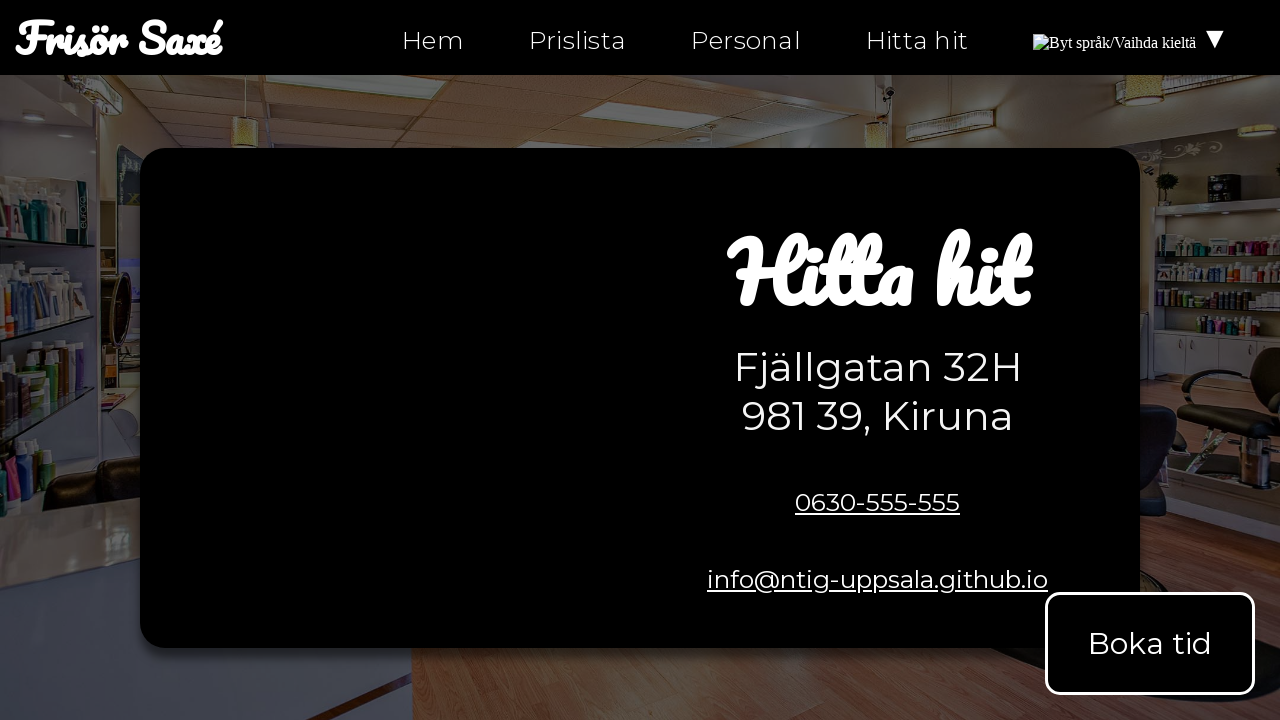

Checked link href attribute: hitta-hit.html
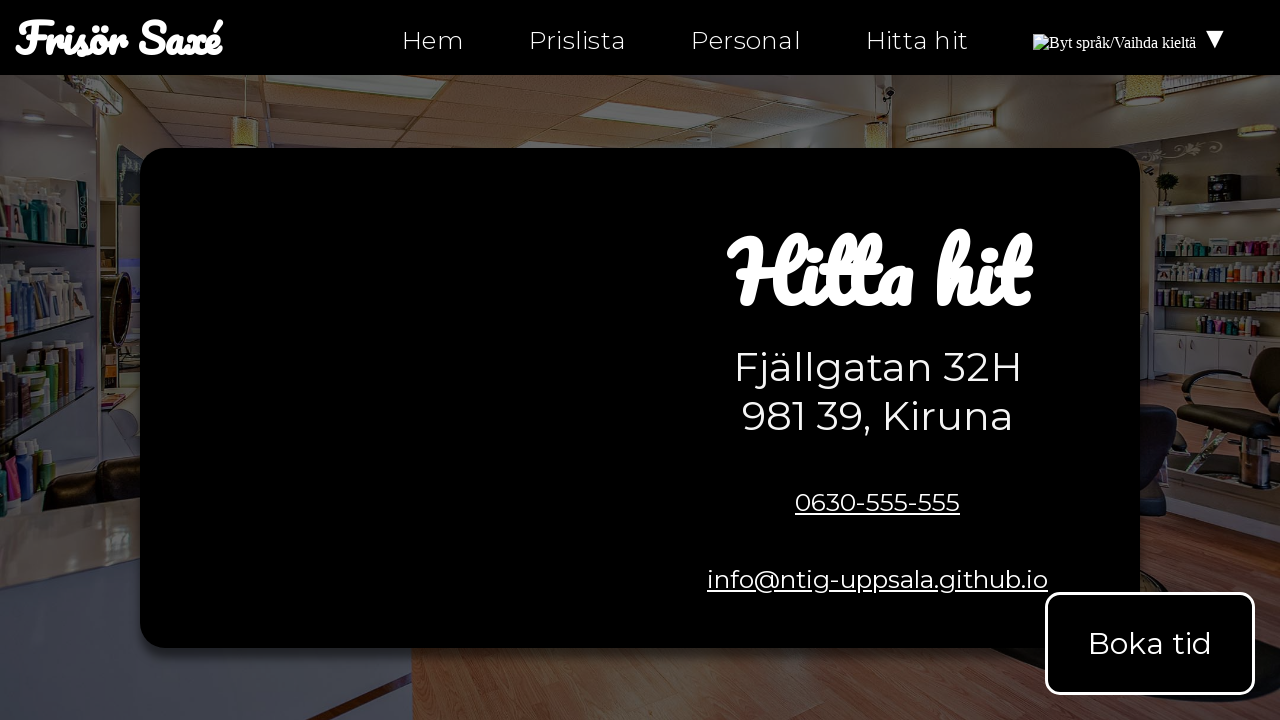

Verified link on hitta-hit.html is not empty
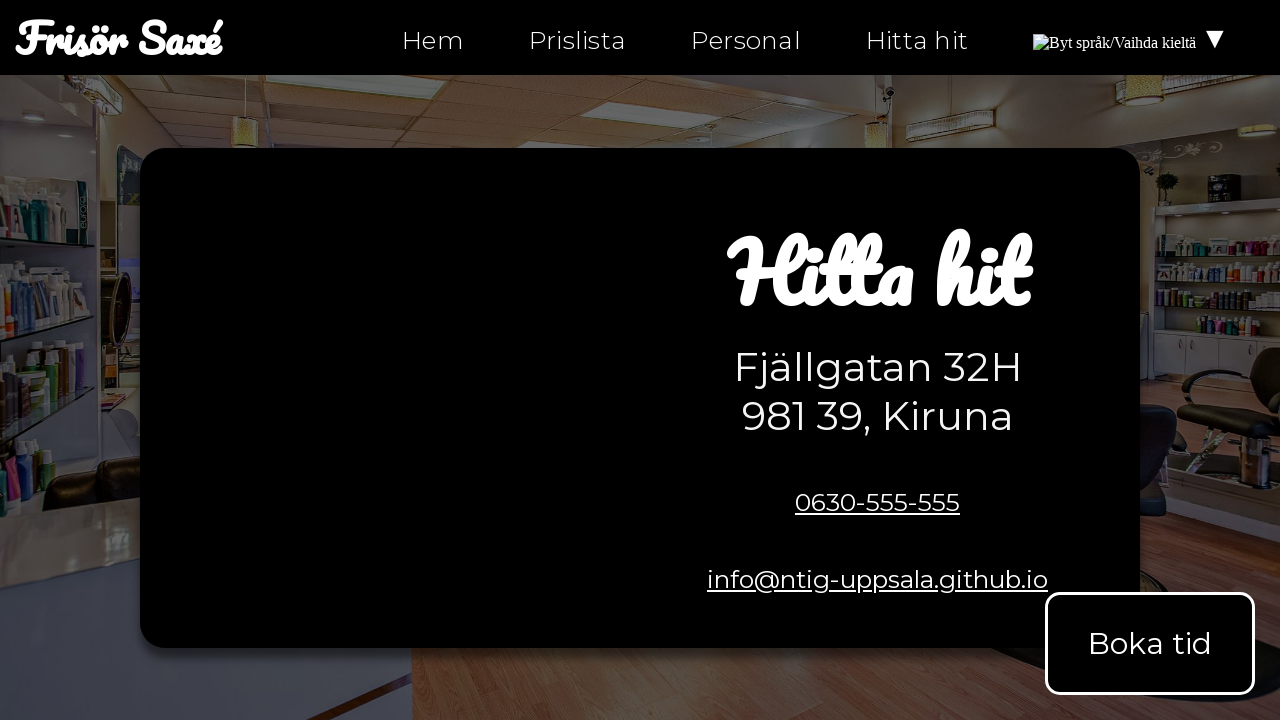

Checked link href attribute: hitta-hit-fi.html
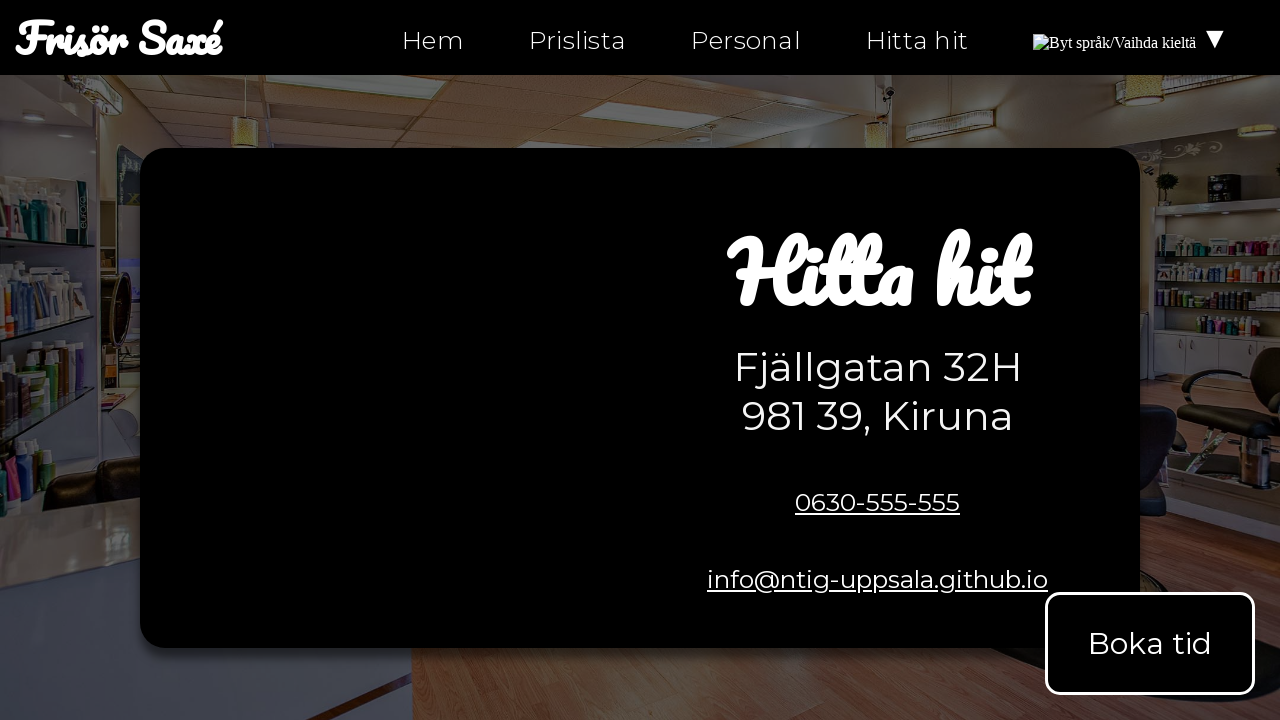

Verified link on hitta-hit.html is not empty
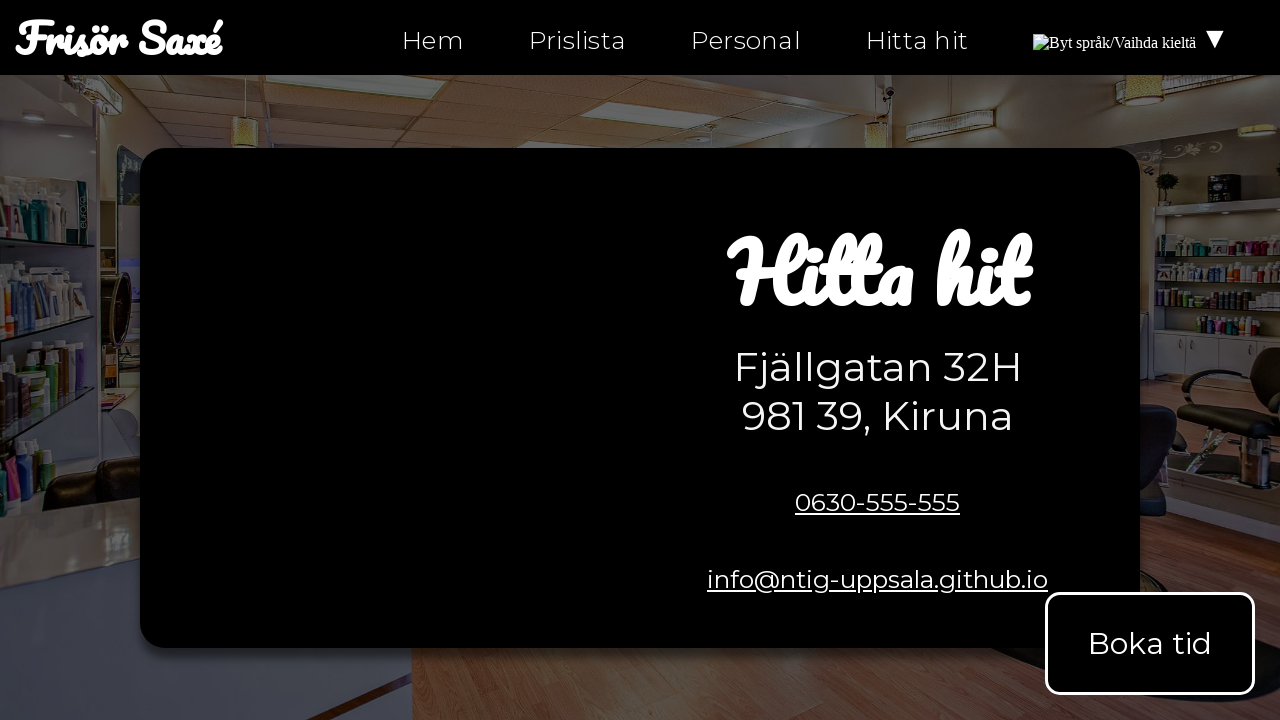

Checked link href attribute: mailto:info@ntig-uppsala.github.io?Subject=Boka%20tid
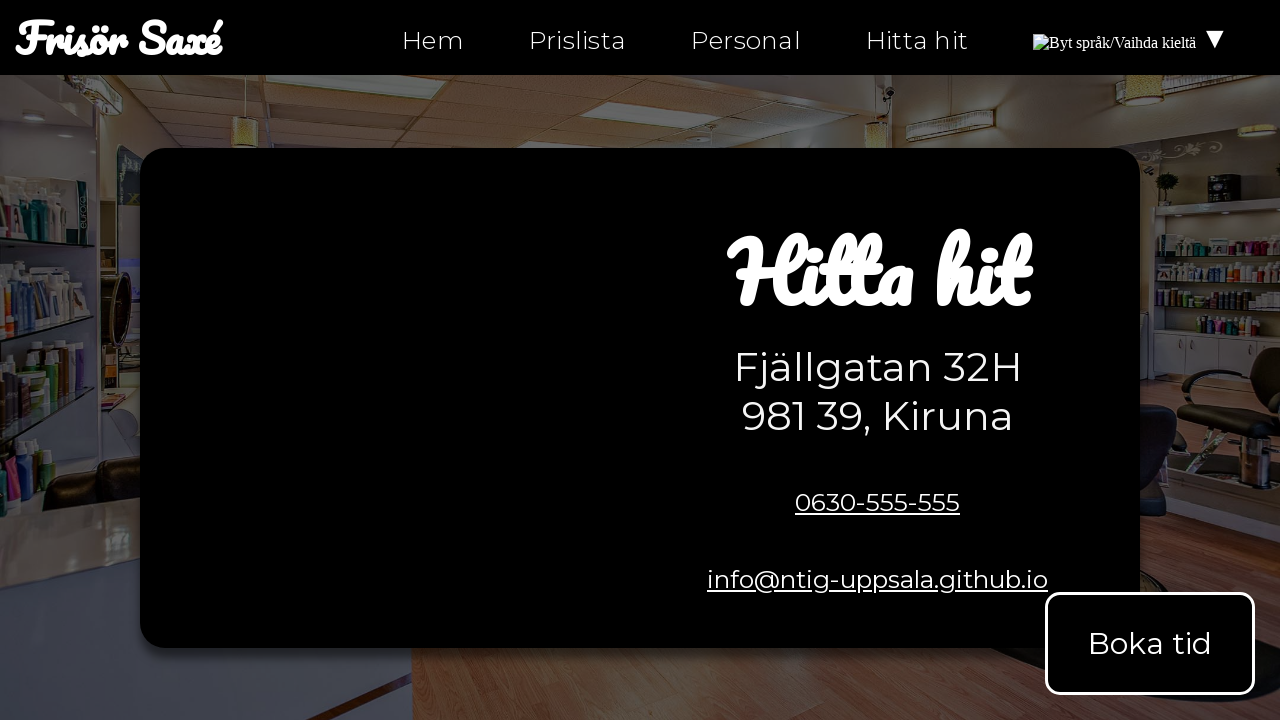

Verified link on hitta-hit.html is not empty
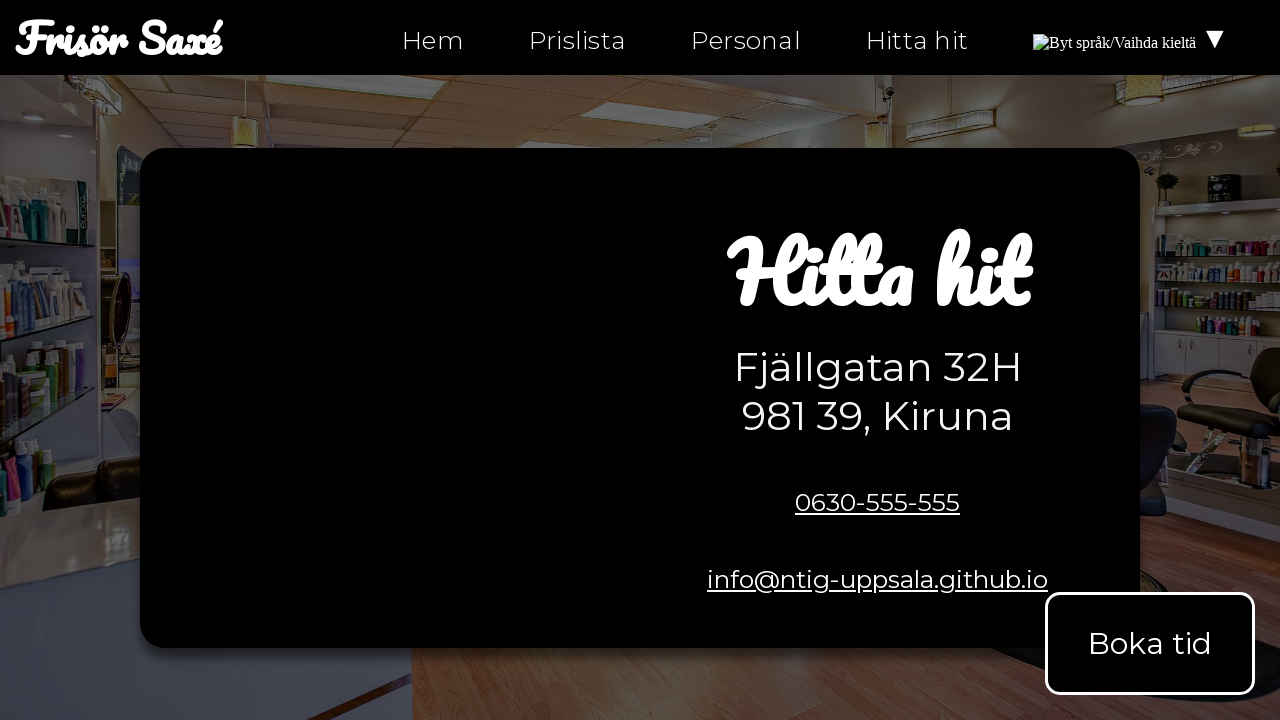

Checked link href attribute: tel:0630-555-555
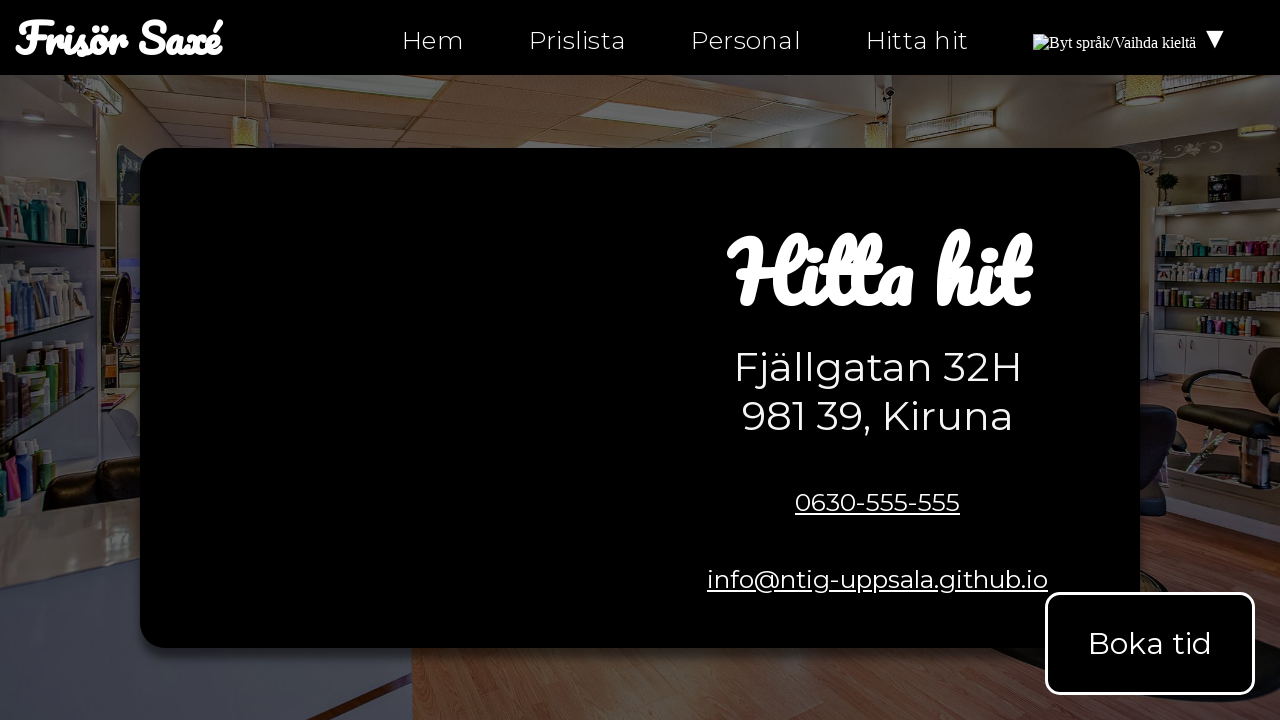

Verified link on hitta-hit.html is not empty
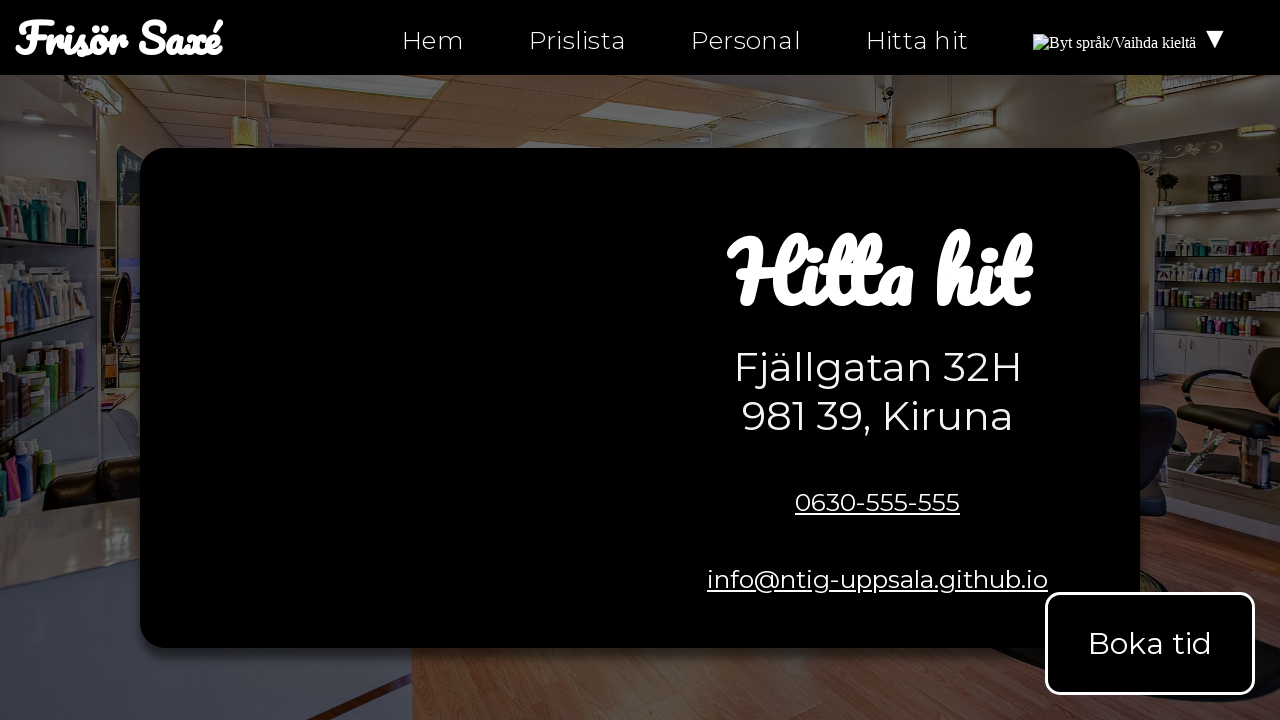

Checked link href attribute: mailto:info@ntig-uppsala.github.io
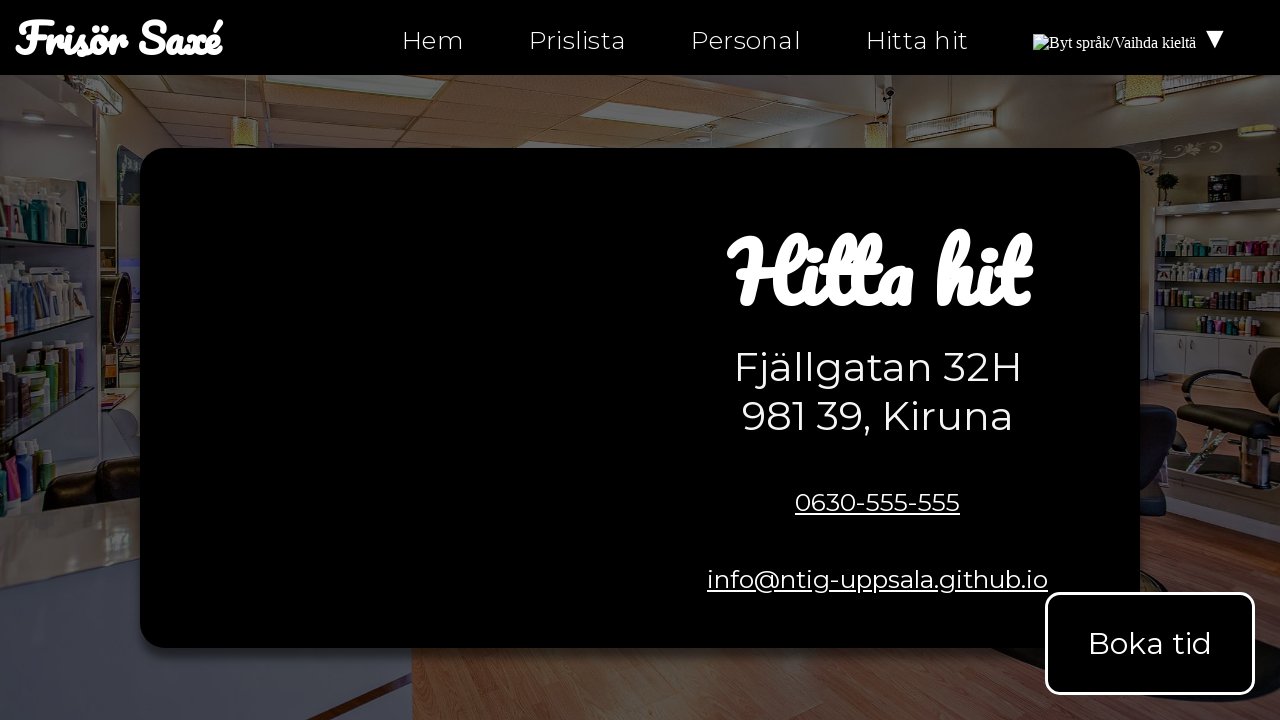

Verified link on hitta-hit.html is not empty
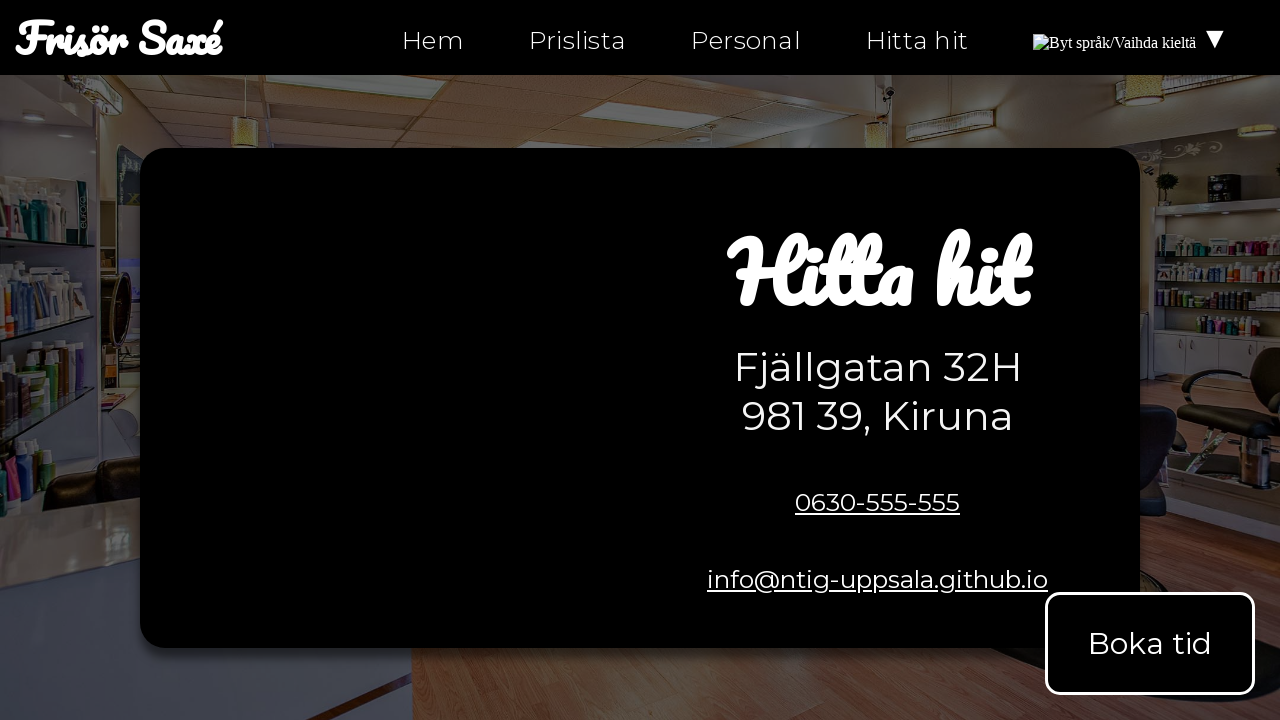

Checked link href attribute: https://facebook.com/ntiuppsala
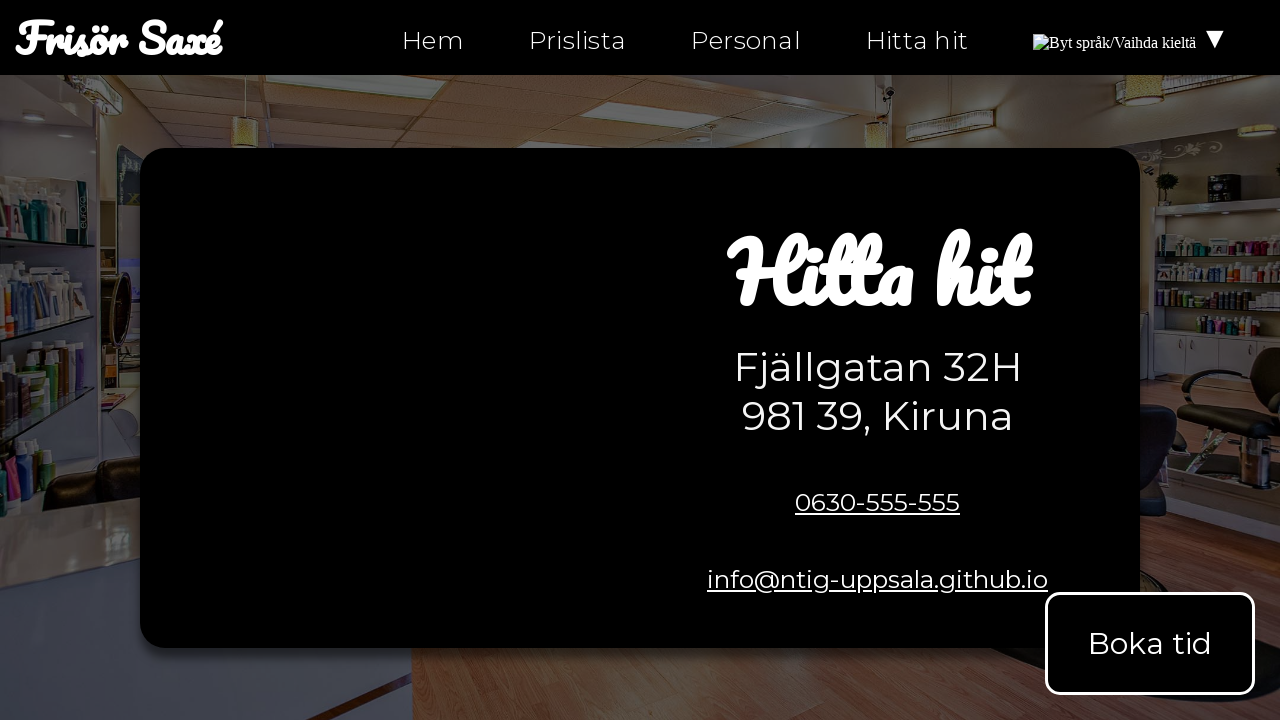

Verified link on hitta-hit.html is not empty
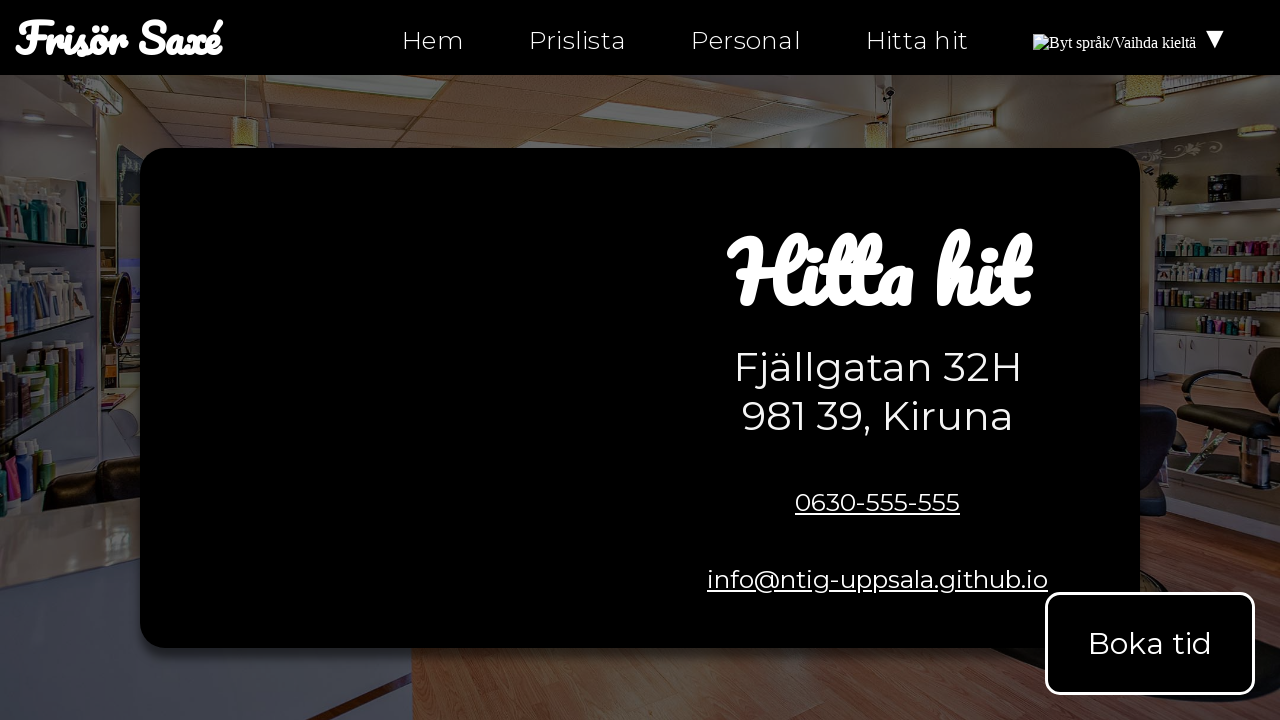

Checked link href attribute: https://instagram.com/ntiuppsala
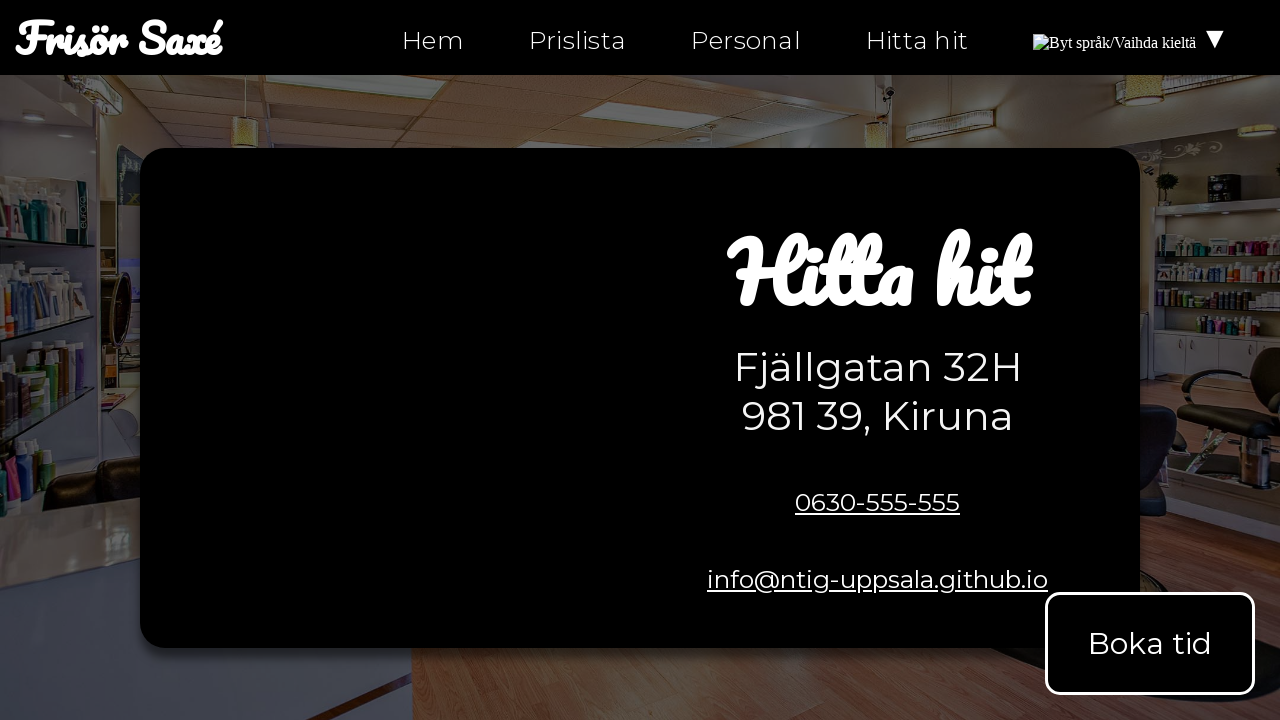

Verified link on hitta-hit.html is not empty
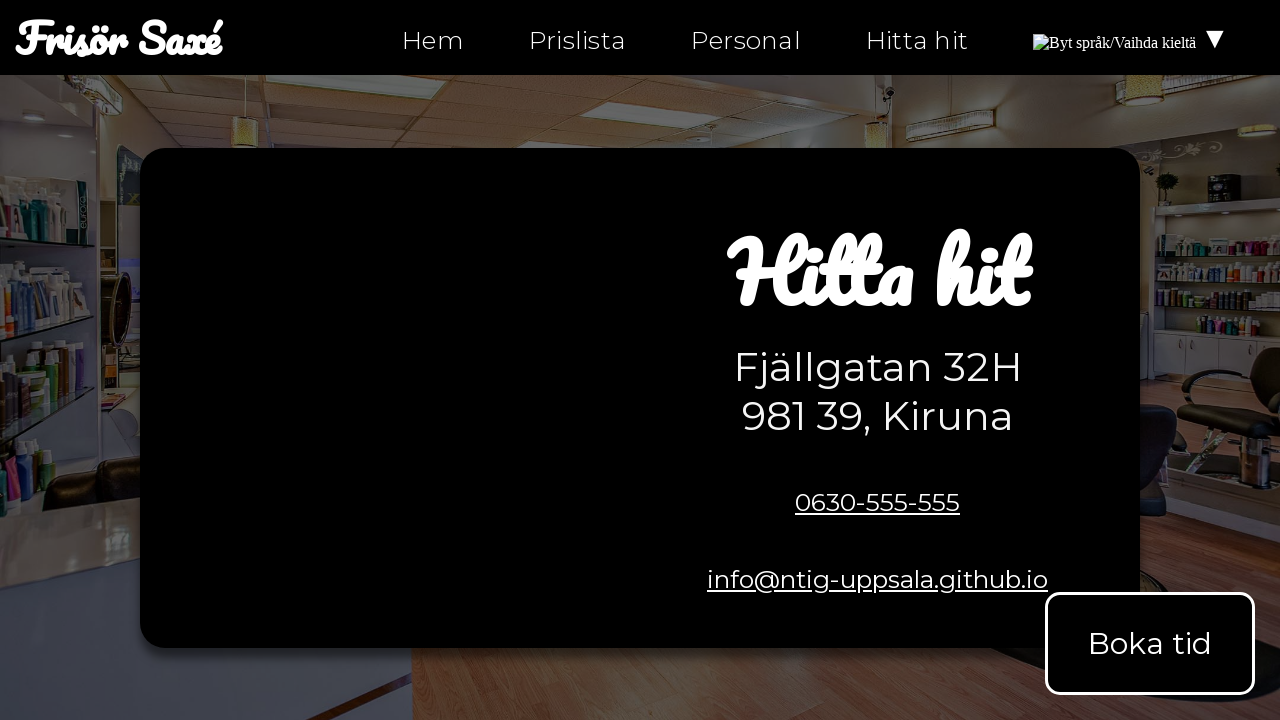

Checked link href attribute: https://twitter.com/ntiuppsala
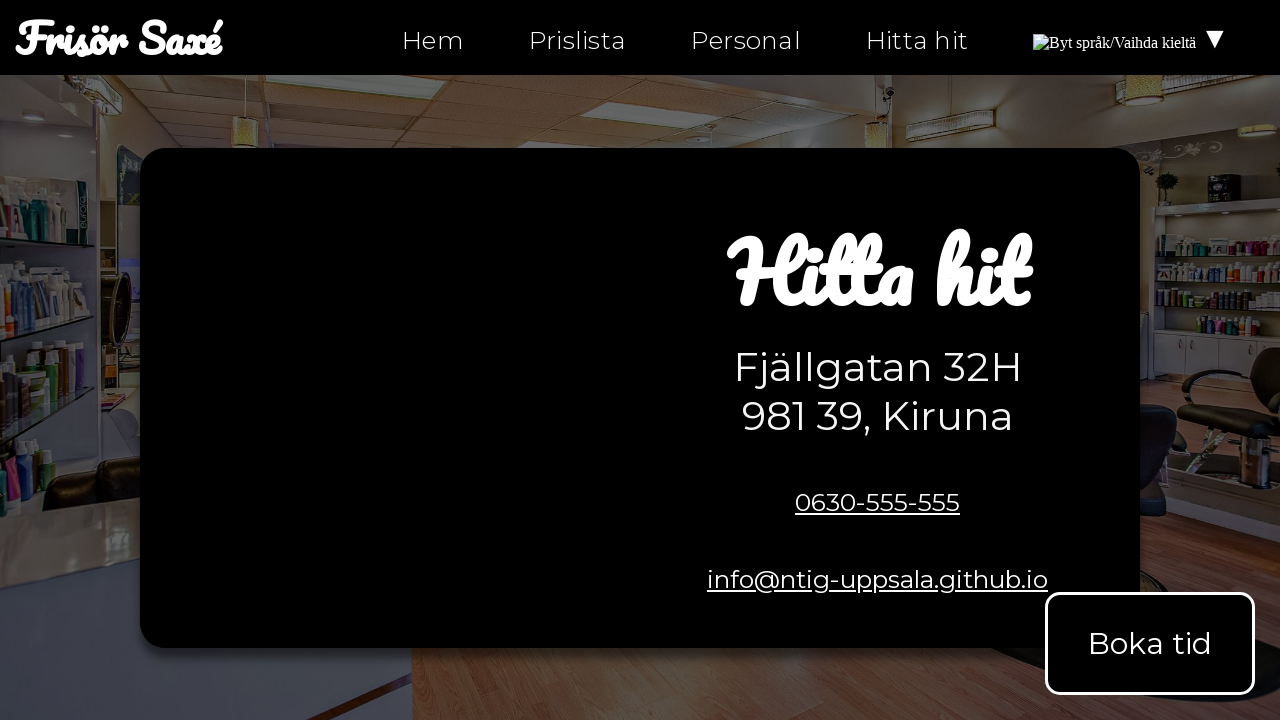

Verified link on hitta-hit.html is not empty
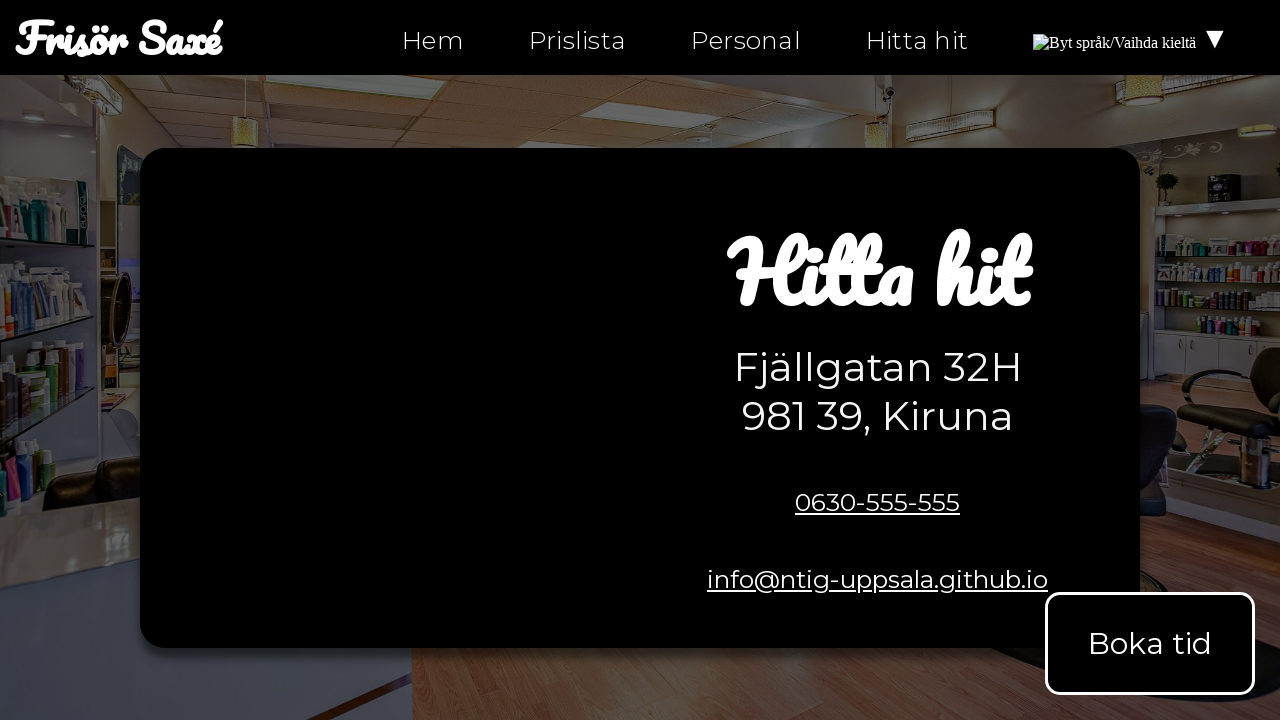

Checked link href attribute: tel:0630-555-555
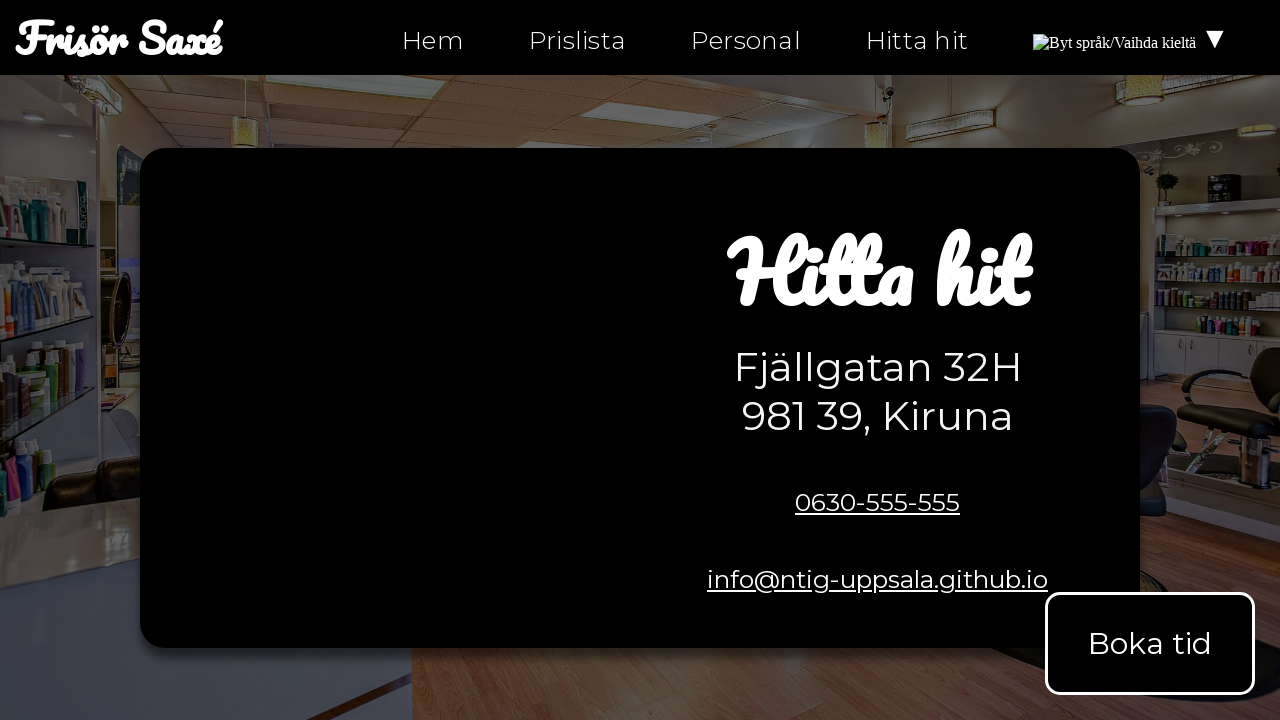

Verified link on hitta-hit.html is not empty
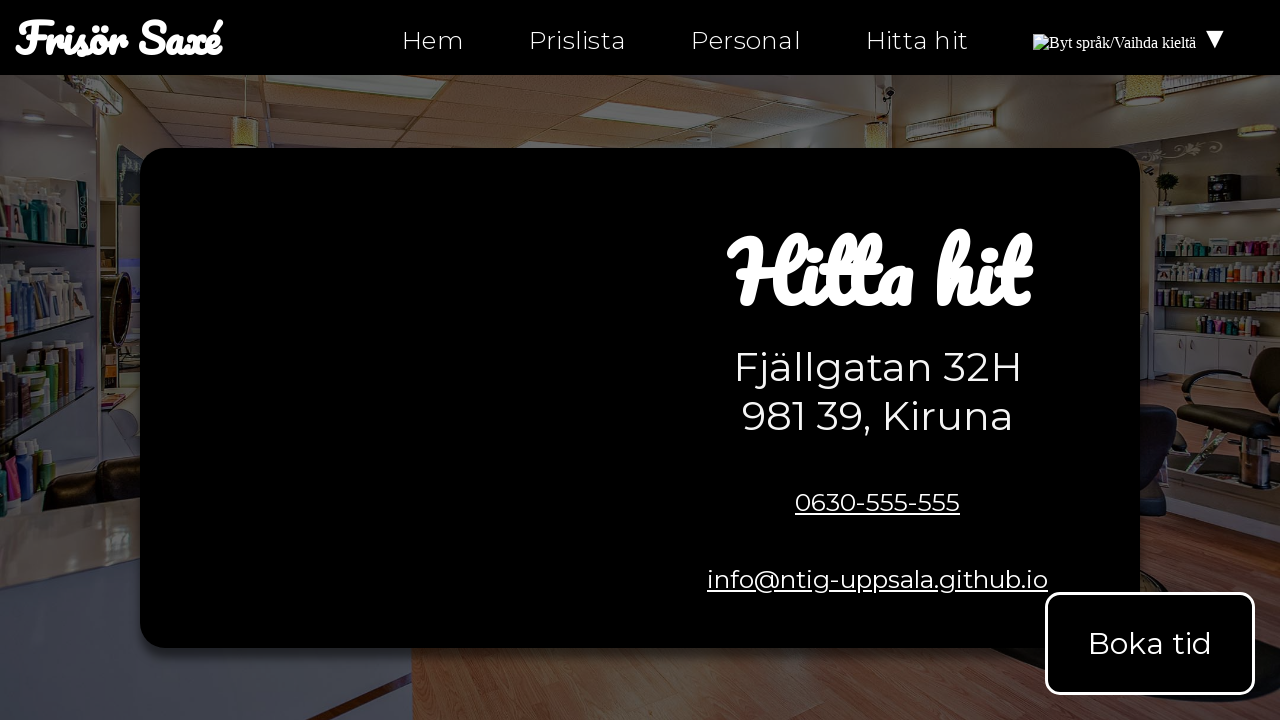

Checked link href attribute: mailto:info@ntig-uppsala.github.io
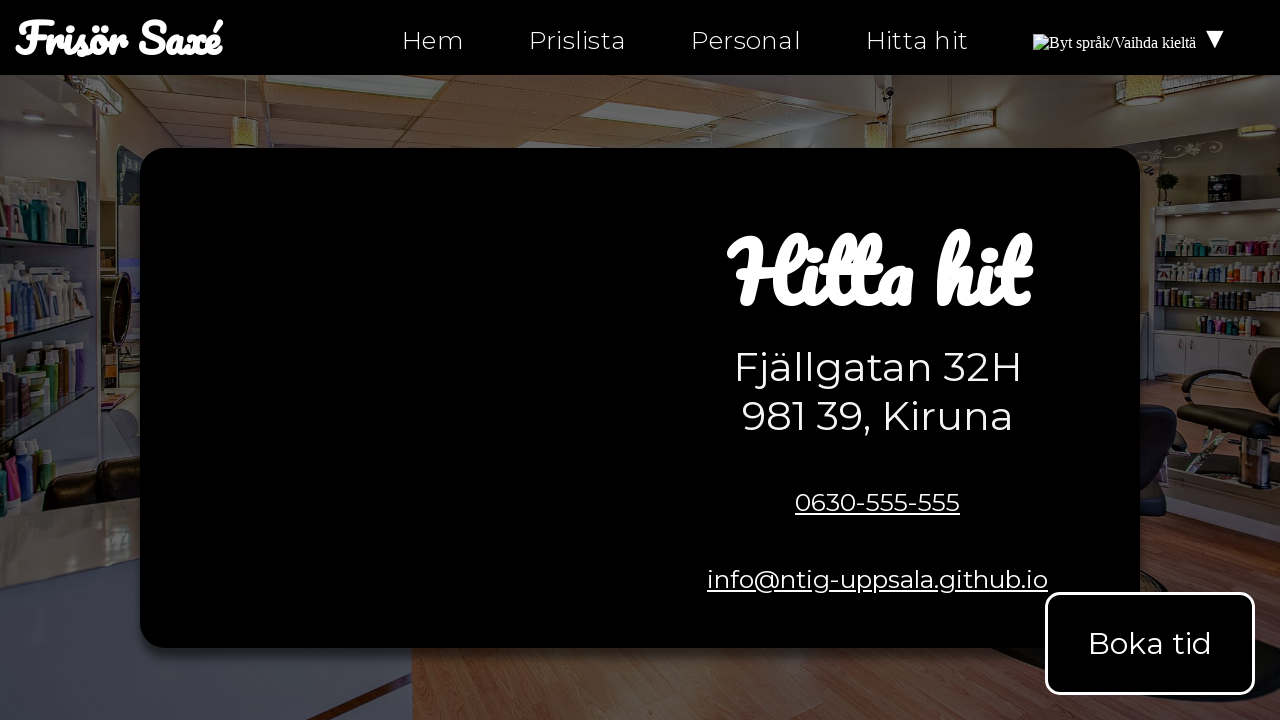

Verified link on hitta-hit.html is not empty
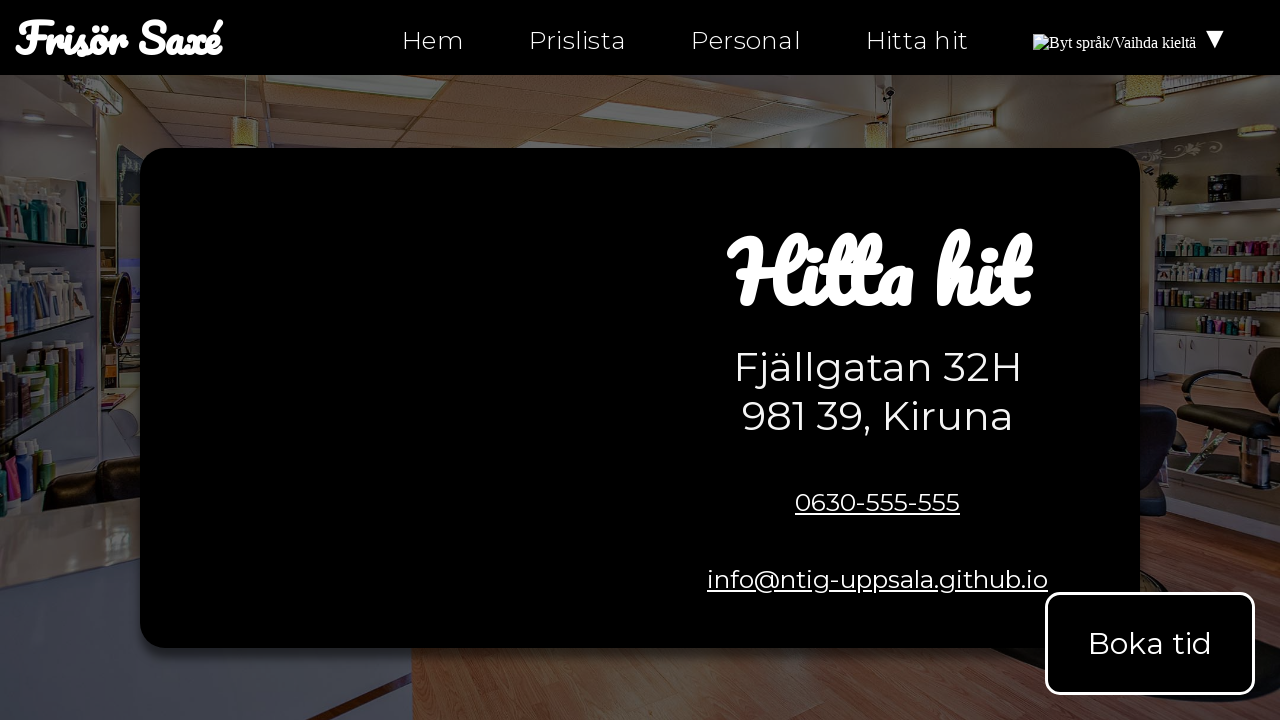

Checked link href attribute: hitta-hit.html
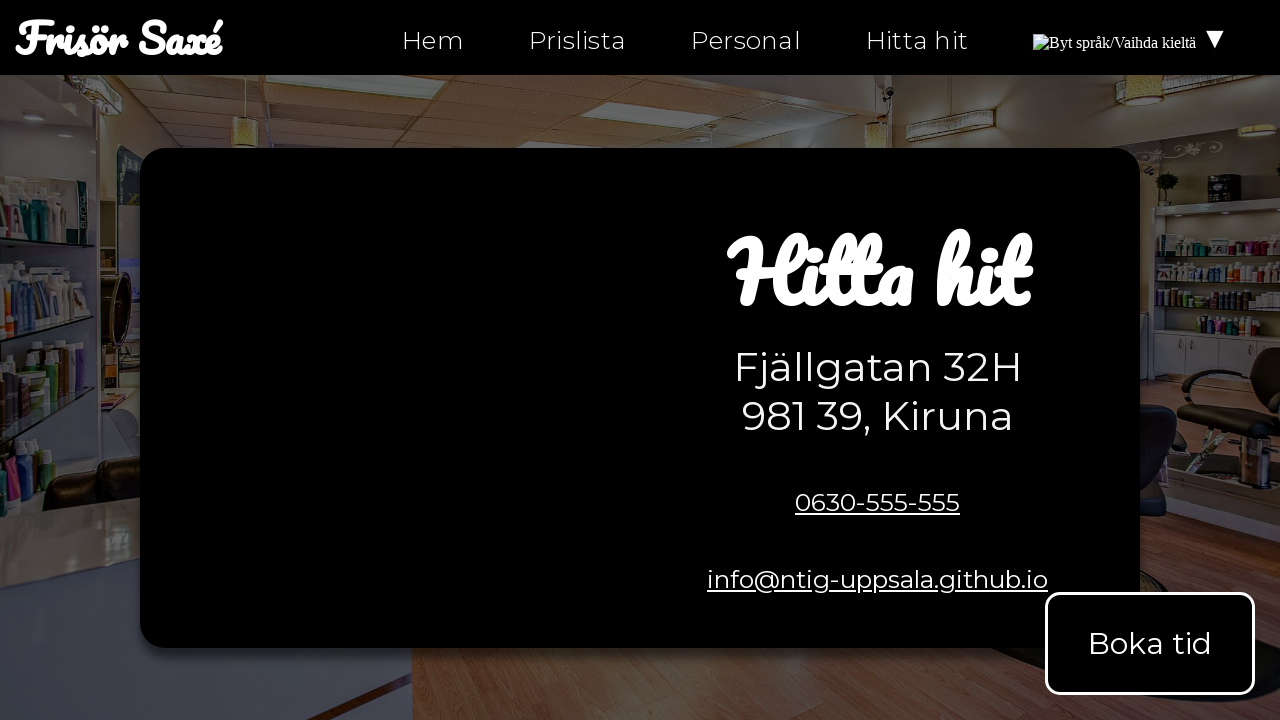

Verified link on hitta-hit.html is not empty
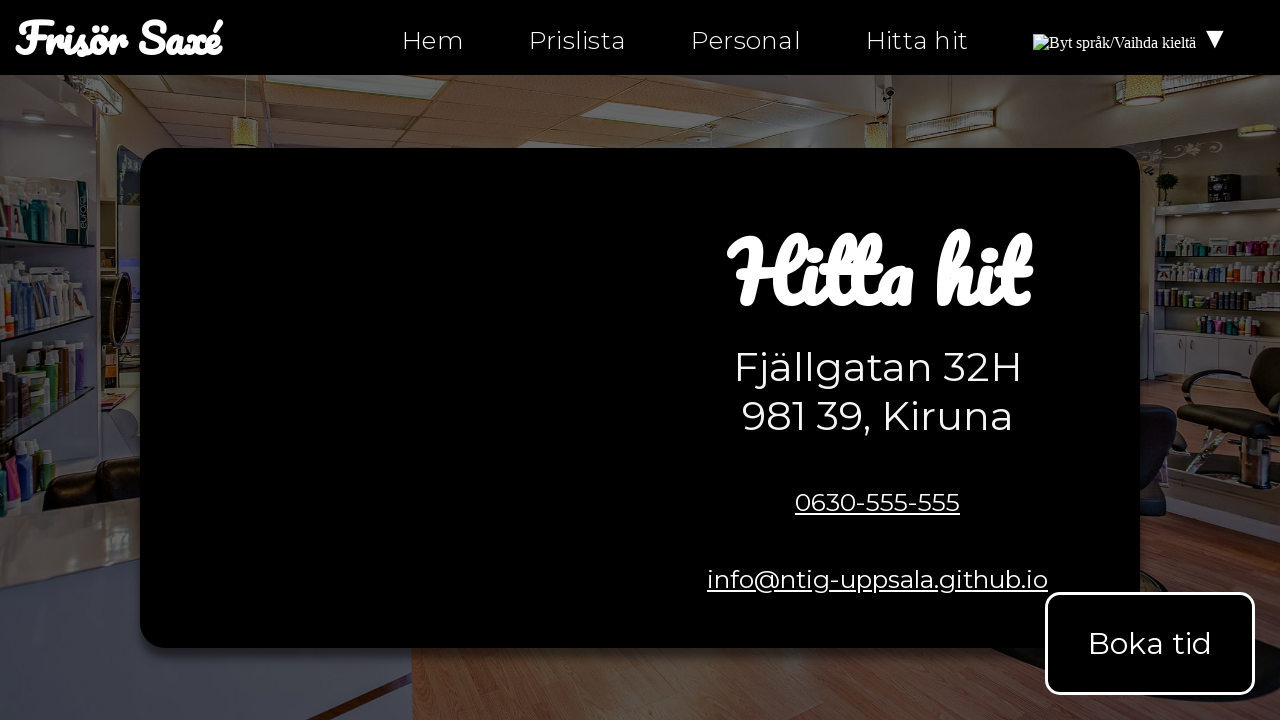

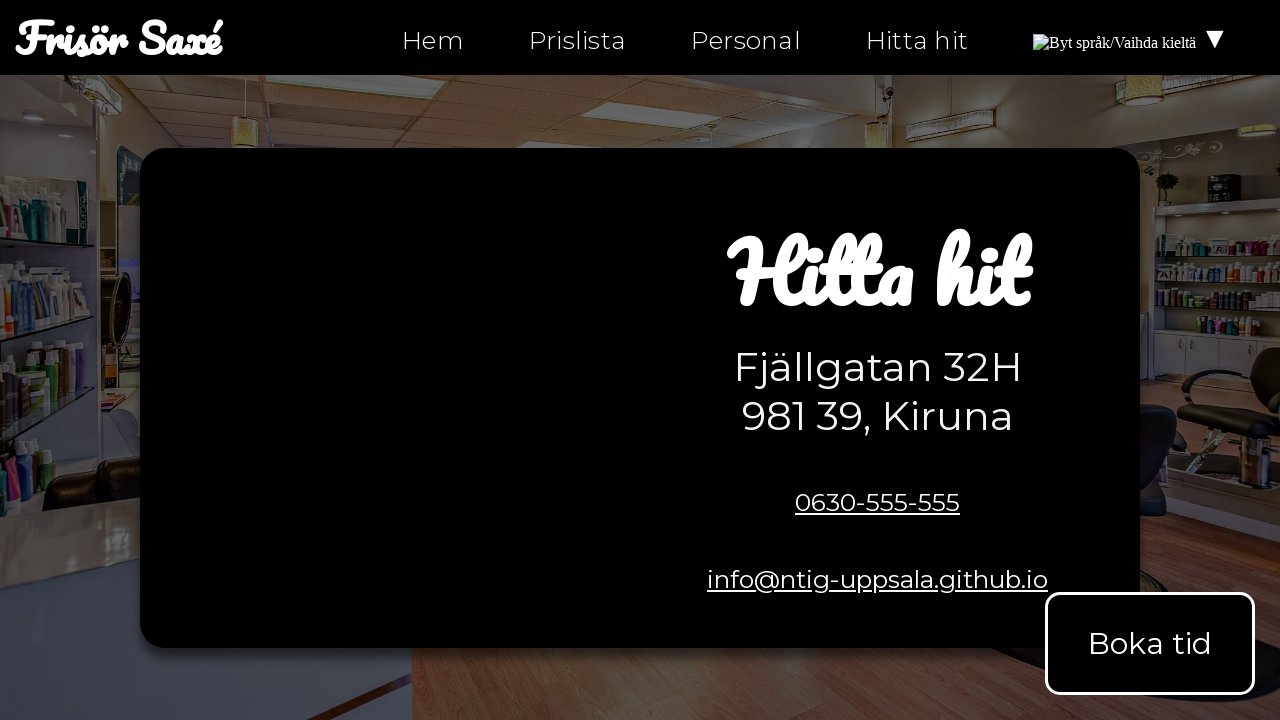